Tests filling a large form by entering "1" into all input fields and clicking the submit button

Starting URL: http://suninjuly.github.io/huge_form.html

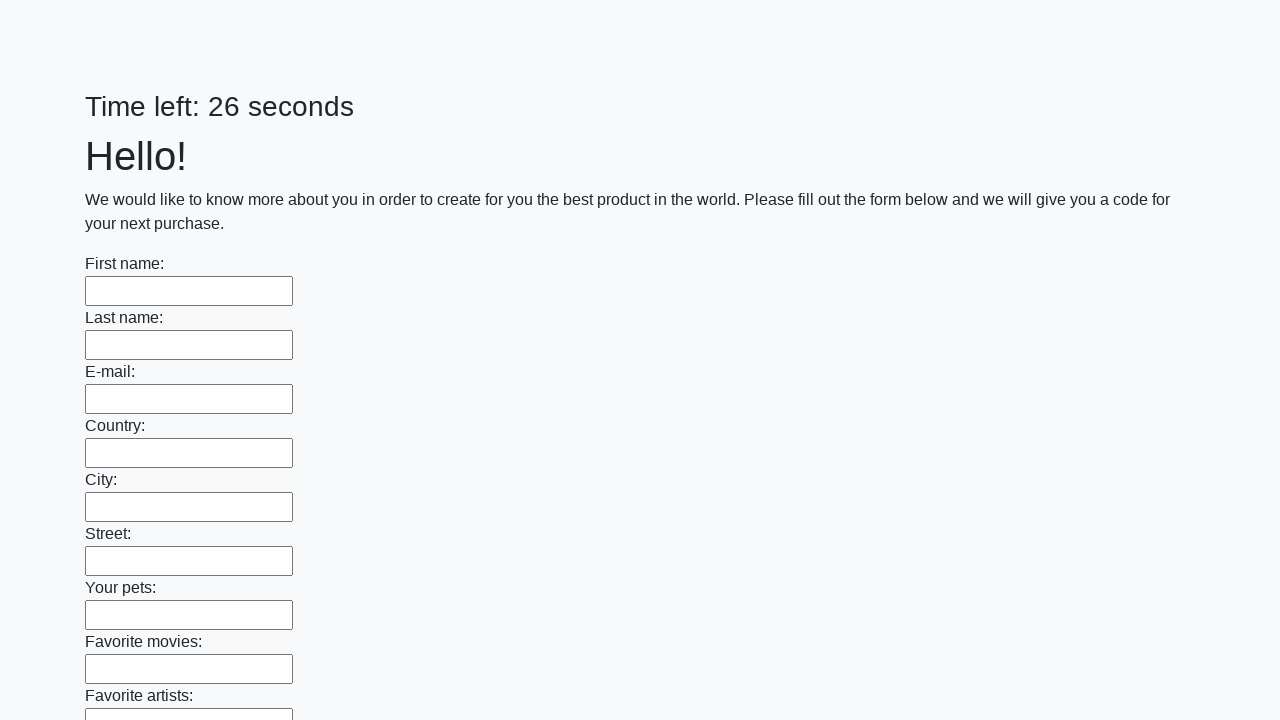

Navigated to huge form page
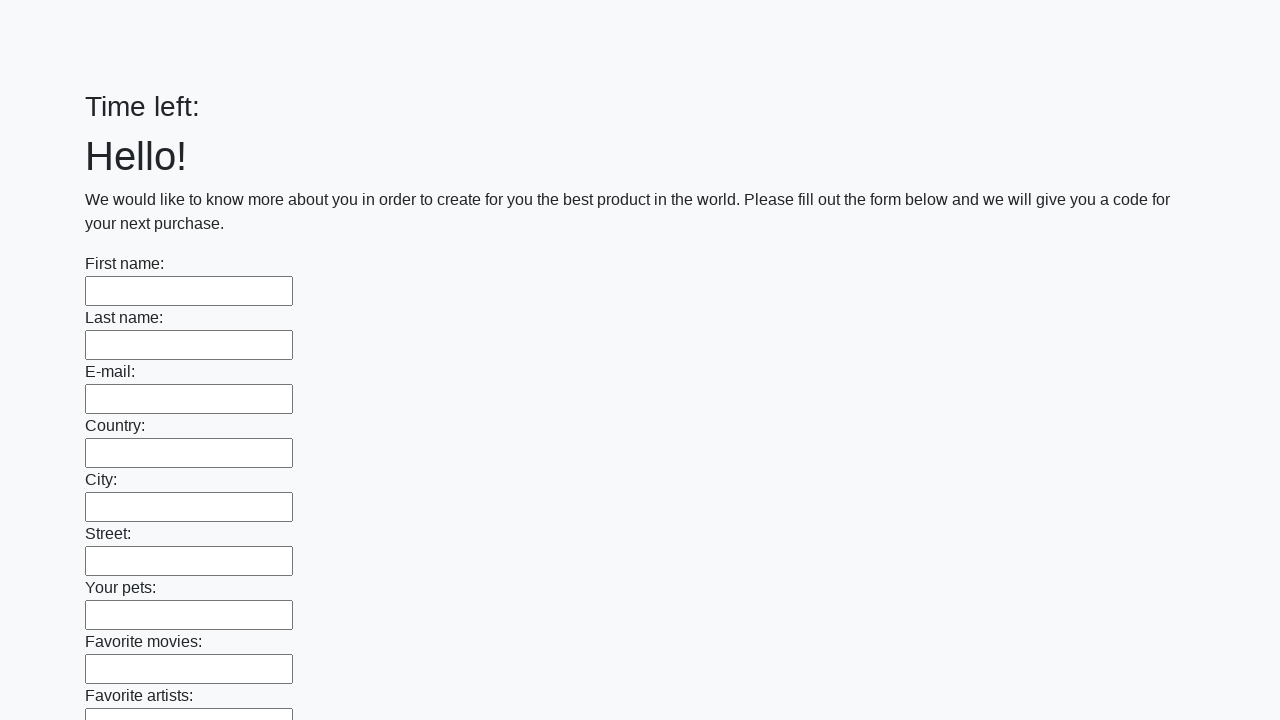

Filled input field with '1' on input >> nth=0
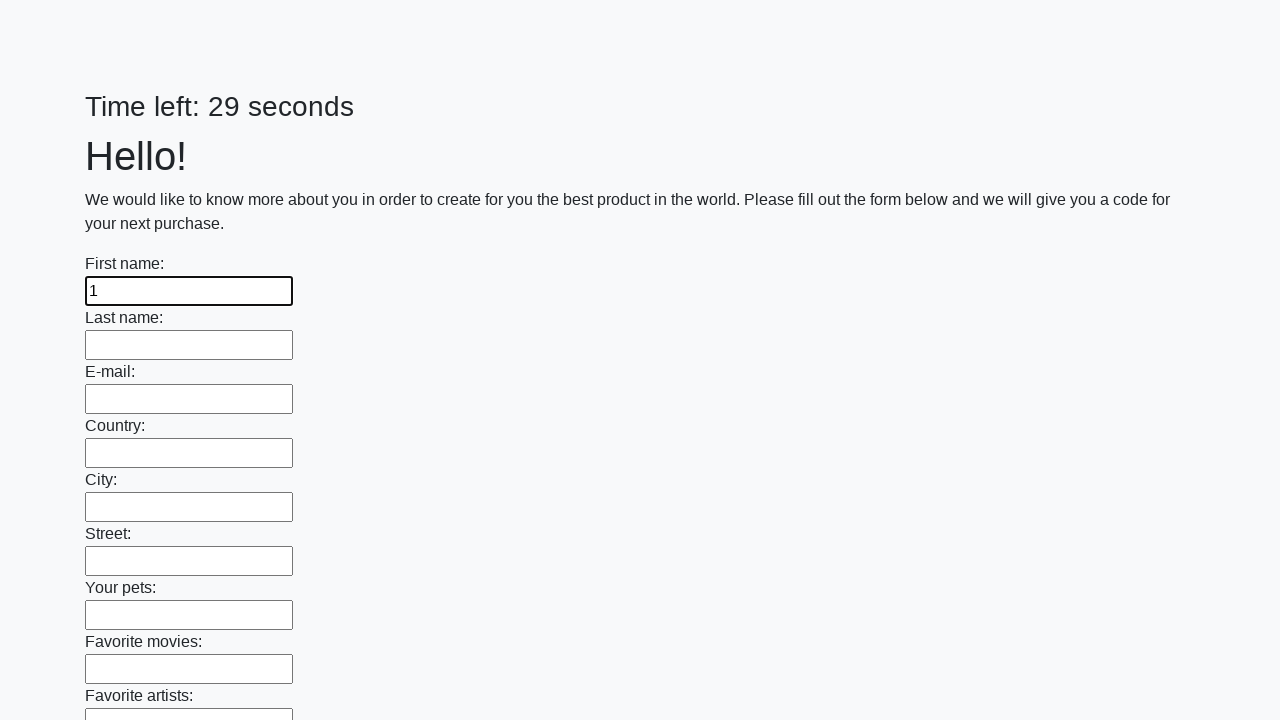

Filled input field with '1' on input >> nth=1
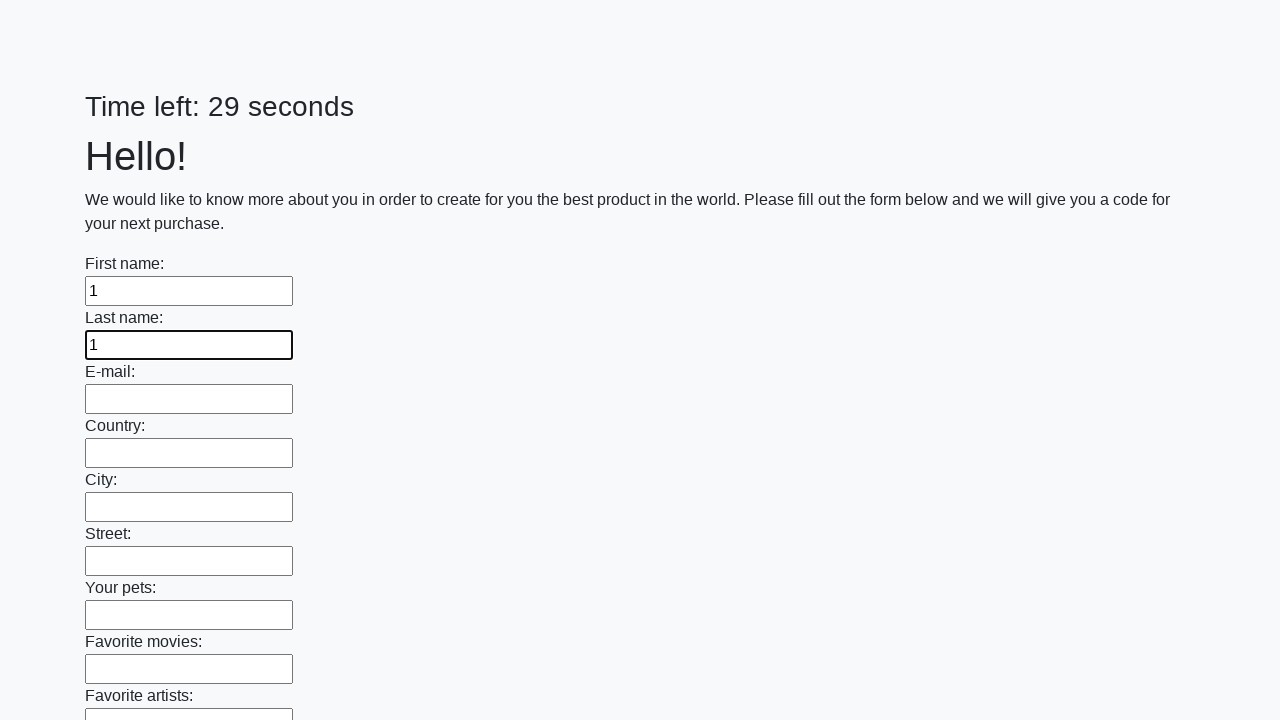

Filled input field with '1' on input >> nth=2
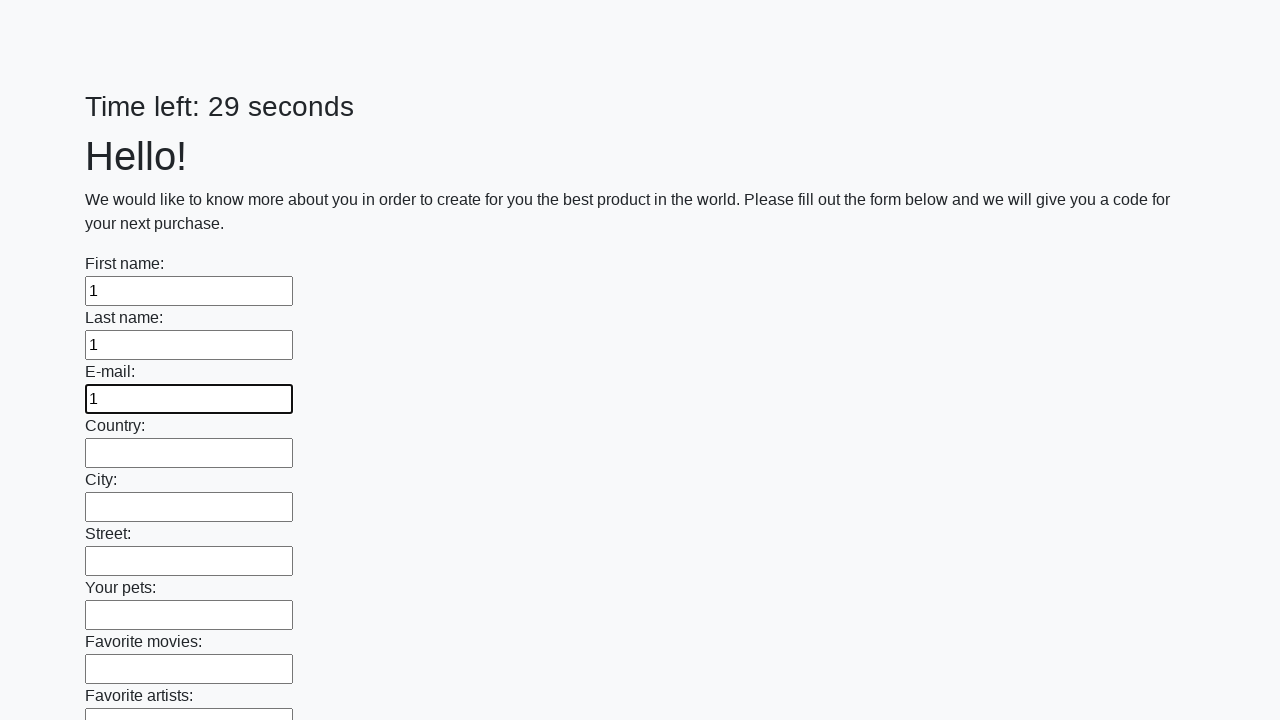

Filled input field with '1' on input >> nth=3
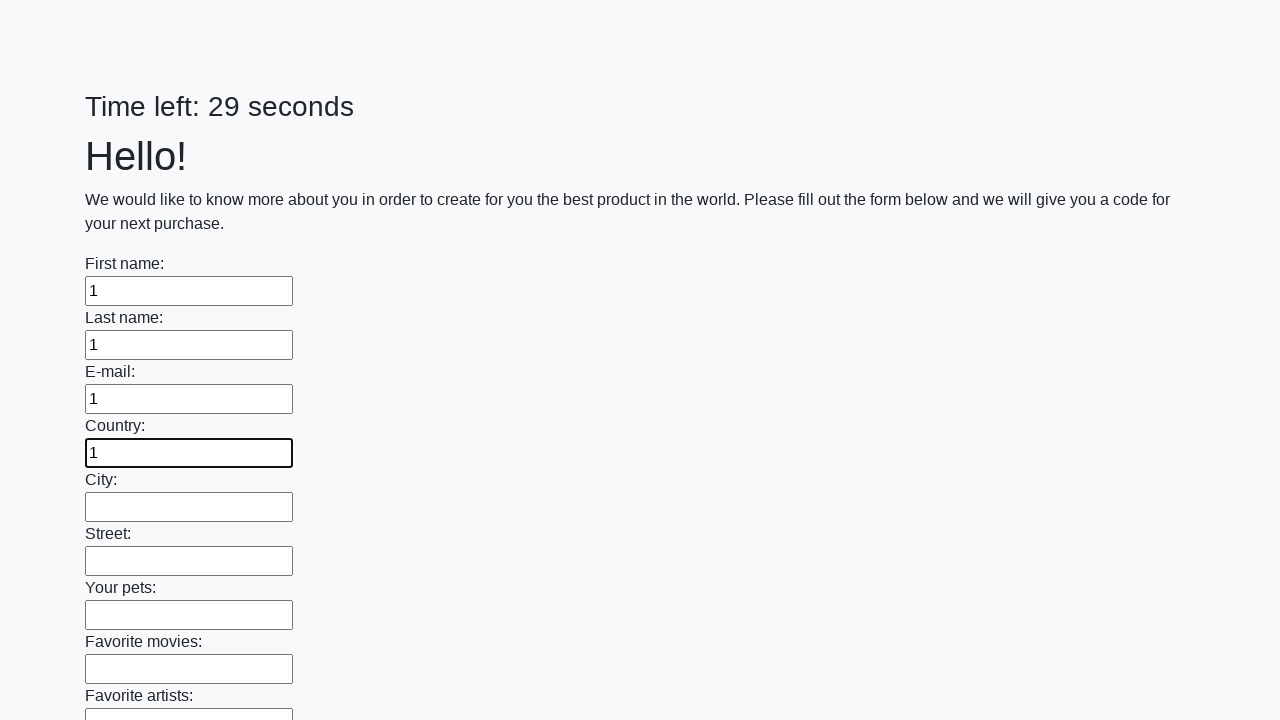

Filled input field with '1' on input >> nth=4
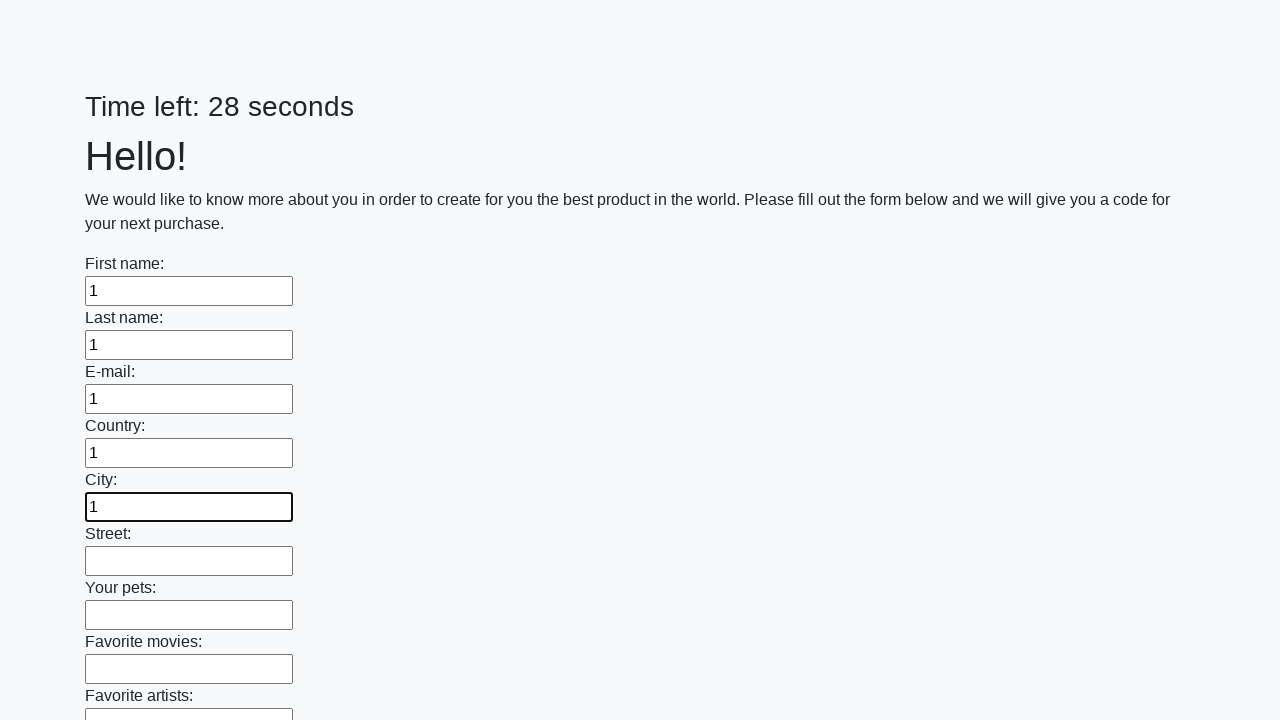

Filled input field with '1' on input >> nth=5
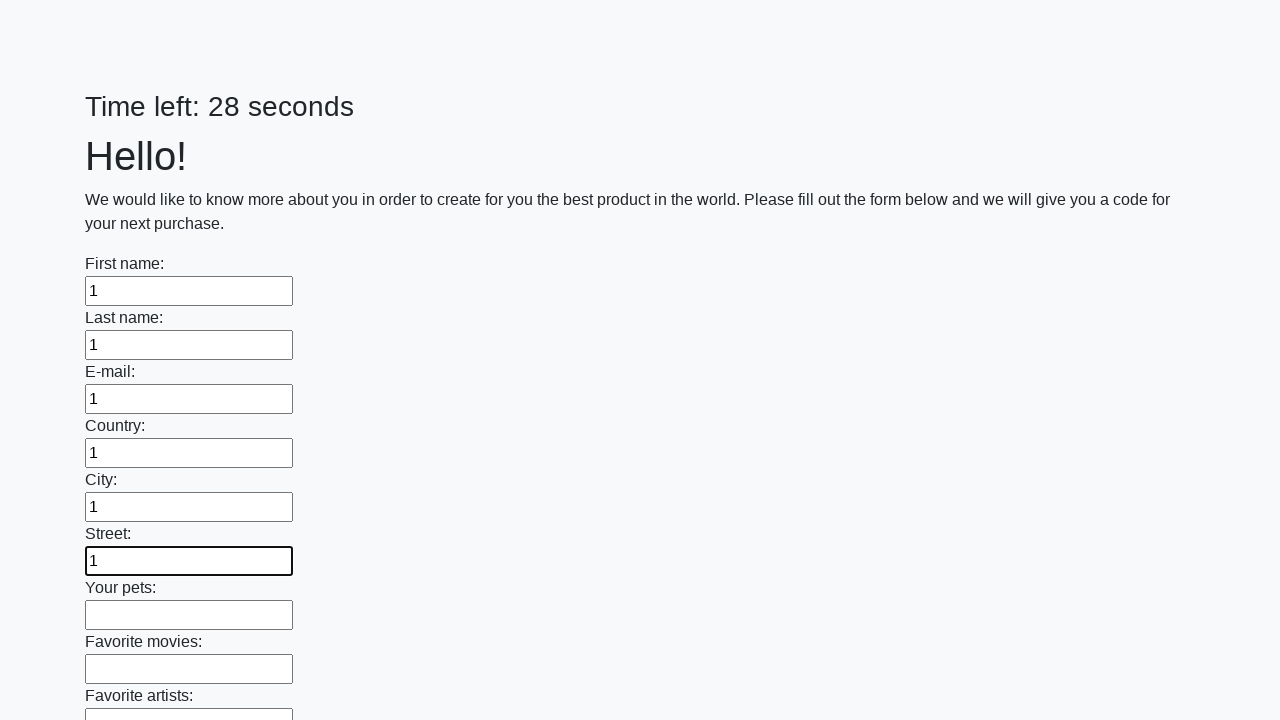

Filled input field with '1' on input >> nth=6
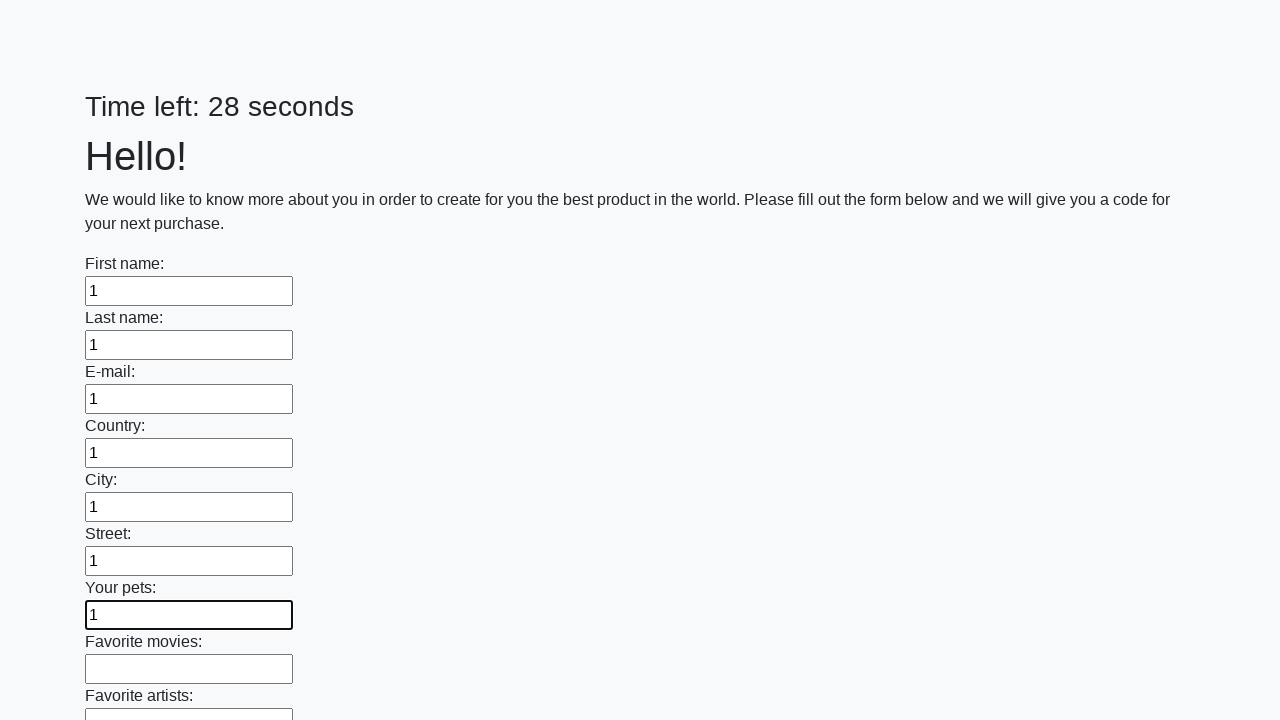

Filled input field with '1' on input >> nth=7
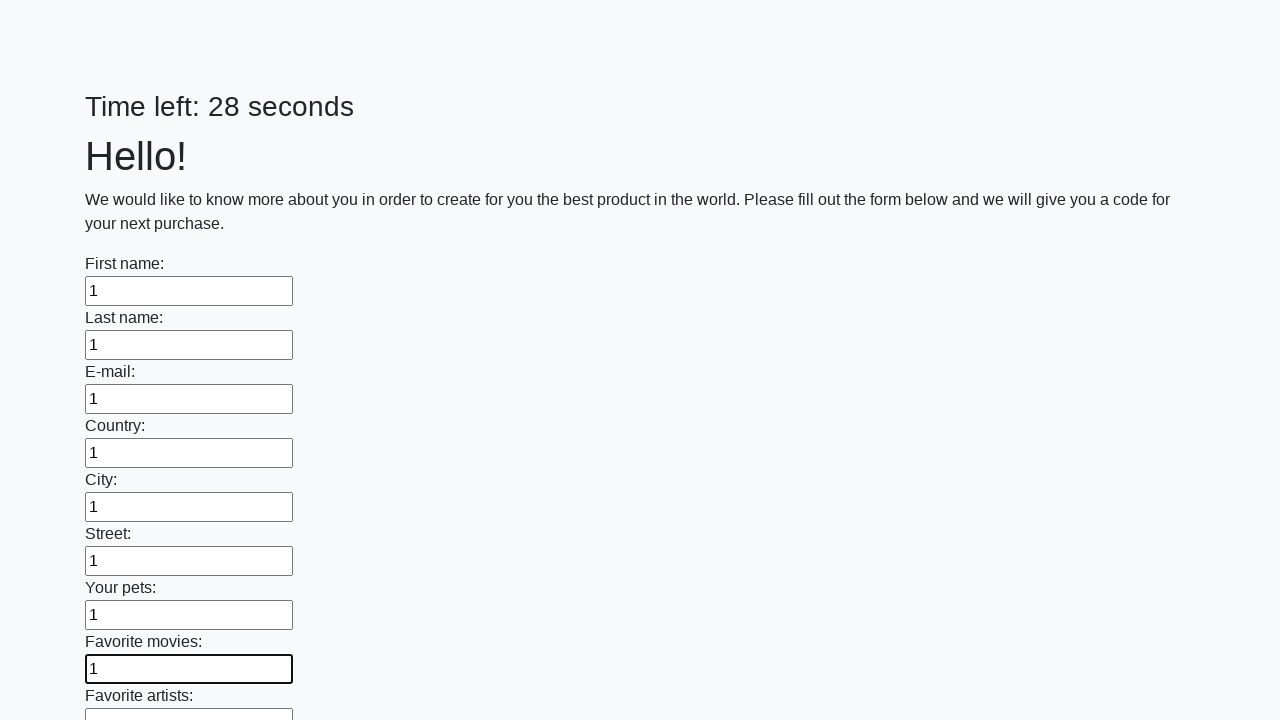

Filled input field with '1' on input >> nth=8
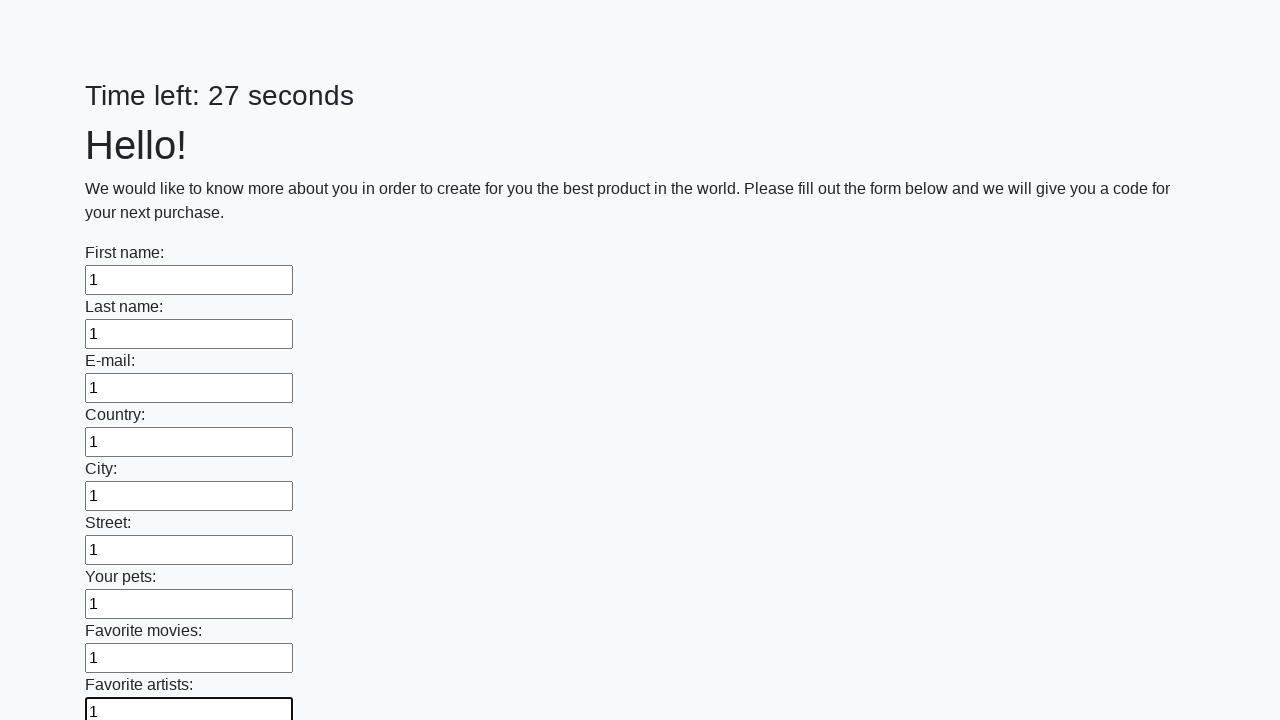

Filled input field with '1' on input >> nth=9
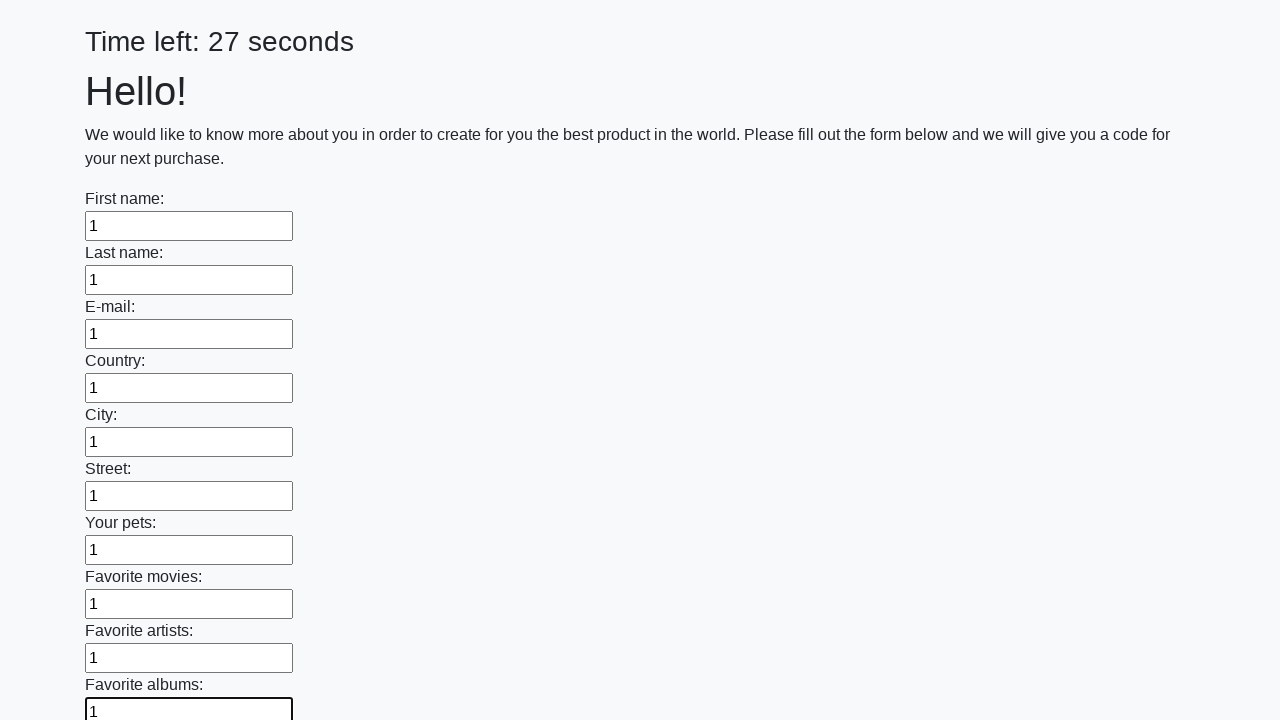

Filled input field with '1' on input >> nth=10
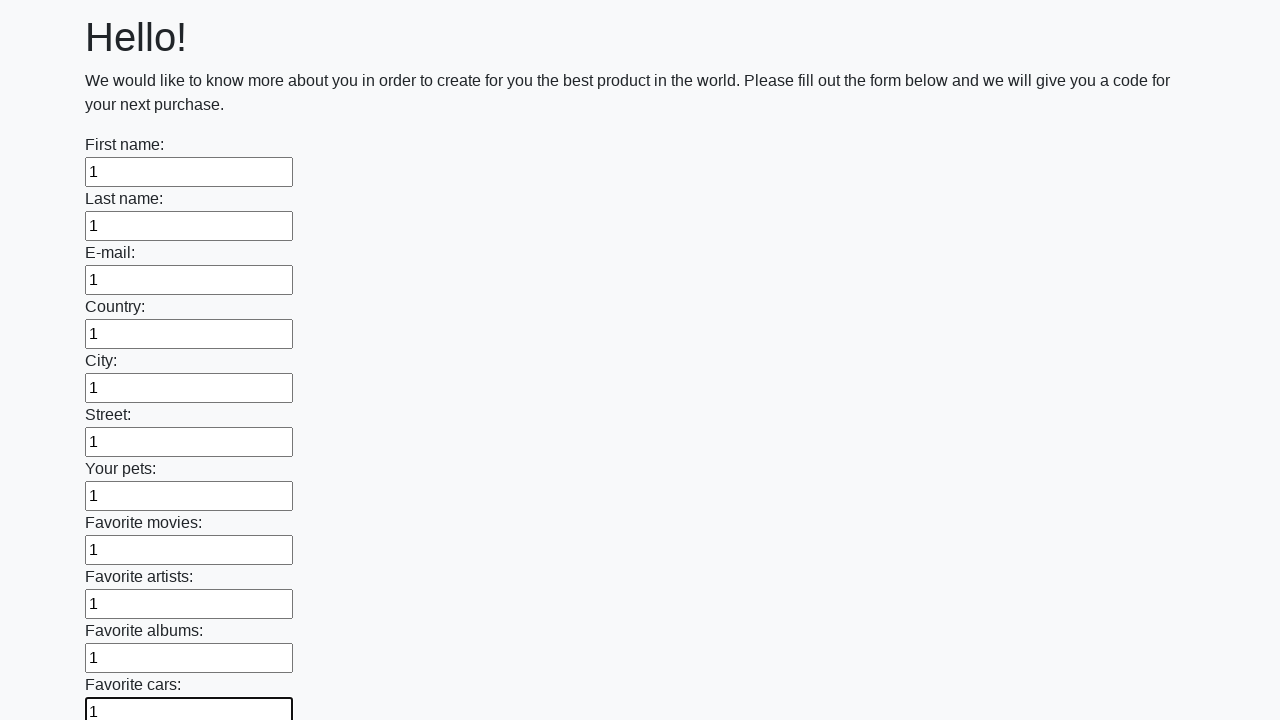

Filled input field with '1' on input >> nth=11
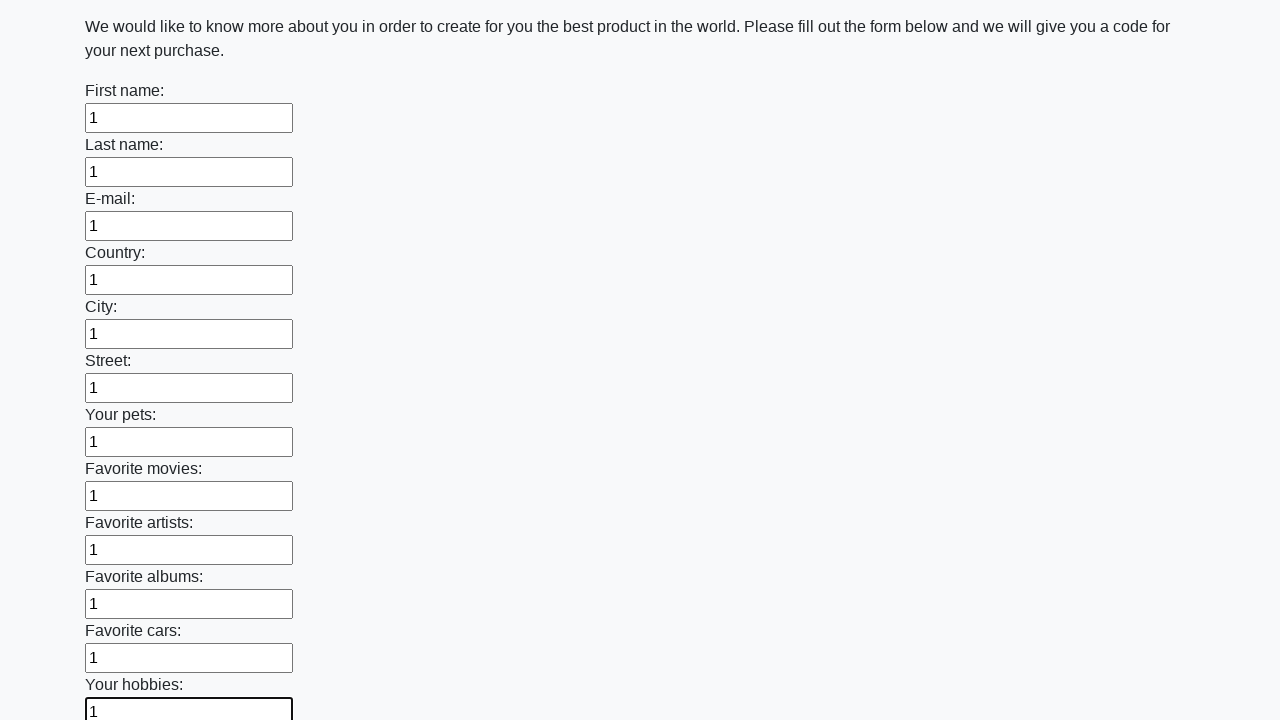

Filled input field with '1' on input >> nth=12
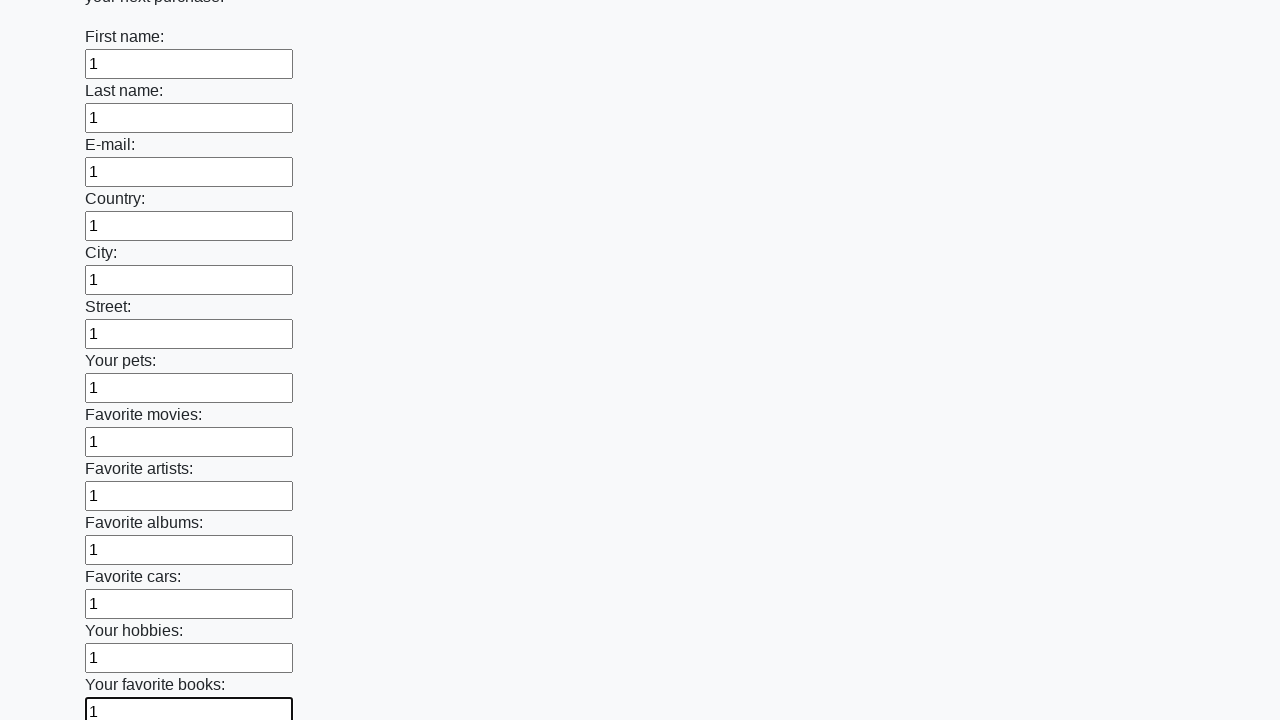

Filled input field with '1' on input >> nth=13
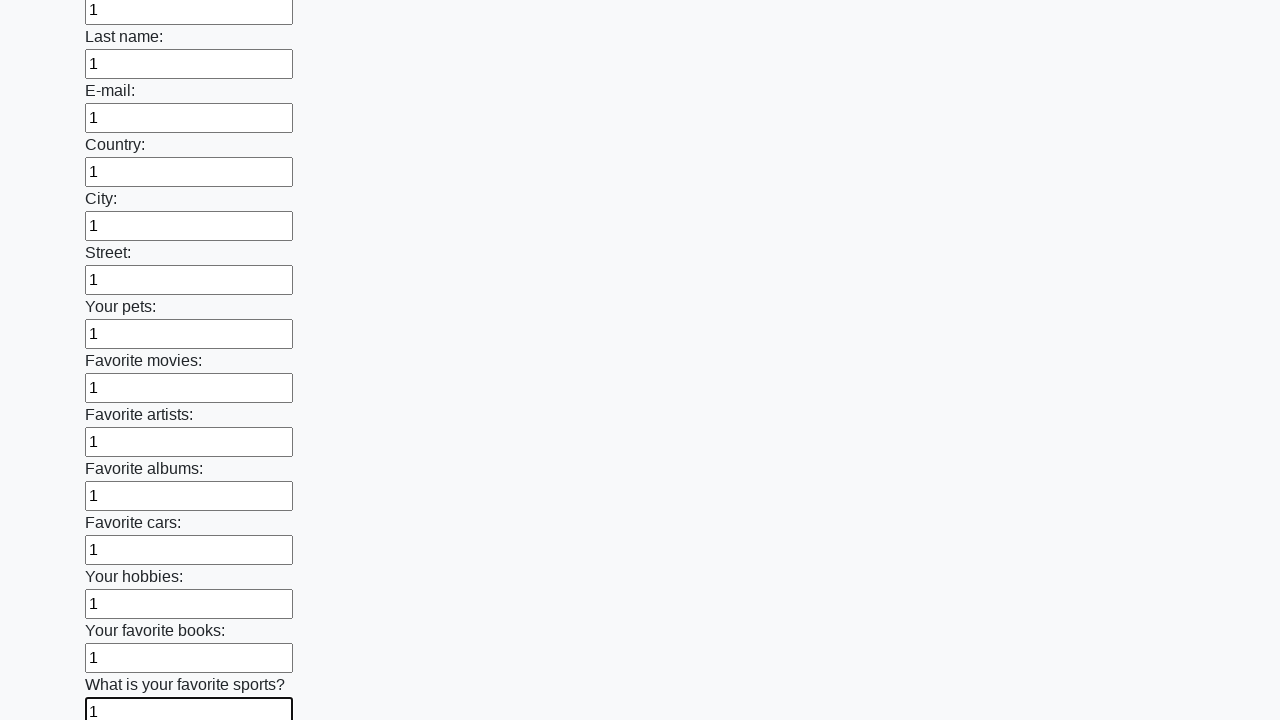

Filled input field with '1' on input >> nth=14
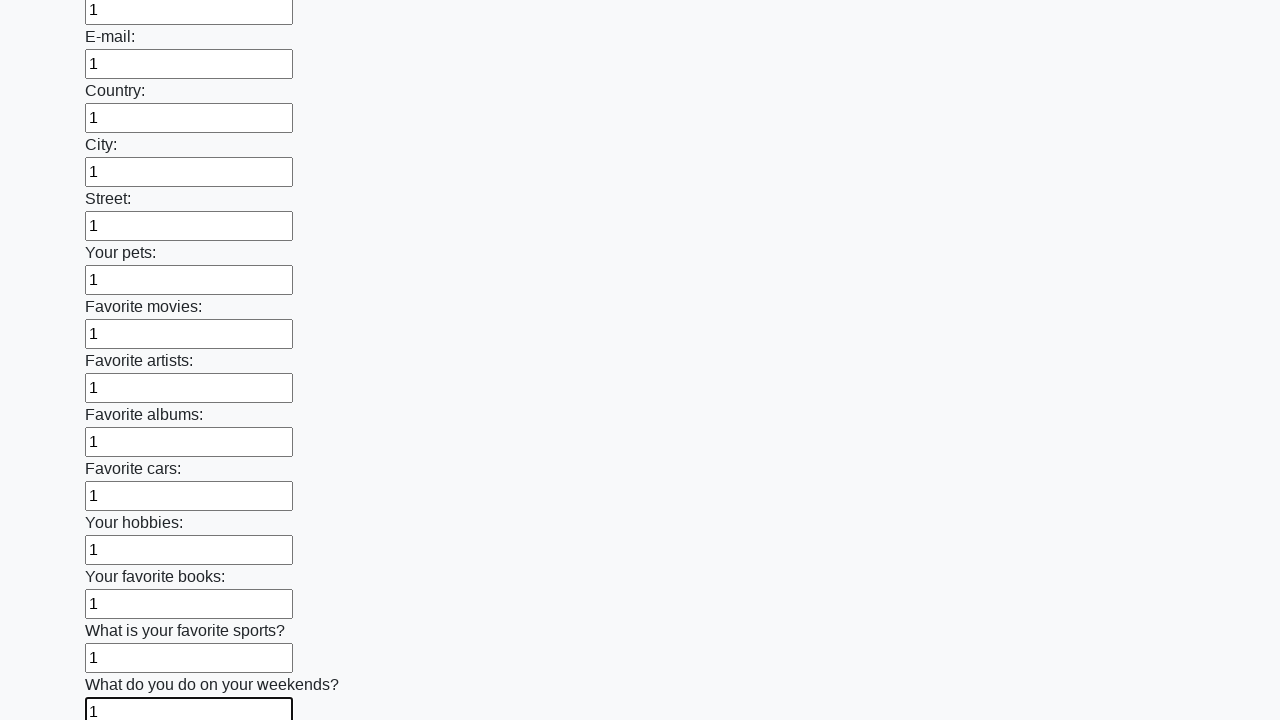

Filled input field with '1' on input >> nth=15
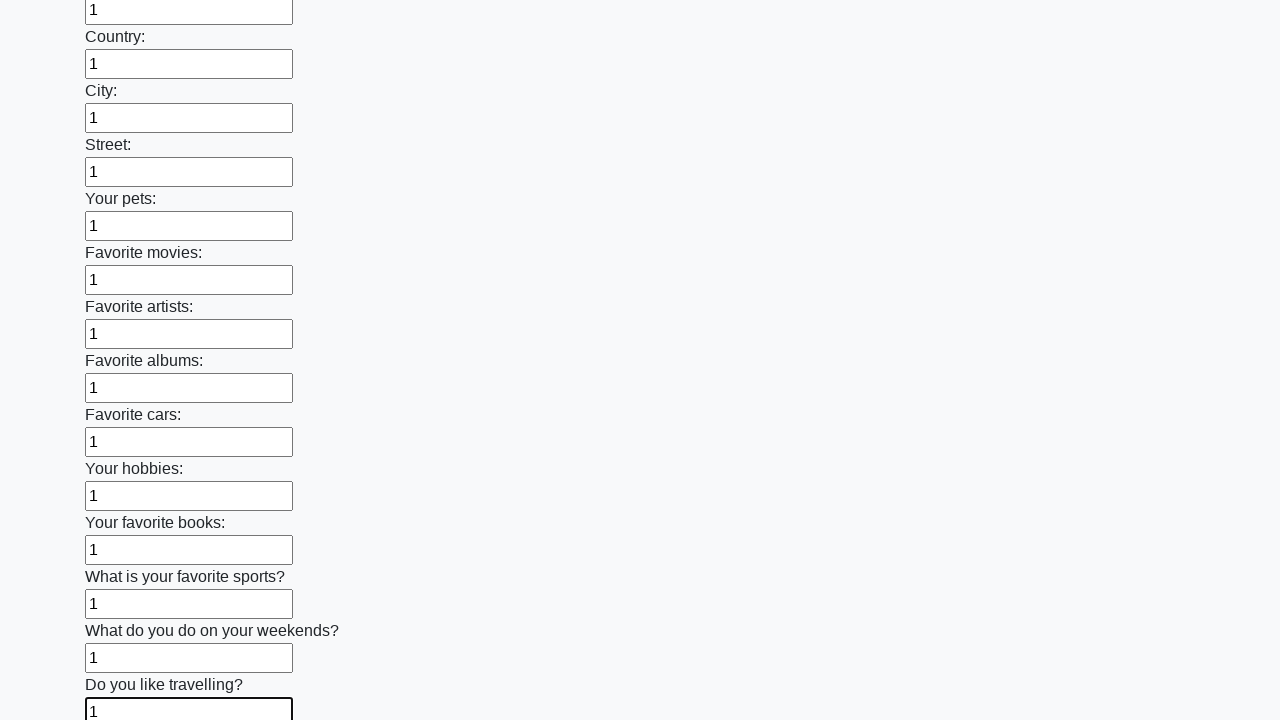

Filled input field with '1' on input >> nth=16
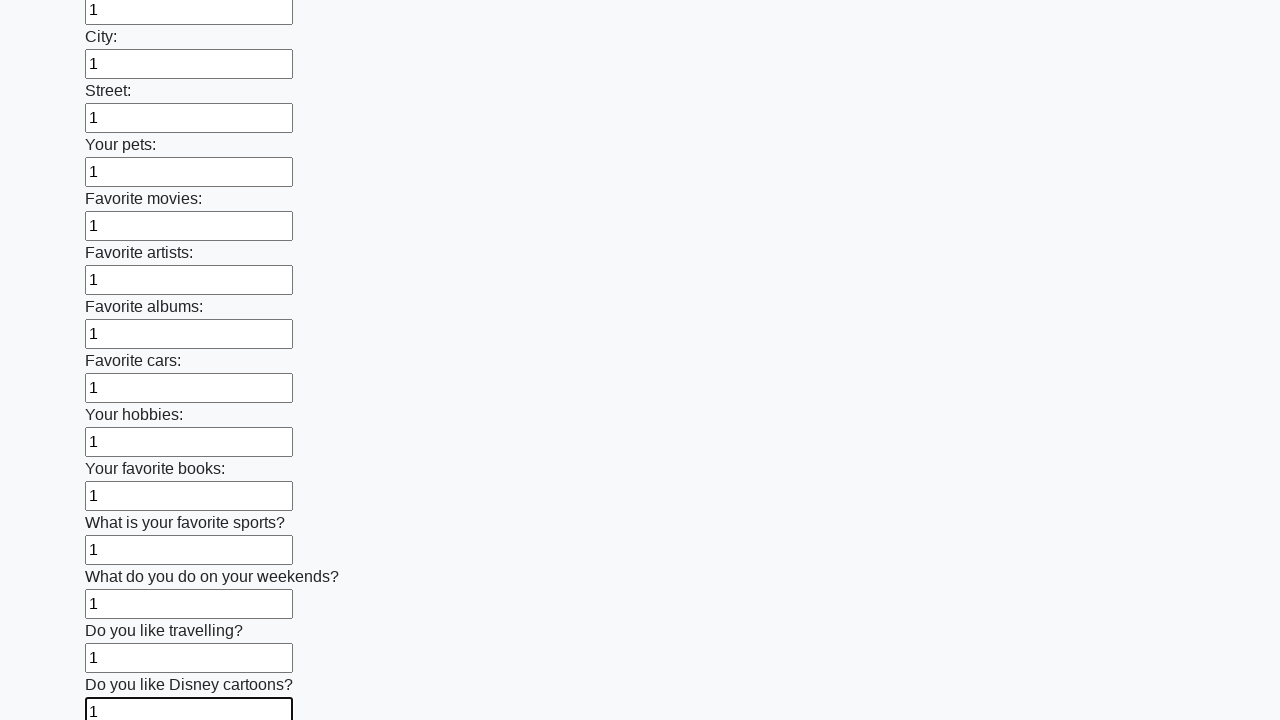

Filled input field with '1' on input >> nth=17
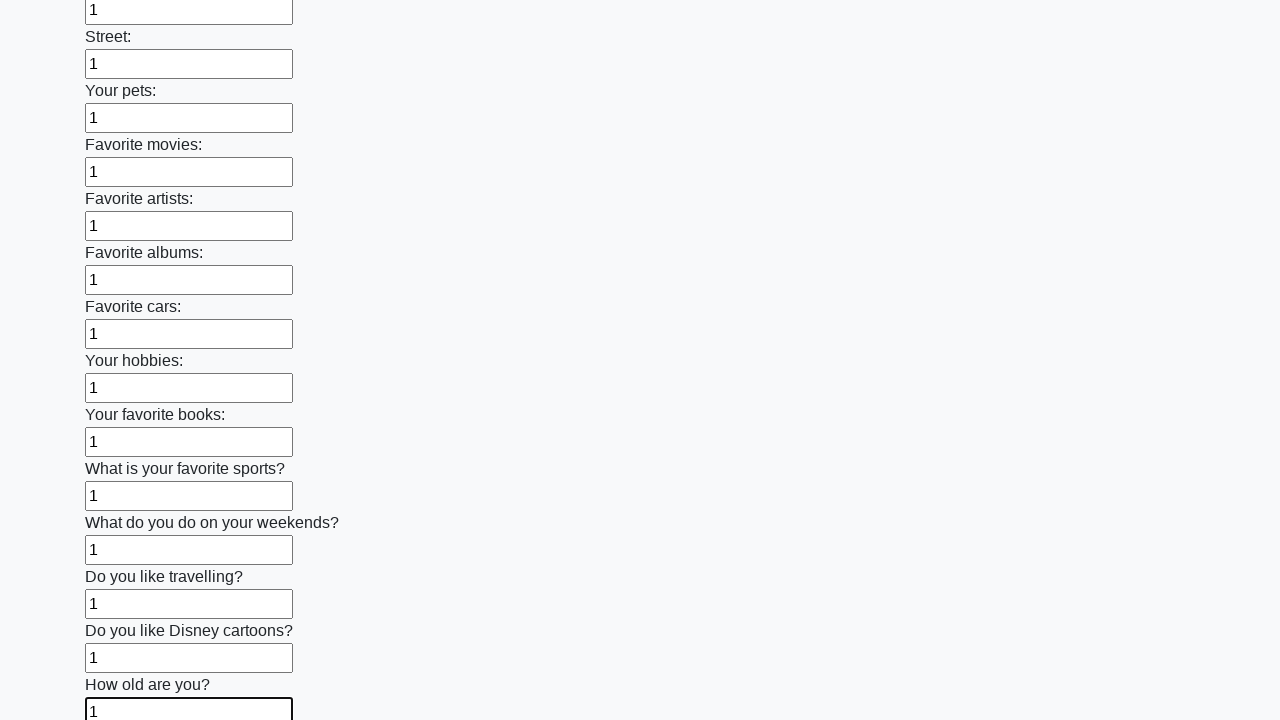

Filled input field with '1' on input >> nth=18
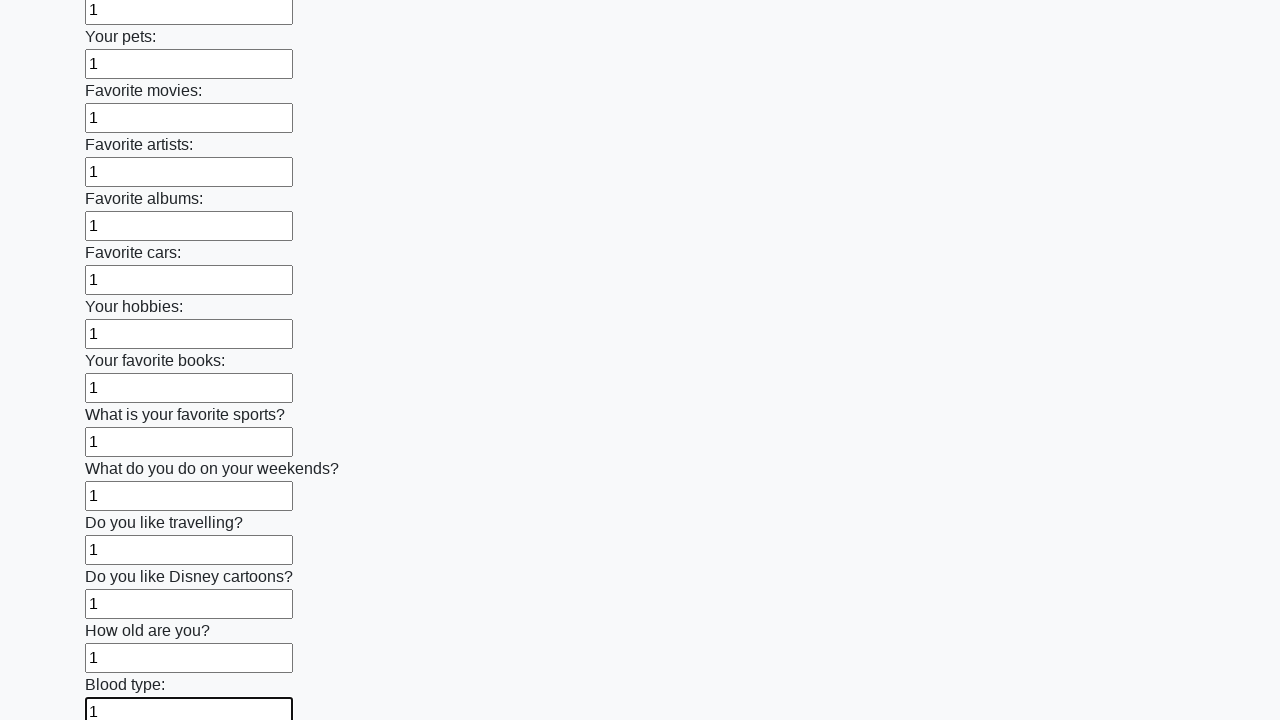

Filled input field with '1' on input >> nth=19
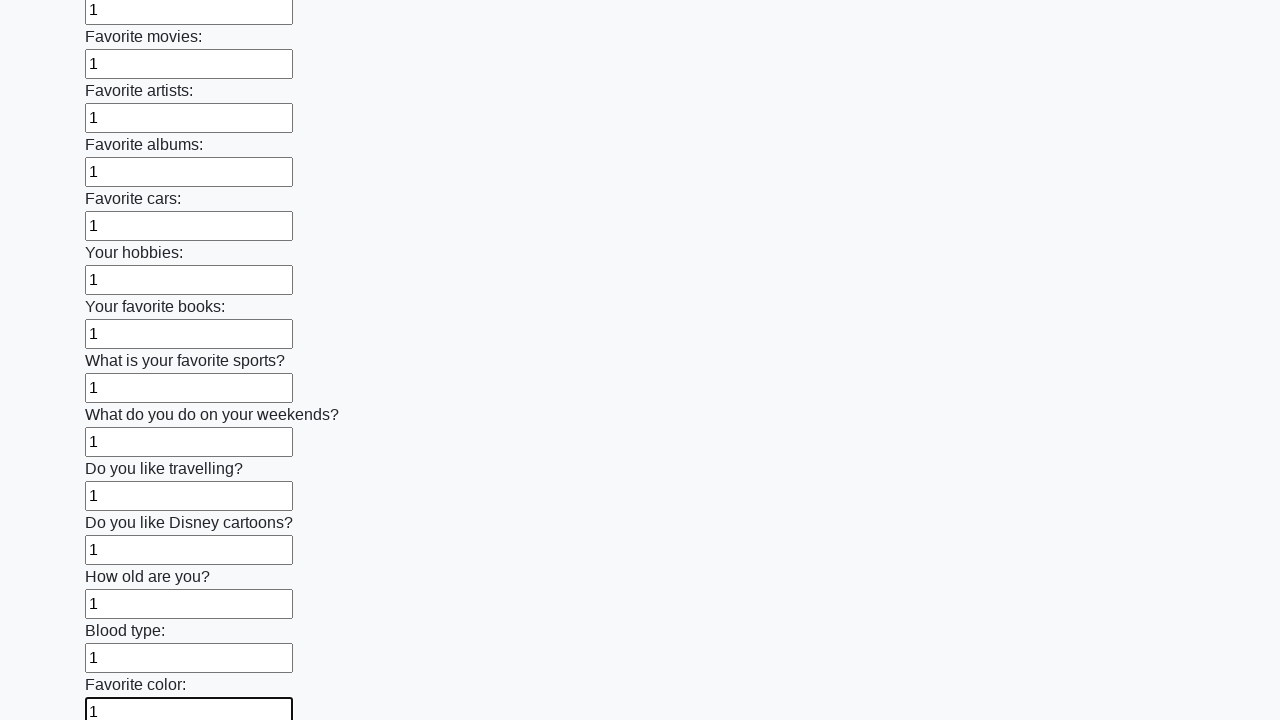

Filled input field with '1' on input >> nth=20
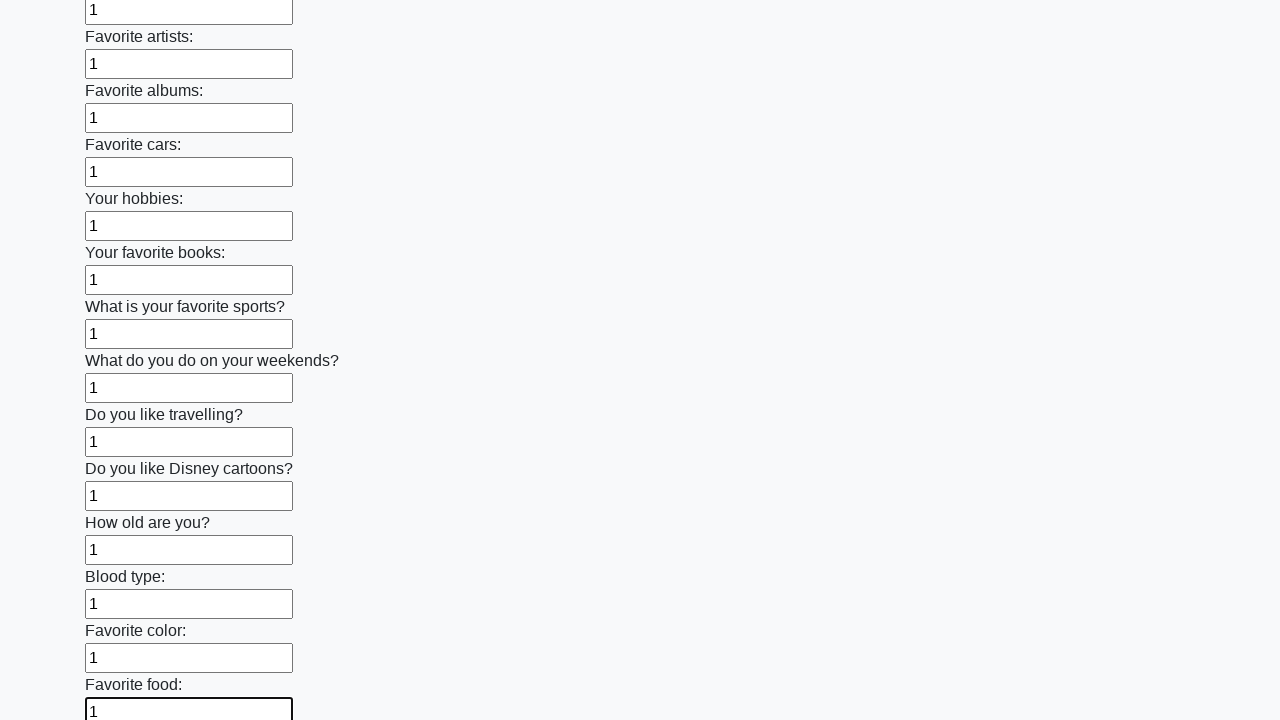

Filled input field with '1' on input >> nth=21
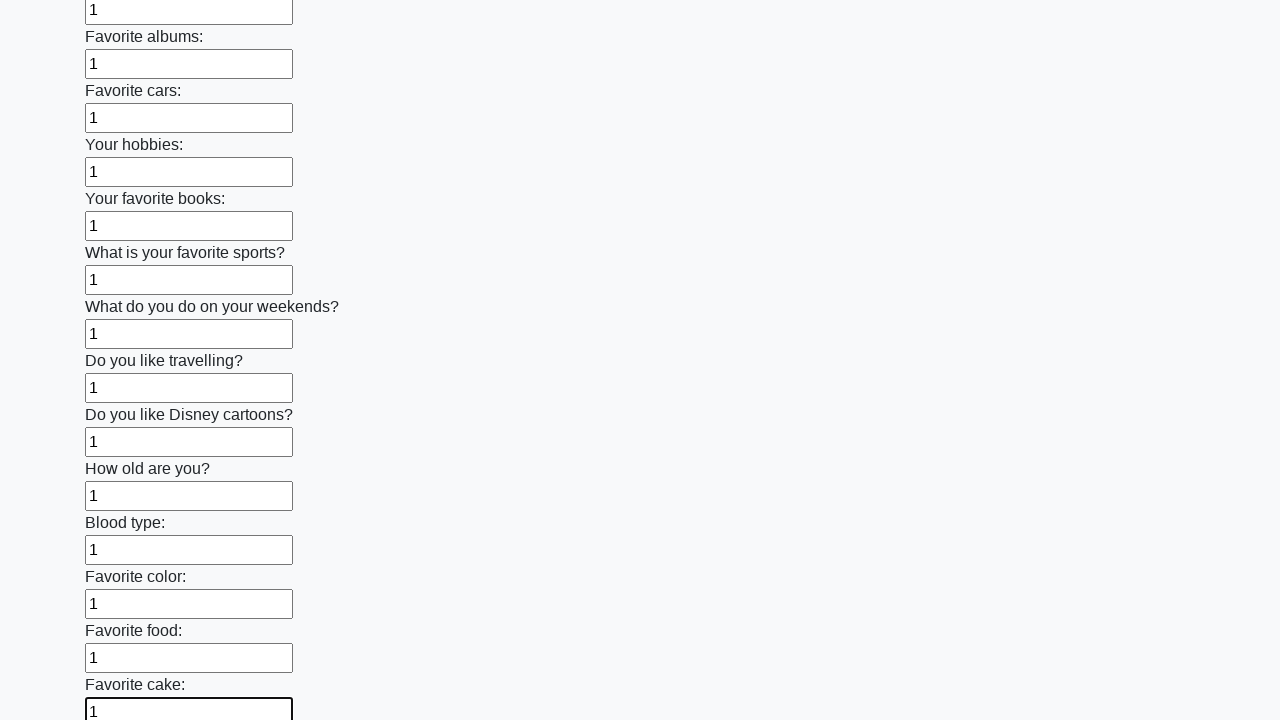

Filled input field with '1' on input >> nth=22
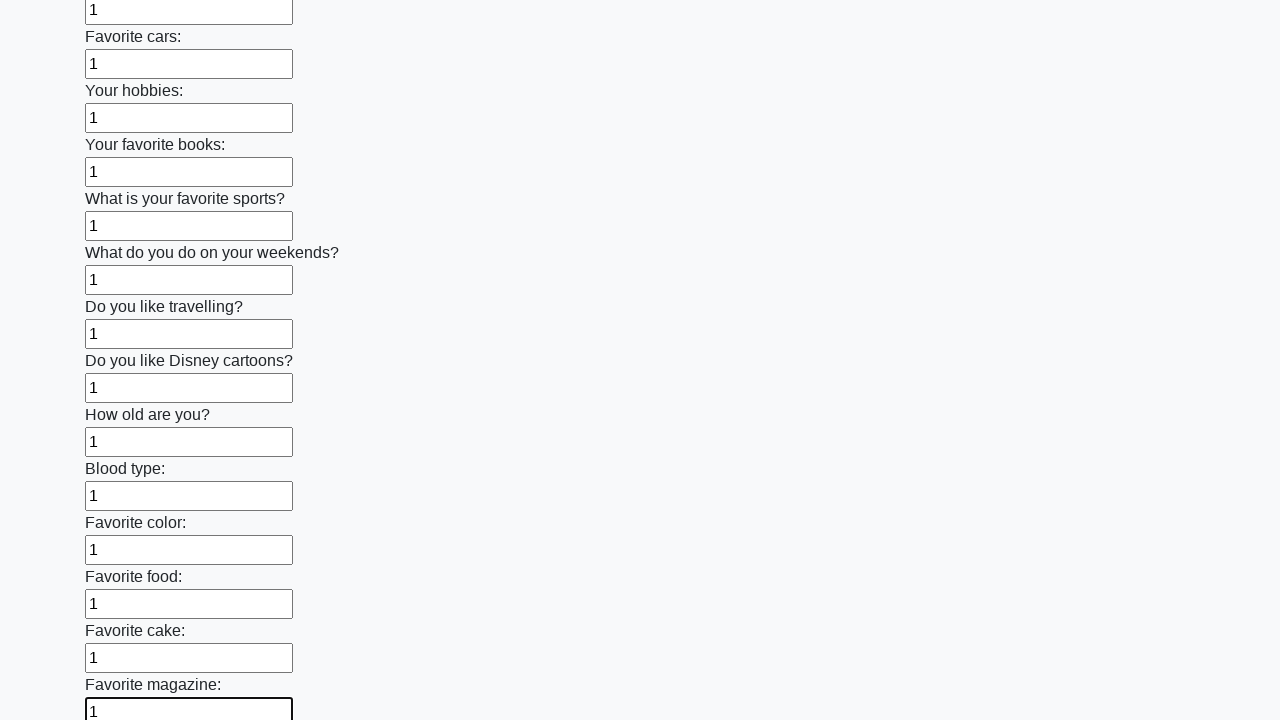

Filled input field with '1' on input >> nth=23
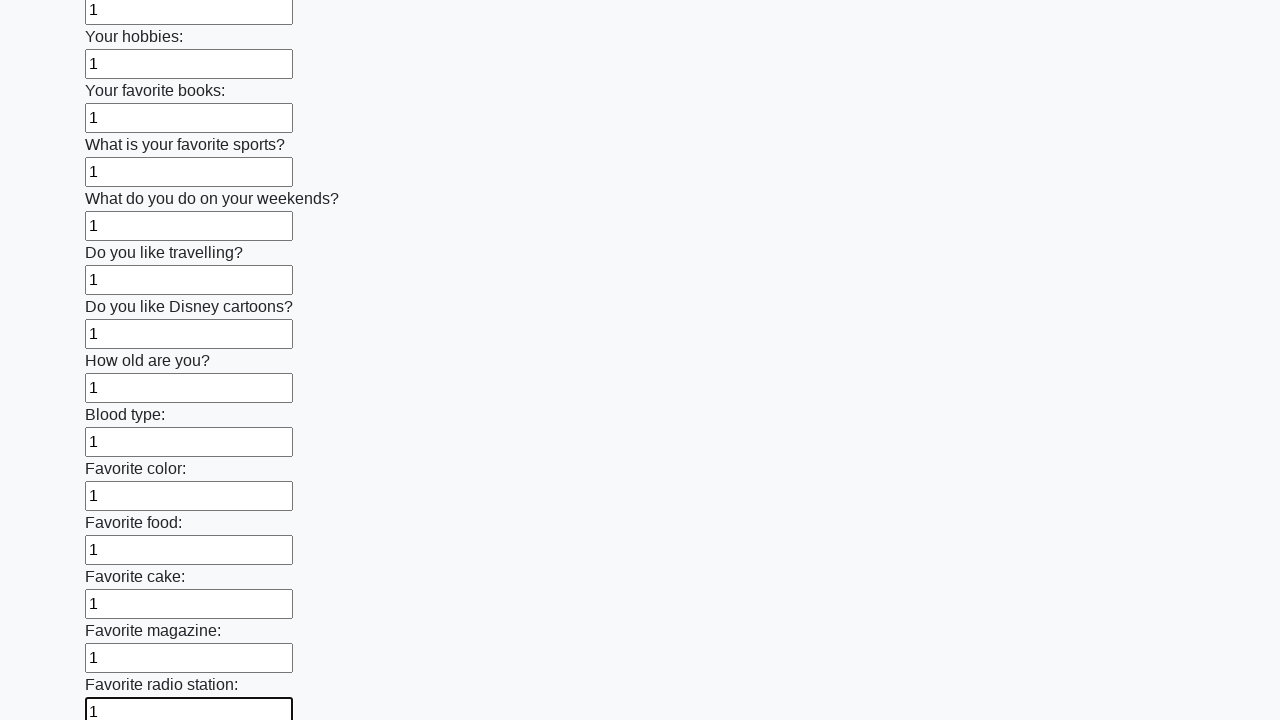

Filled input field with '1' on input >> nth=24
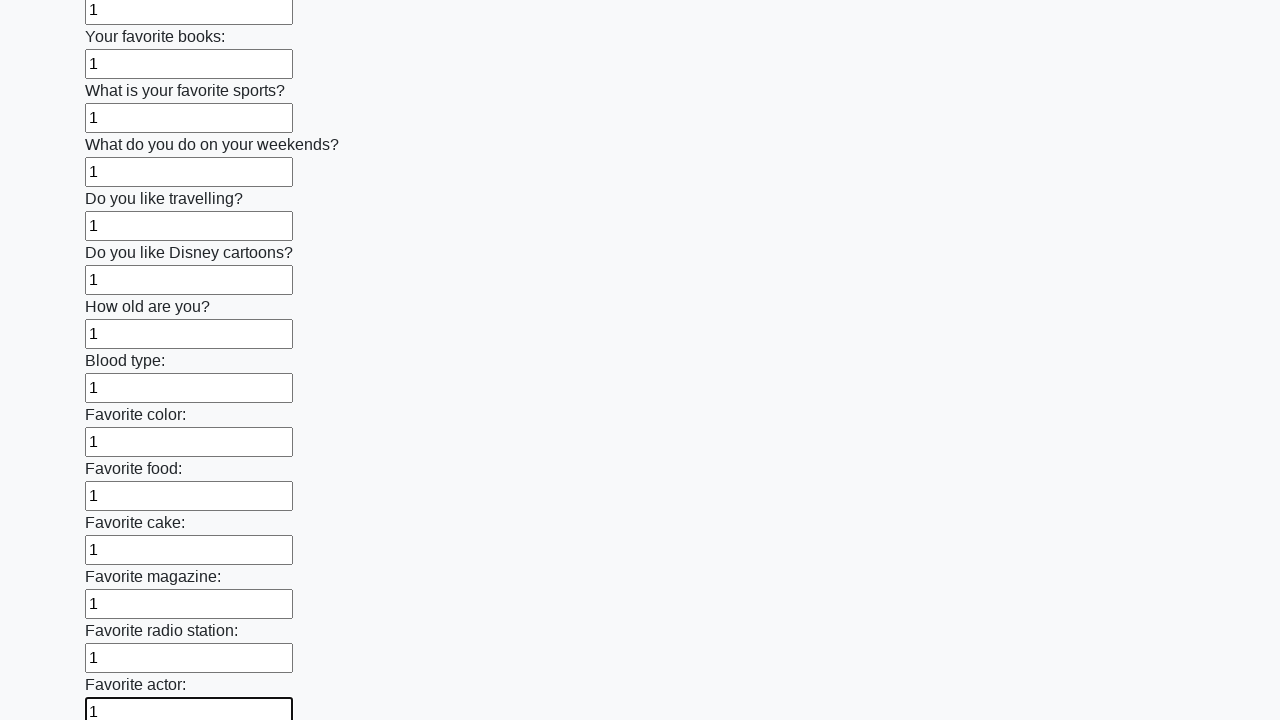

Filled input field with '1' on input >> nth=25
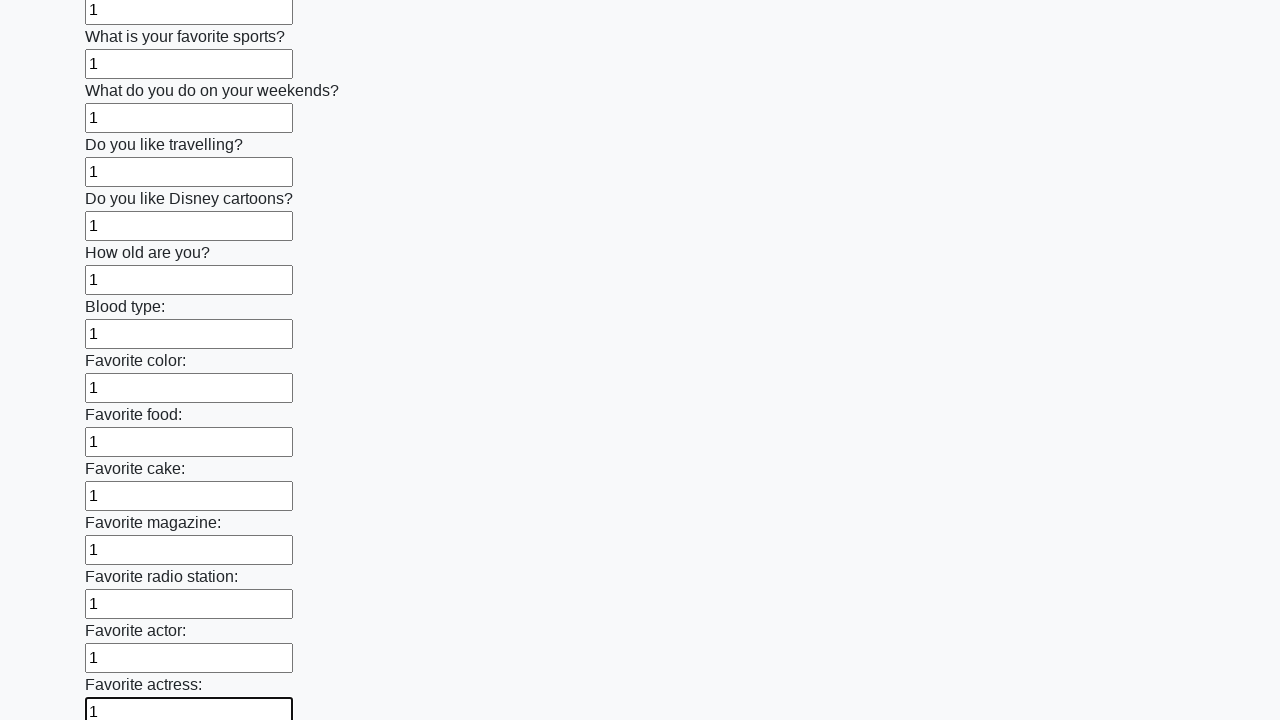

Filled input field with '1' on input >> nth=26
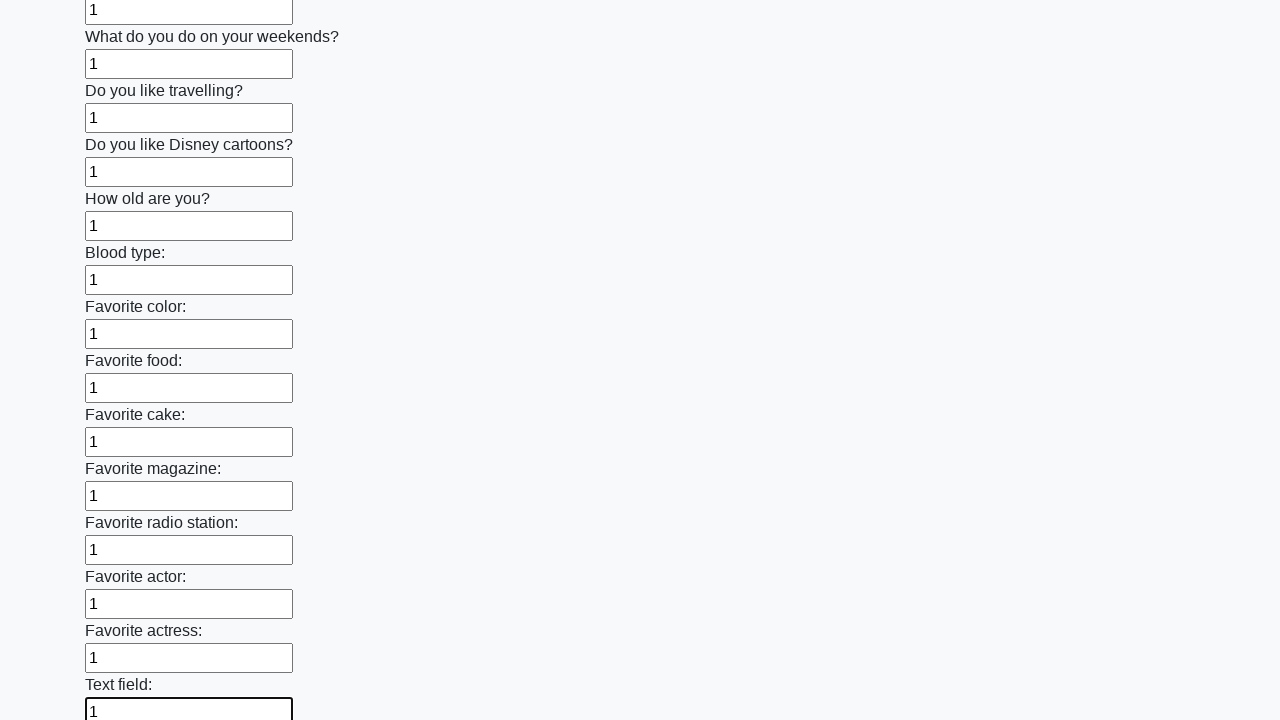

Filled input field with '1' on input >> nth=27
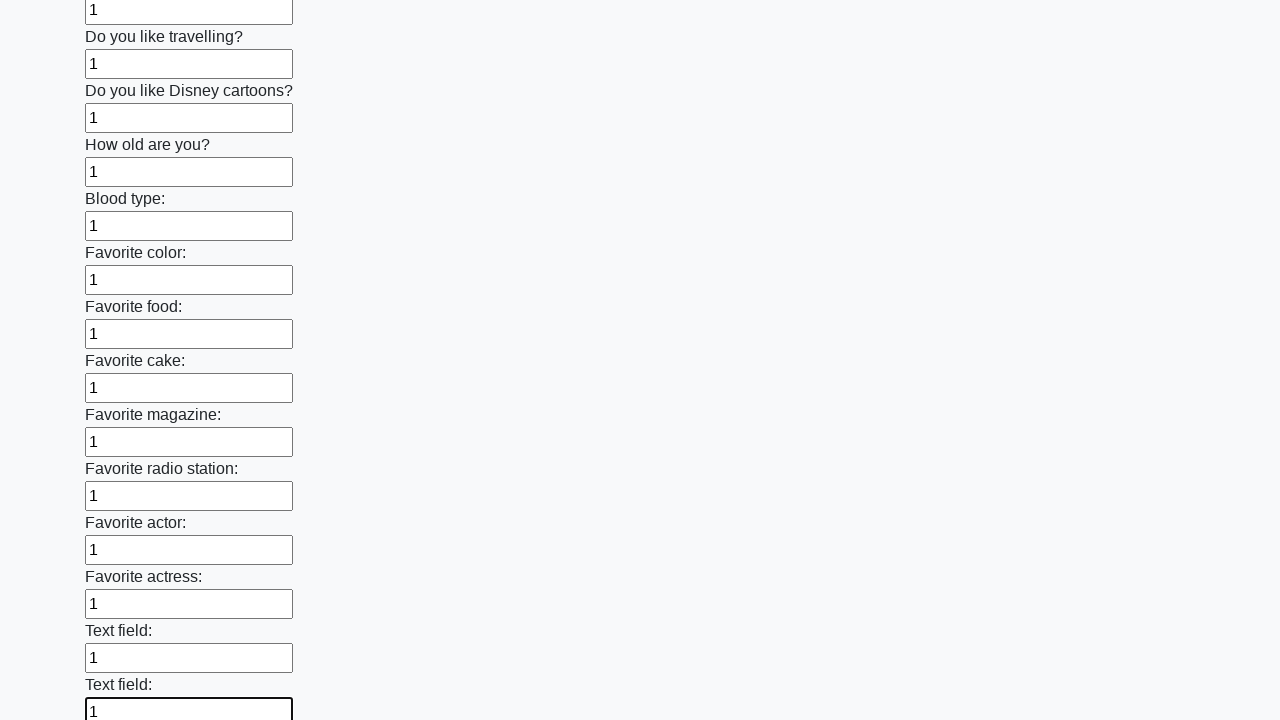

Filled input field with '1' on input >> nth=28
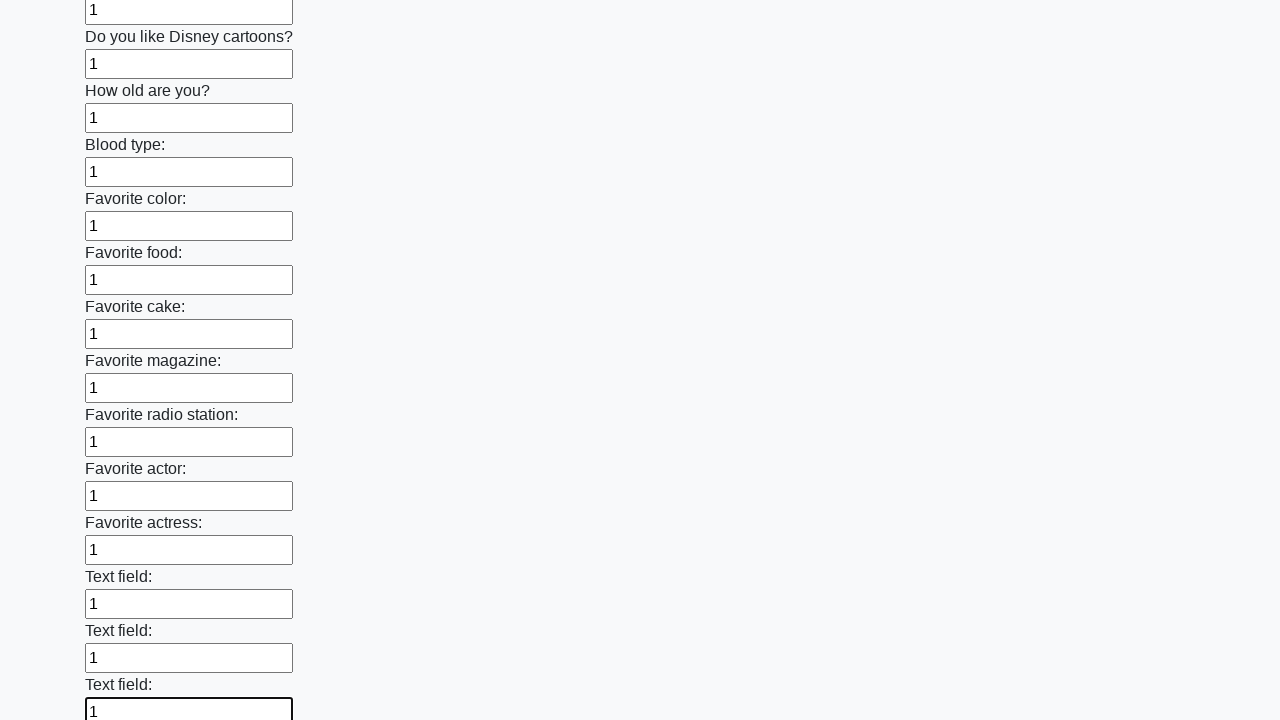

Filled input field with '1' on input >> nth=29
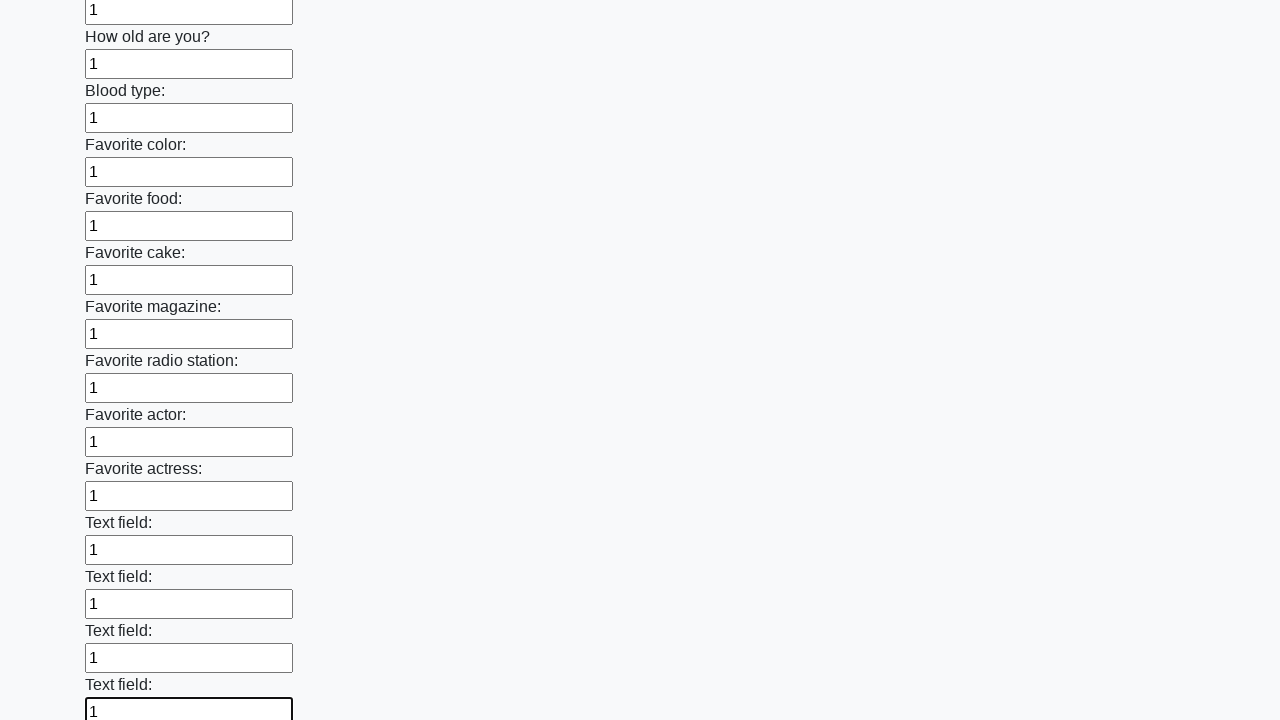

Filled input field with '1' on input >> nth=30
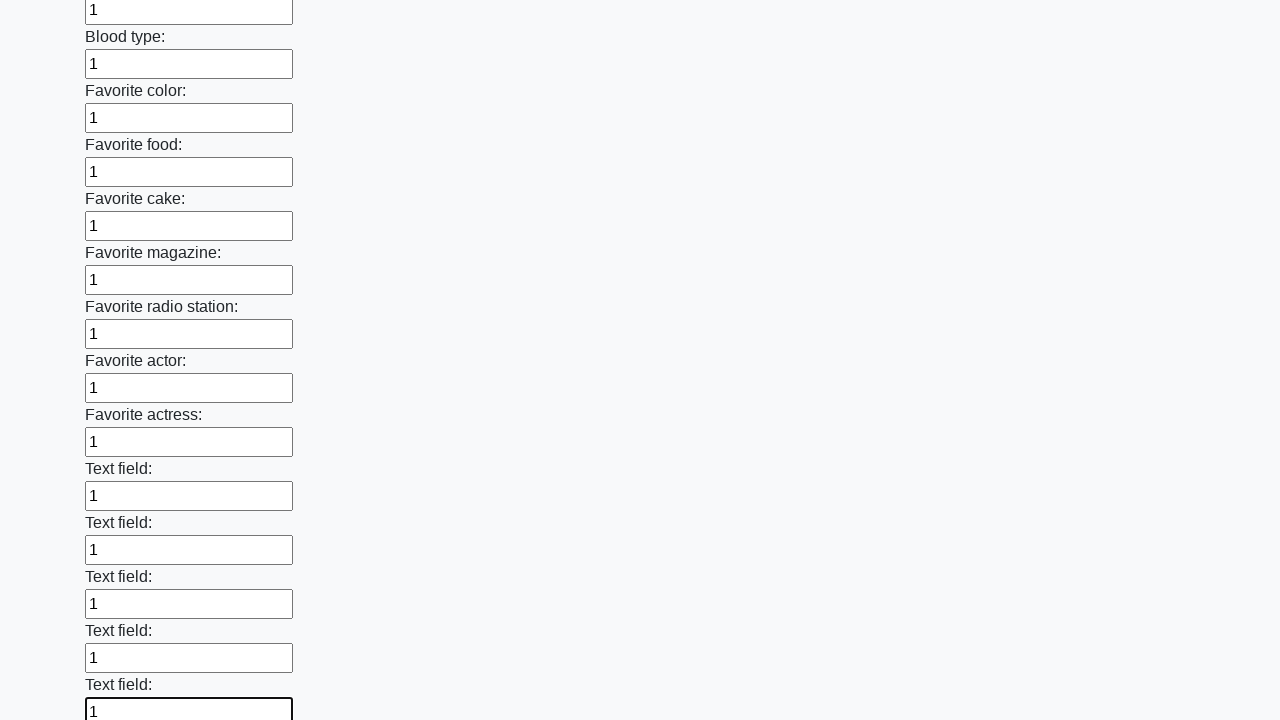

Filled input field with '1' on input >> nth=31
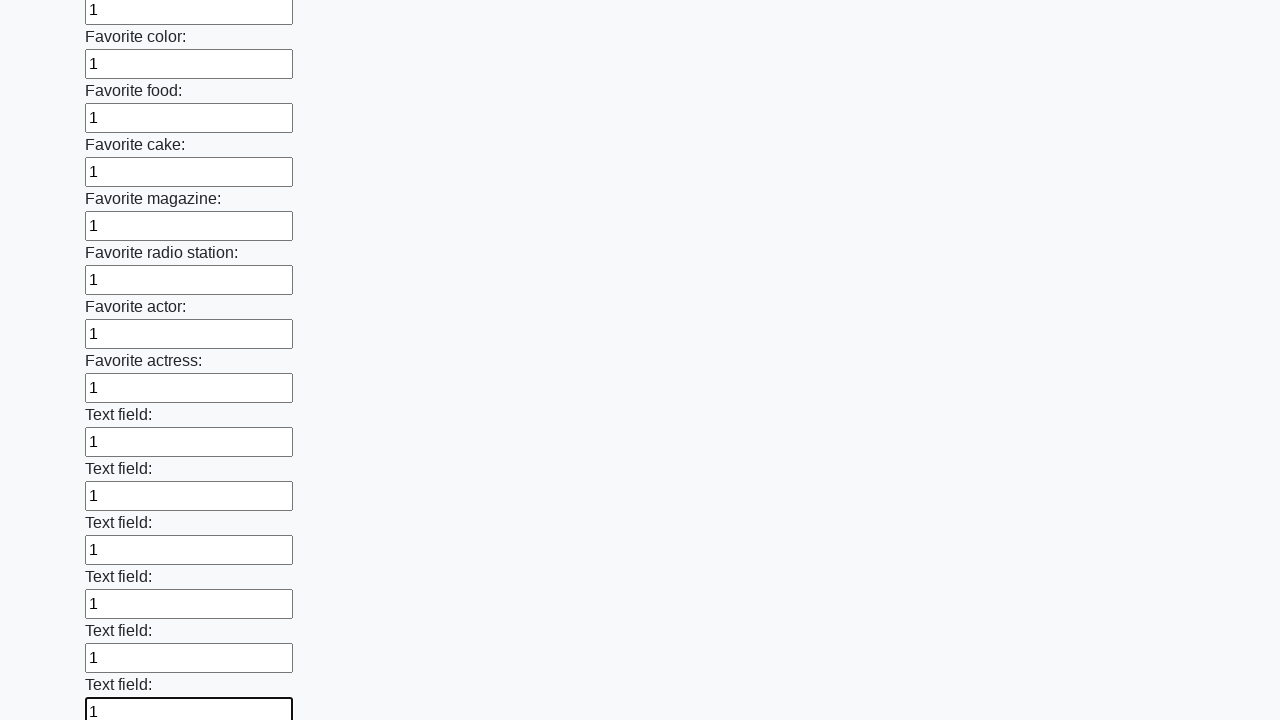

Filled input field with '1' on input >> nth=32
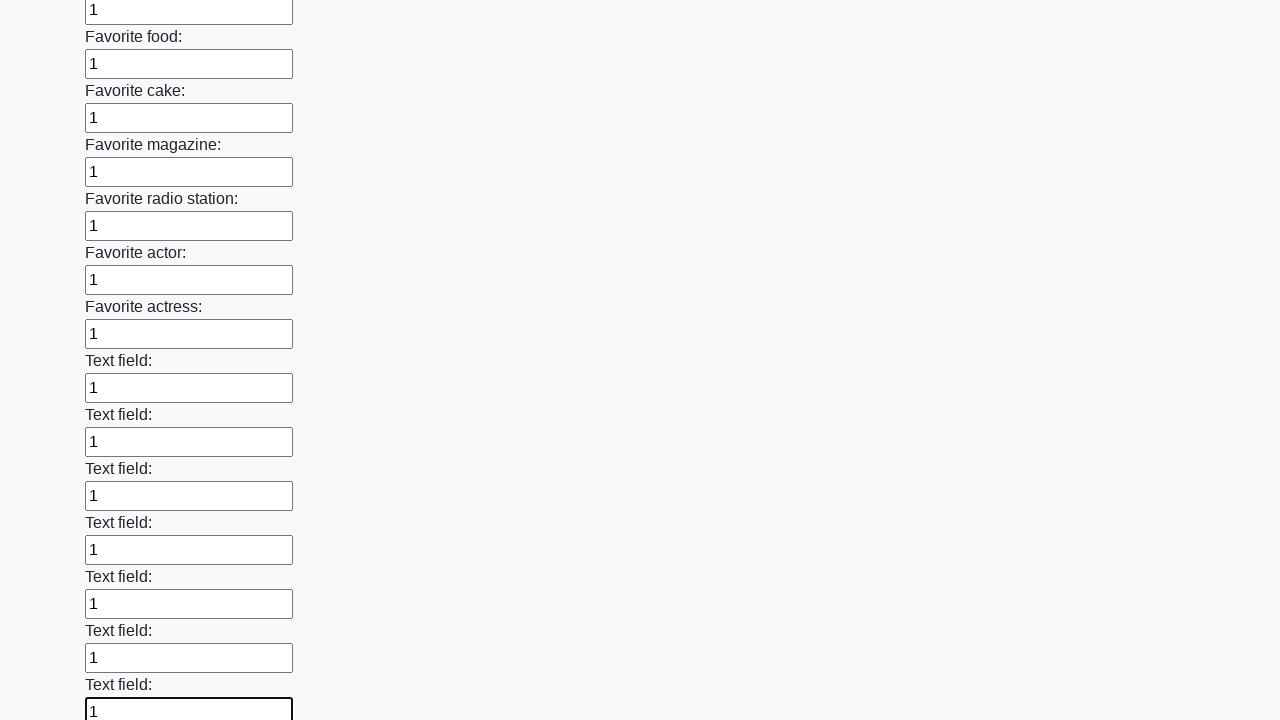

Filled input field with '1' on input >> nth=33
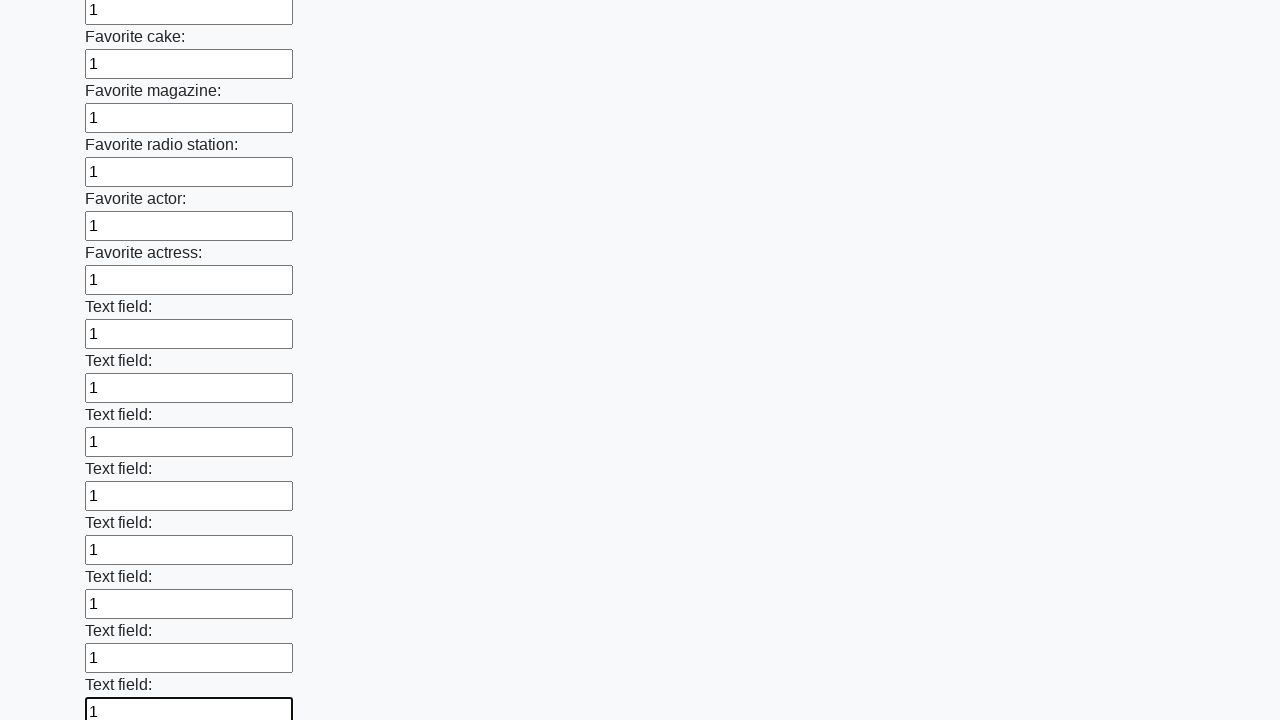

Filled input field with '1' on input >> nth=34
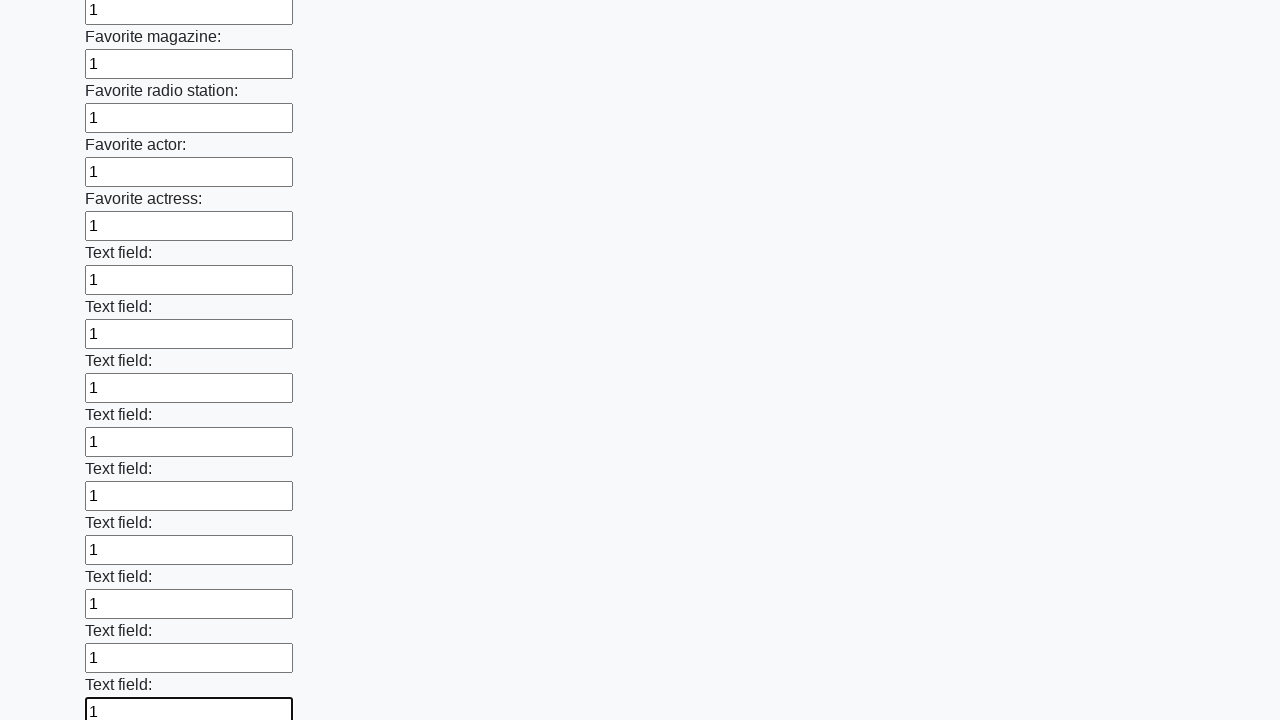

Filled input field with '1' on input >> nth=35
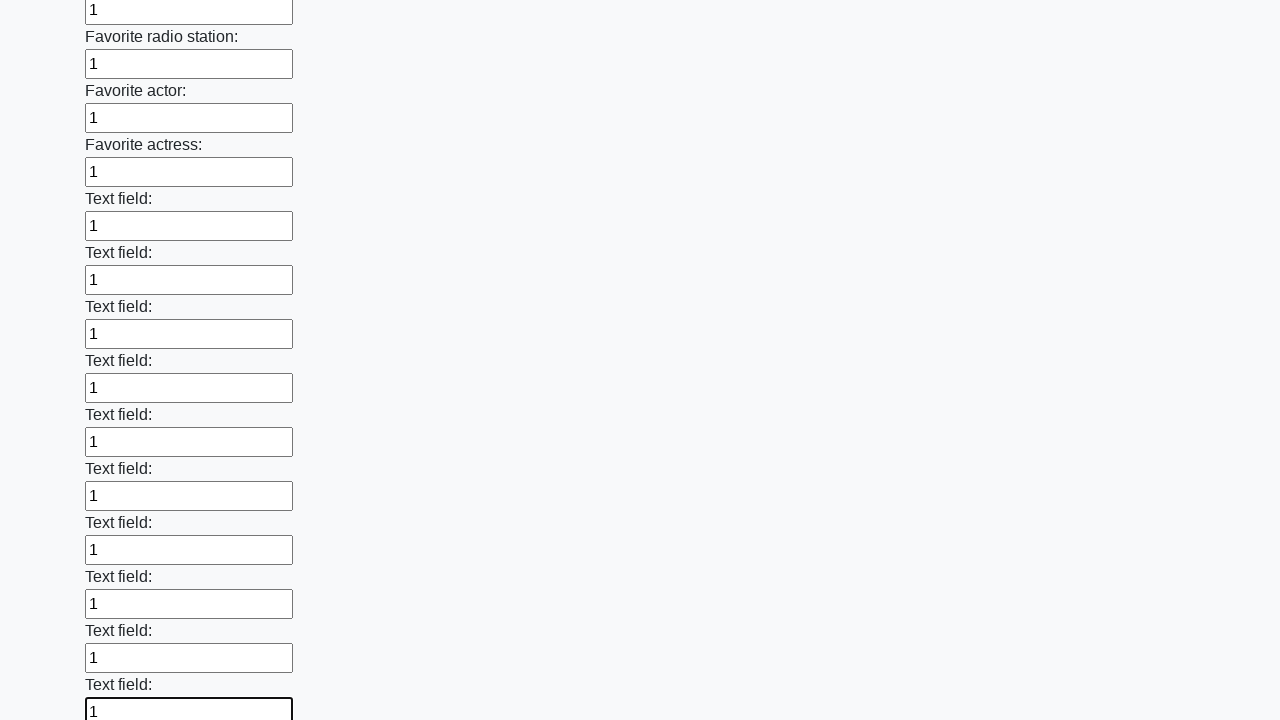

Filled input field with '1' on input >> nth=36
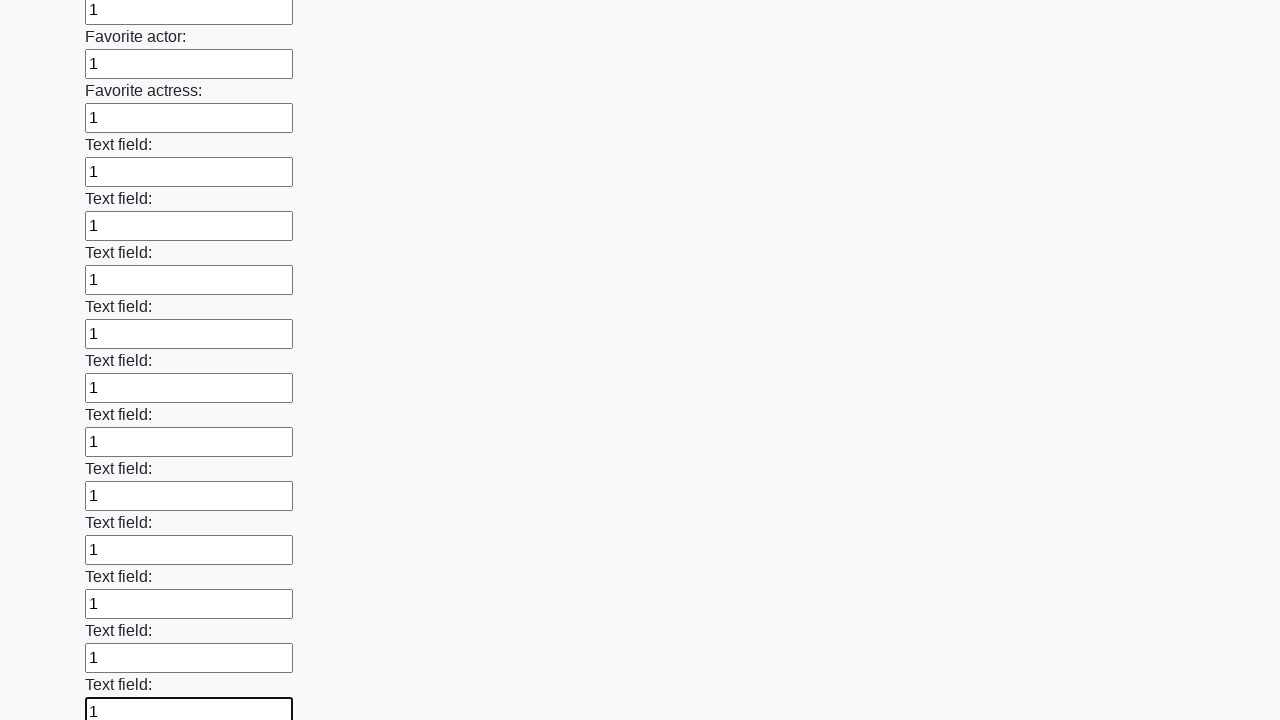

Filled input field with '1' on input >> nth=37
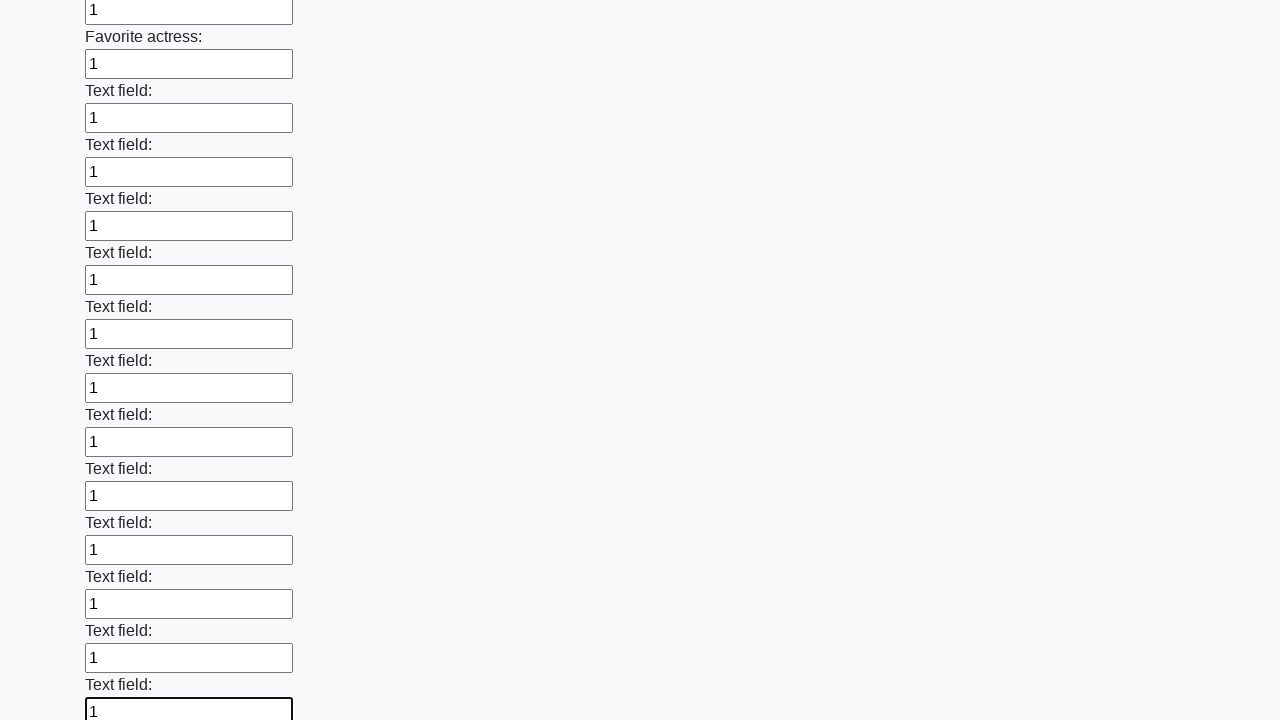

Filled input field with '1' on input >> nth=38
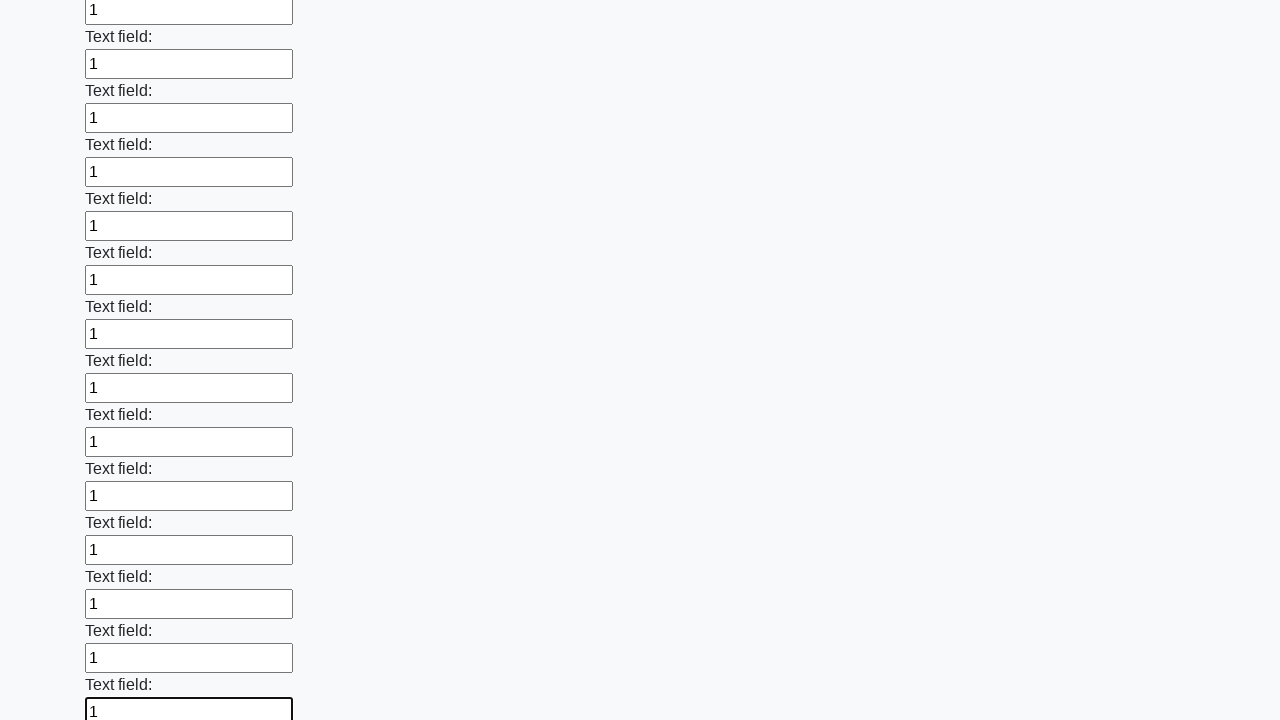

Filled input field with '1' on input >> nth=39
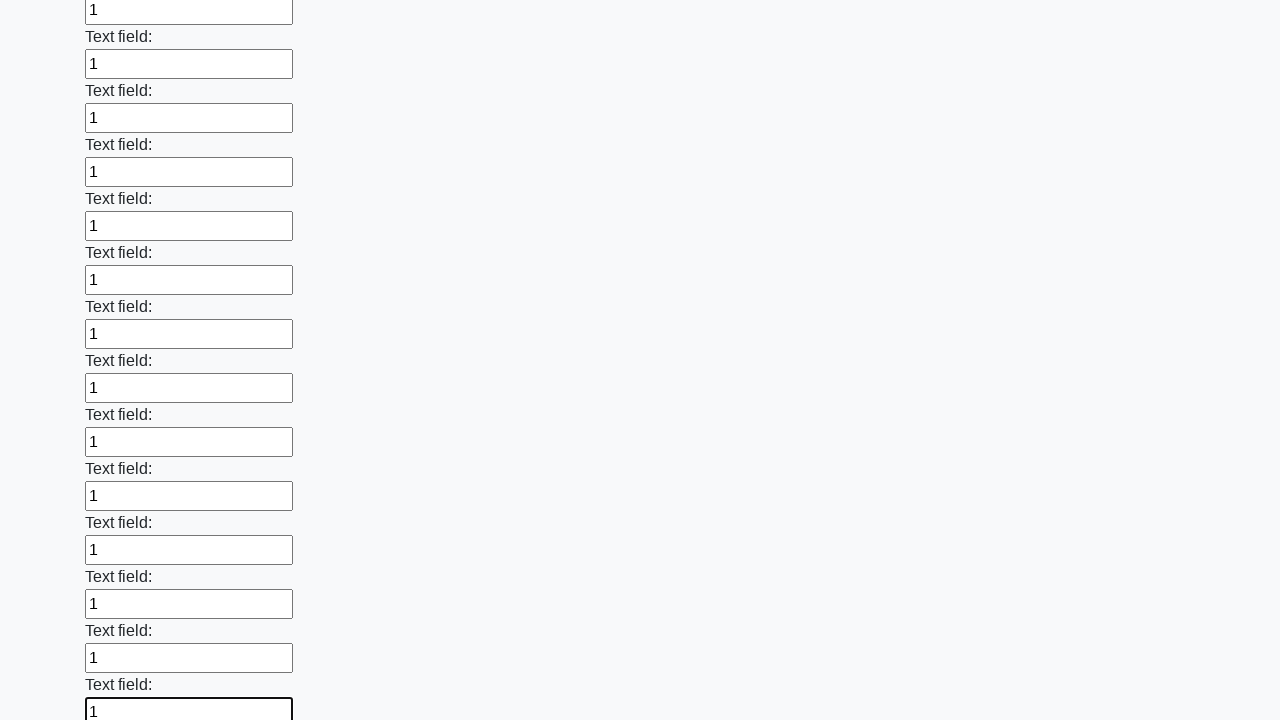

Filled input field with '1' on input >> nth=40
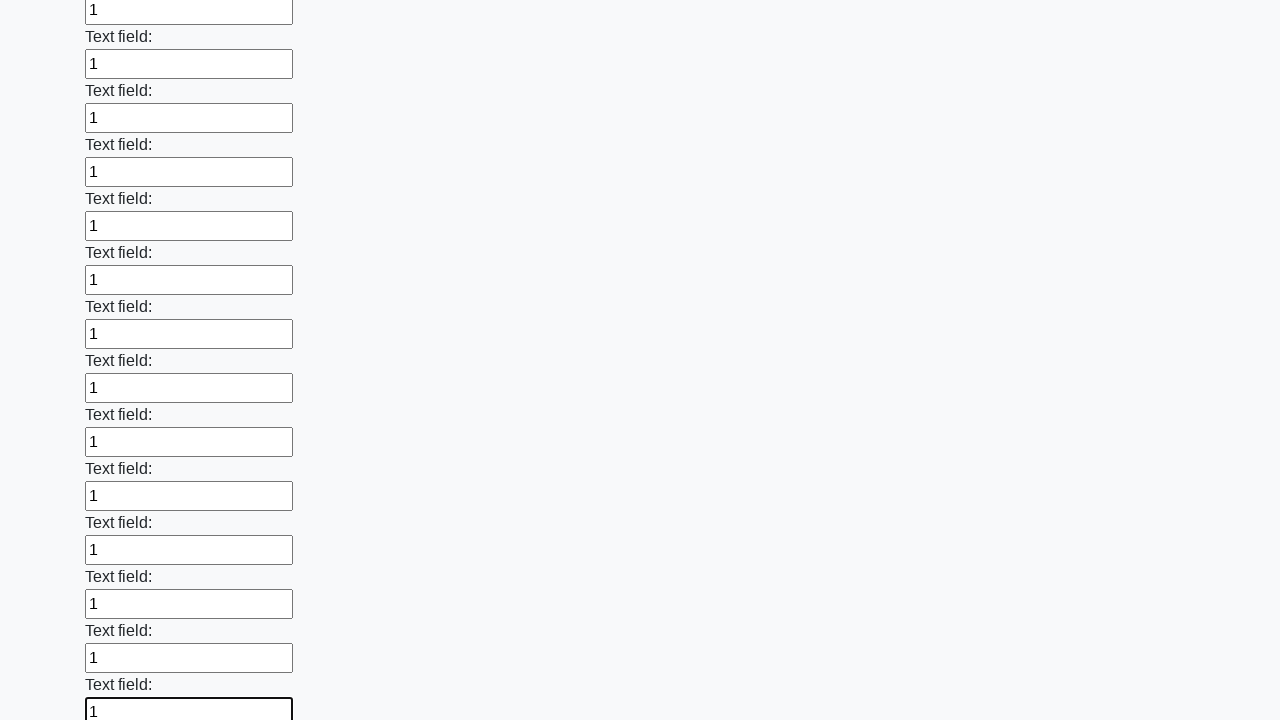

Filled input field with '1' on input >> nth=41
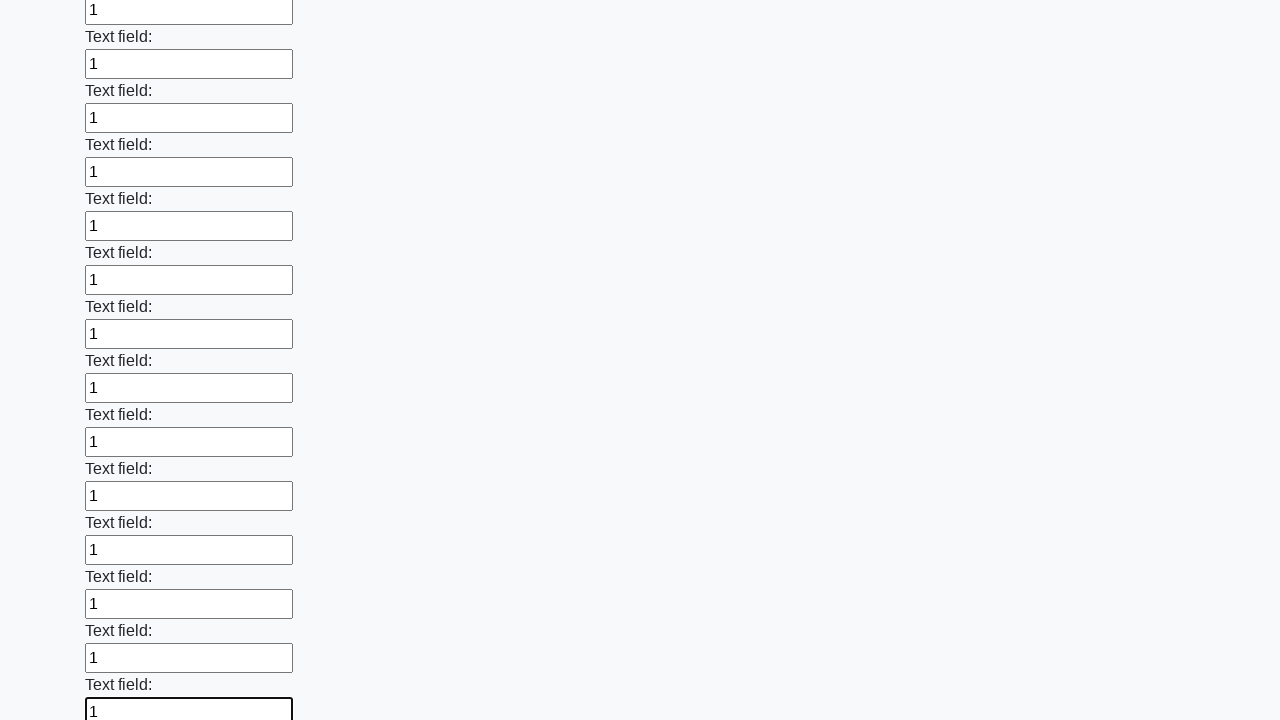

Filled input field with '1' on input >> nth=42
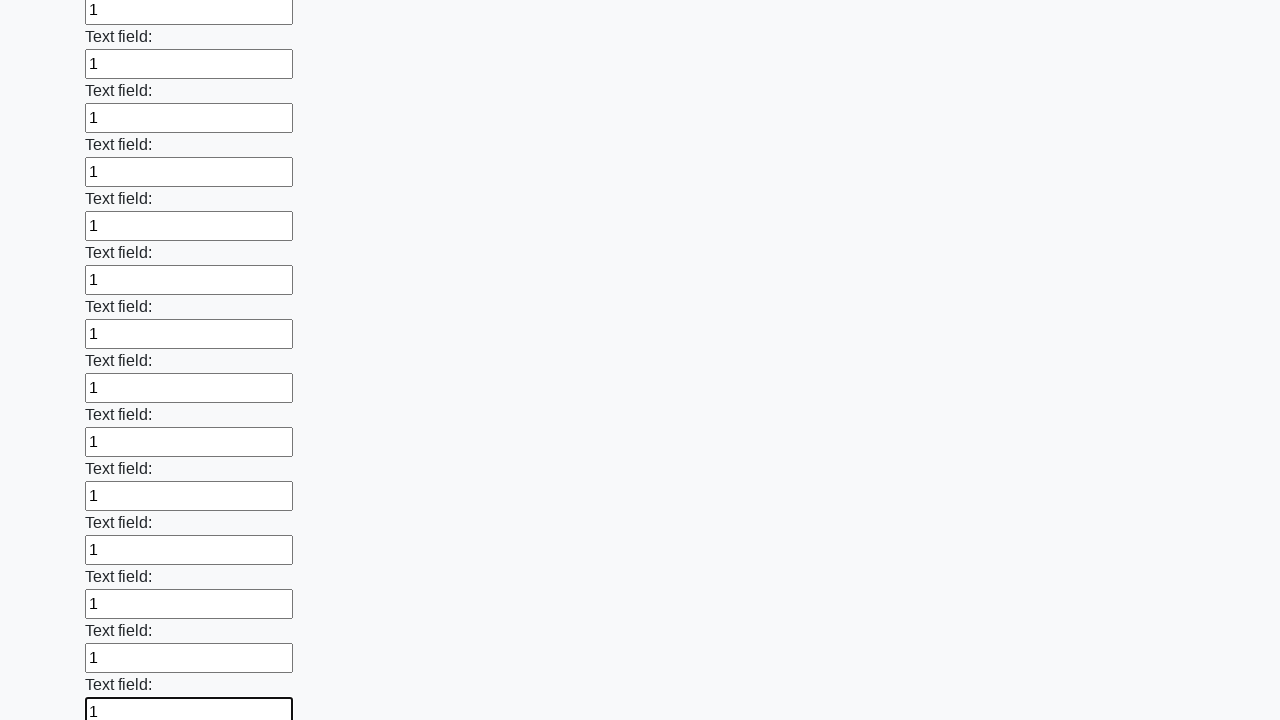

Filled input field with '1' on input >> nth=43
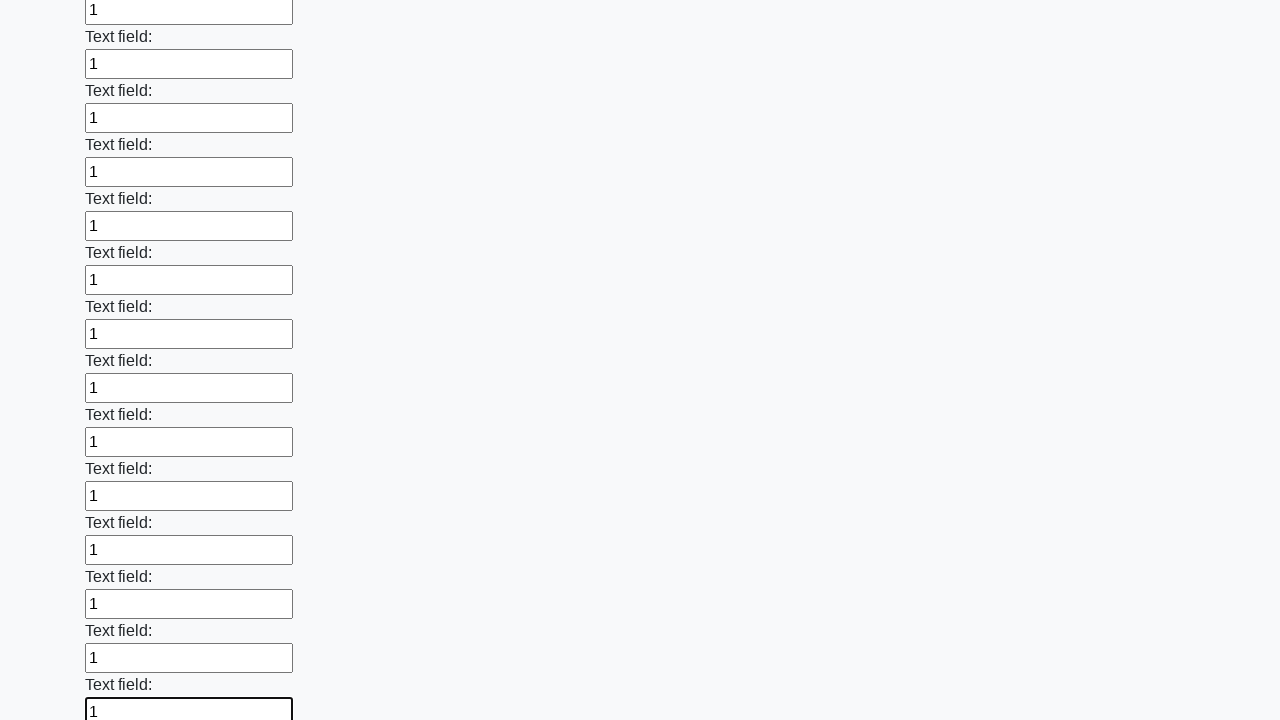

Filled input field with '1' on input >> nth=44
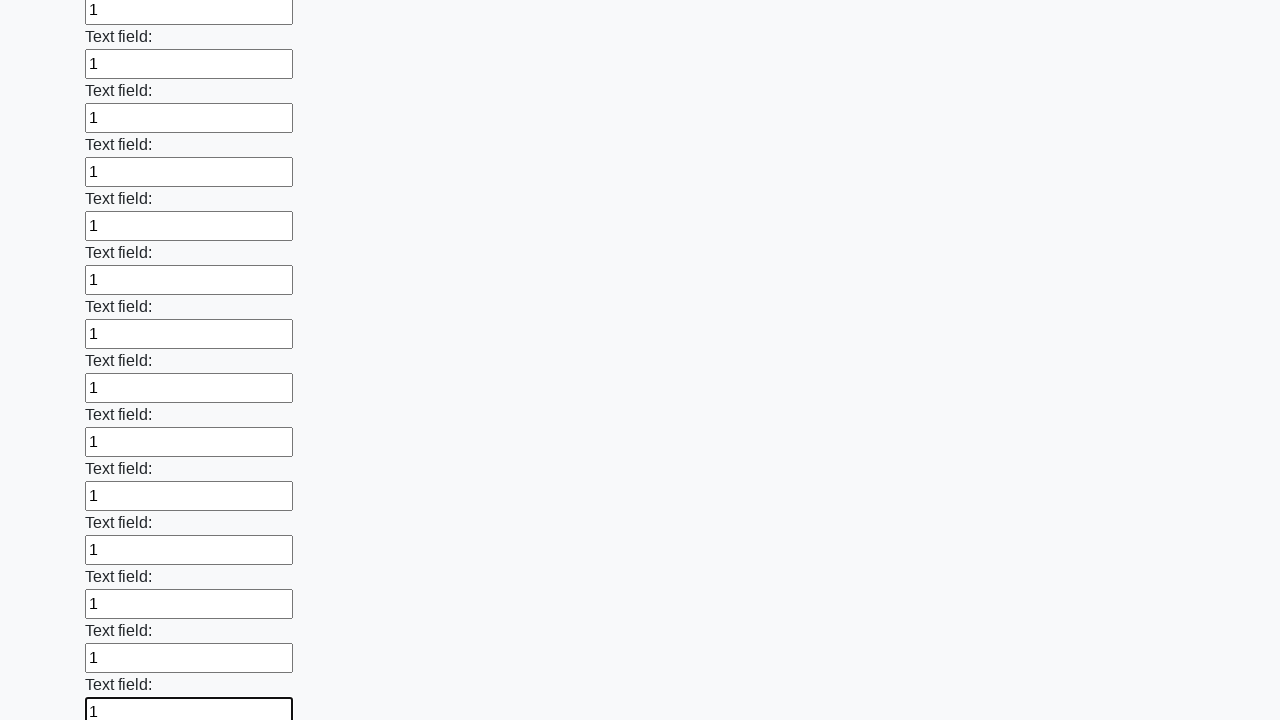

Filled input field with '1' on input >> nth=45
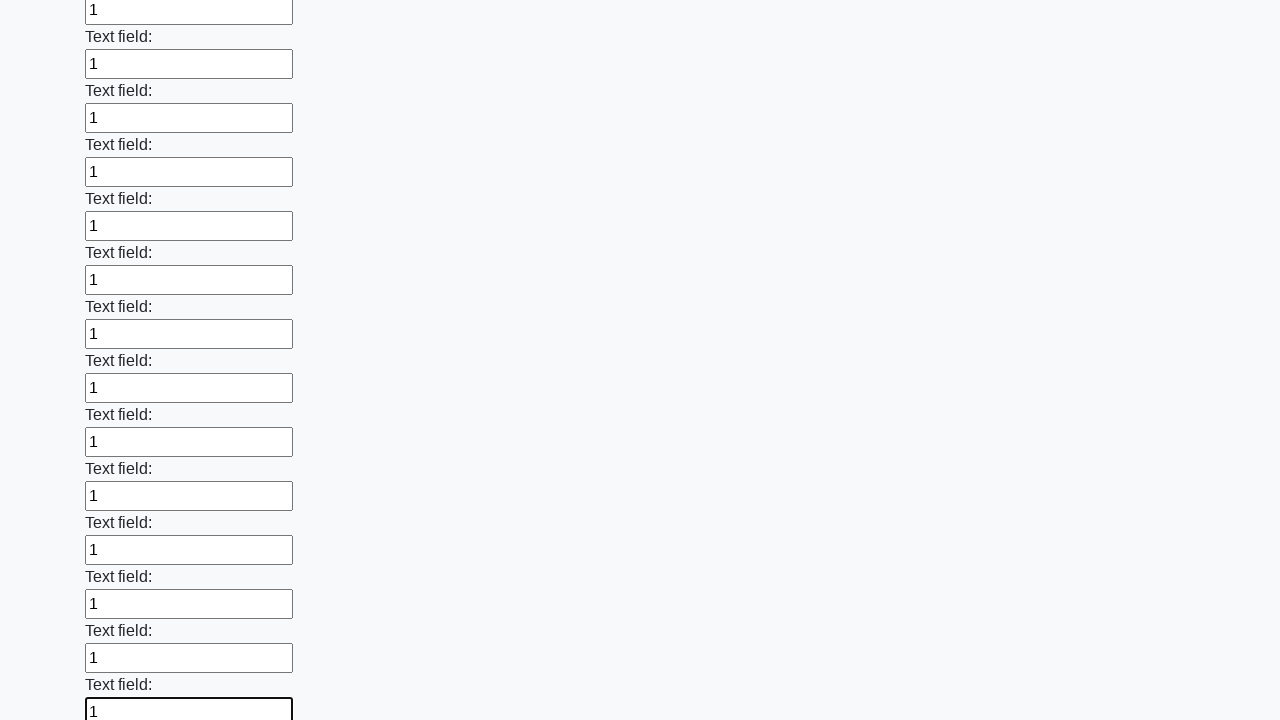

Filled input field with '1' on input >> nth=46
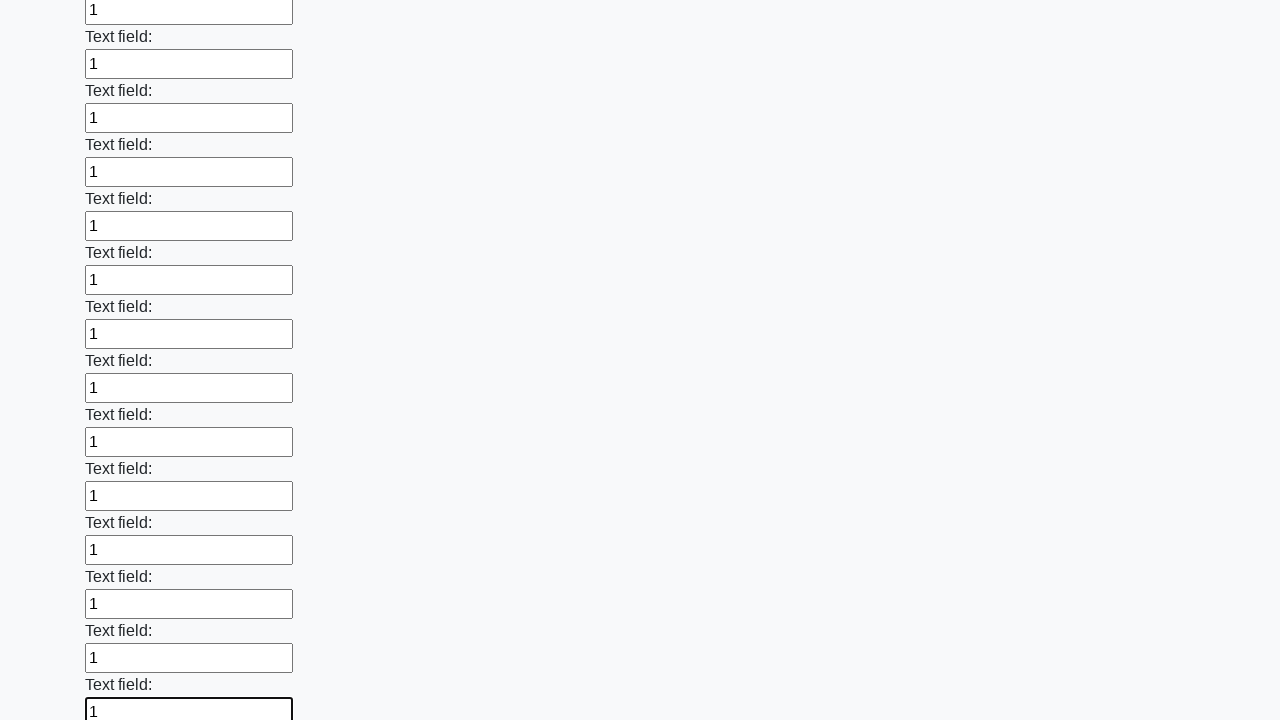

Filled input field with '1' on input >> nth=47
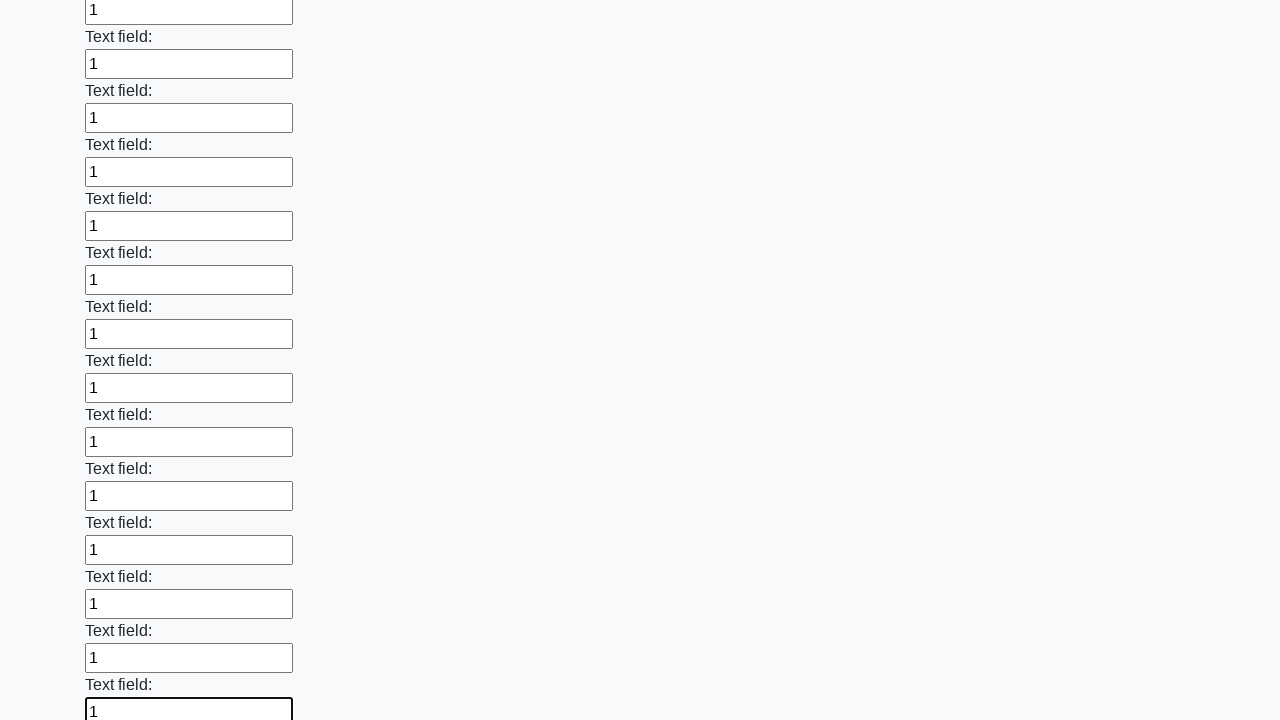

Filled input field with '1' on input >> nth=48
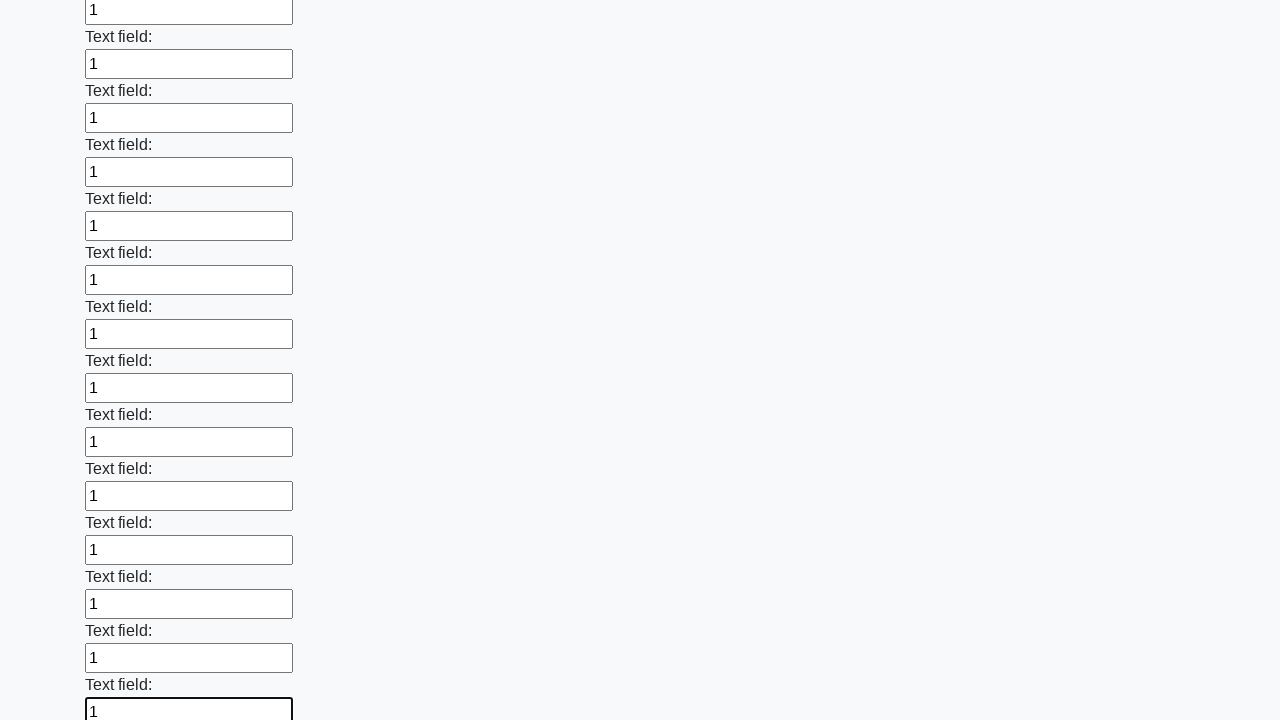

Filled input field with '1' on input >> nth=49
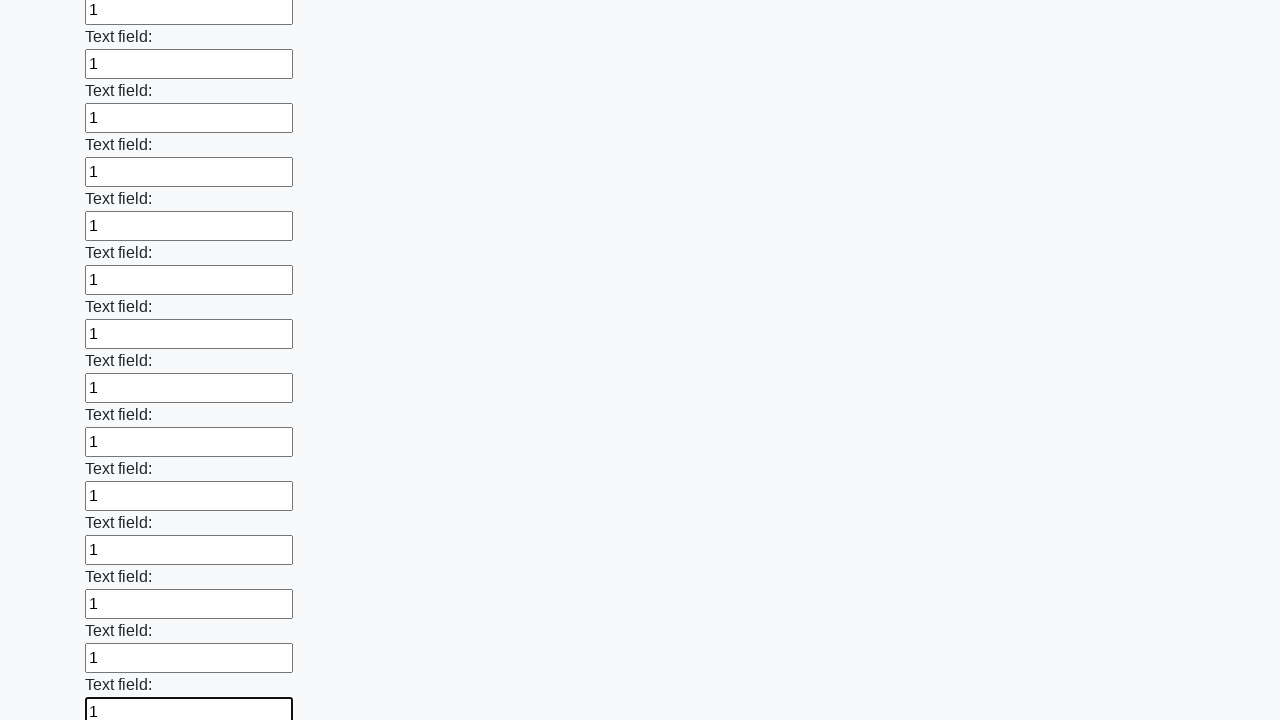

Filled input field with '1' on input >> nth=50
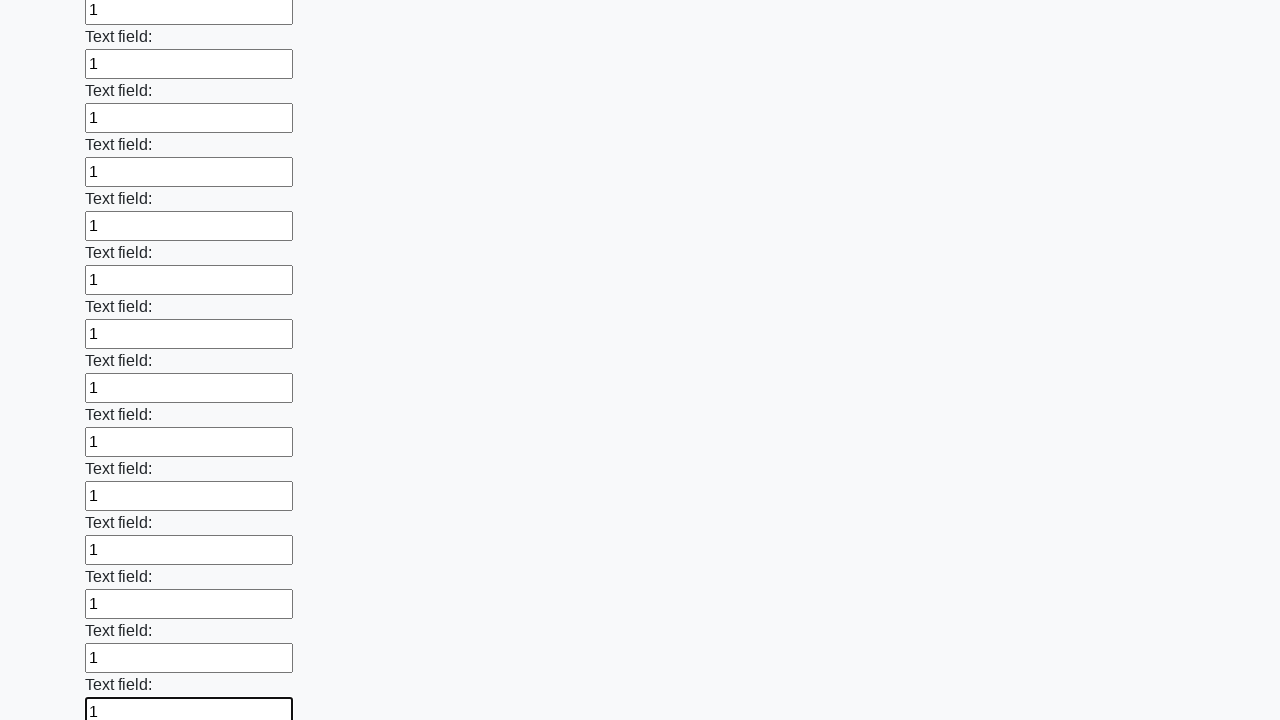

Filled input field with '1' on input >> nth=51
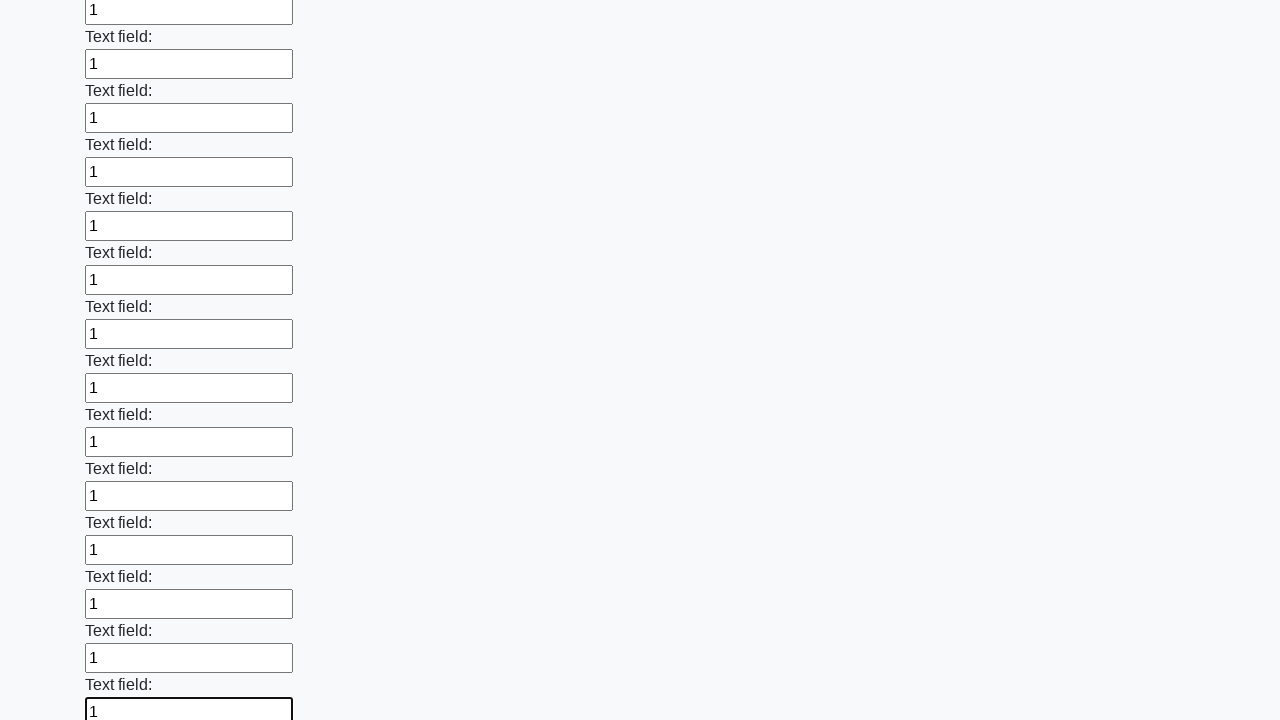

Filled input field with '1' on input >> nth=52
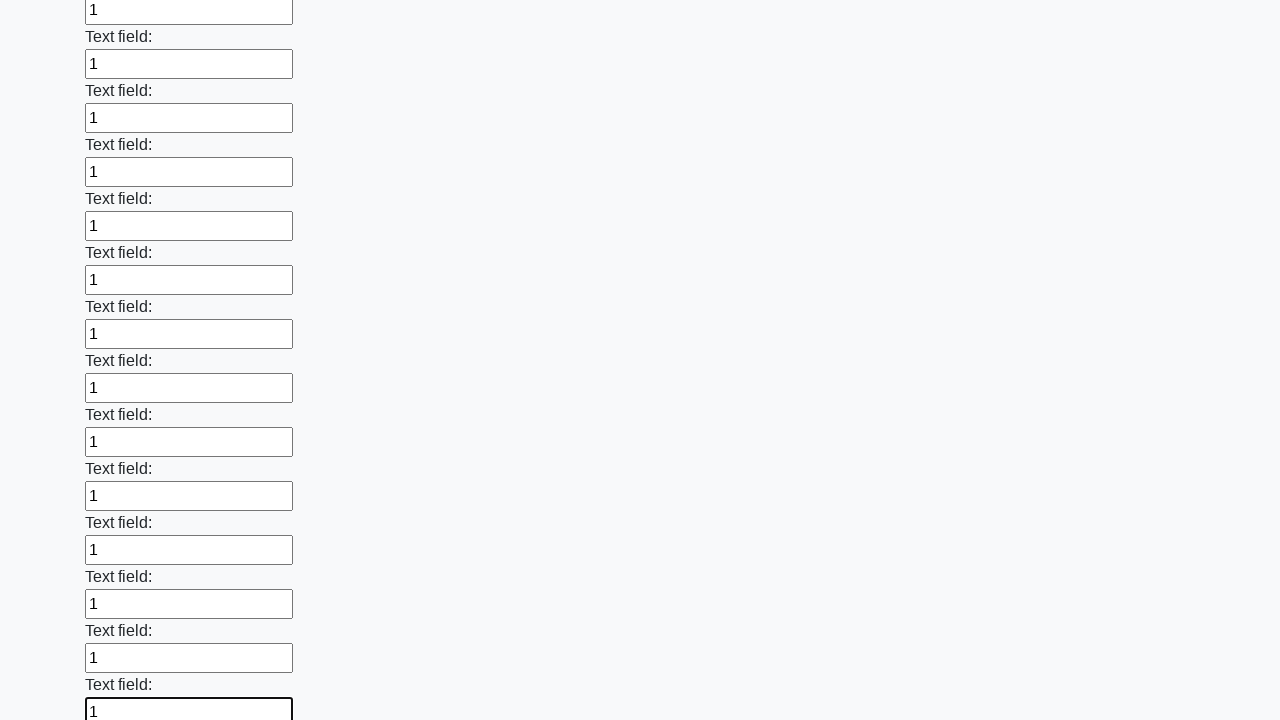

Filled input field with '1' on input >> nth=53
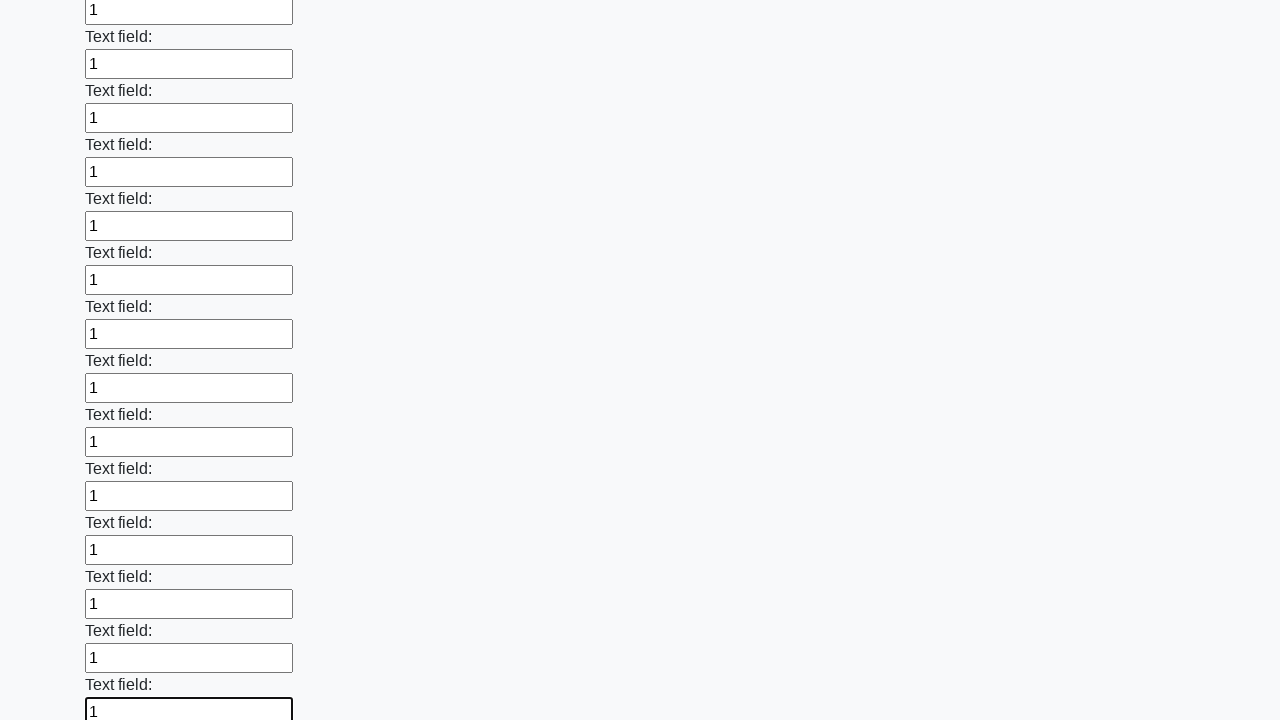

Filled input field with '1' on input >> nth=54
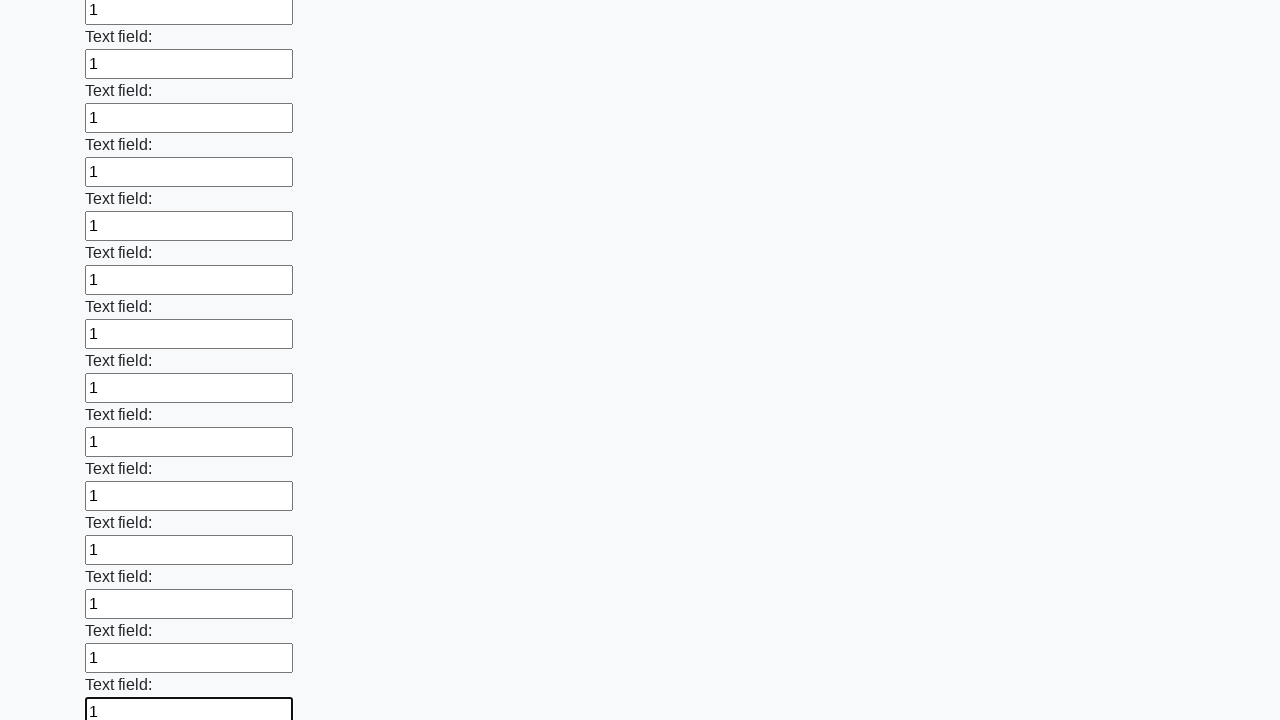

Filled input field with '1' on input >> nth=55
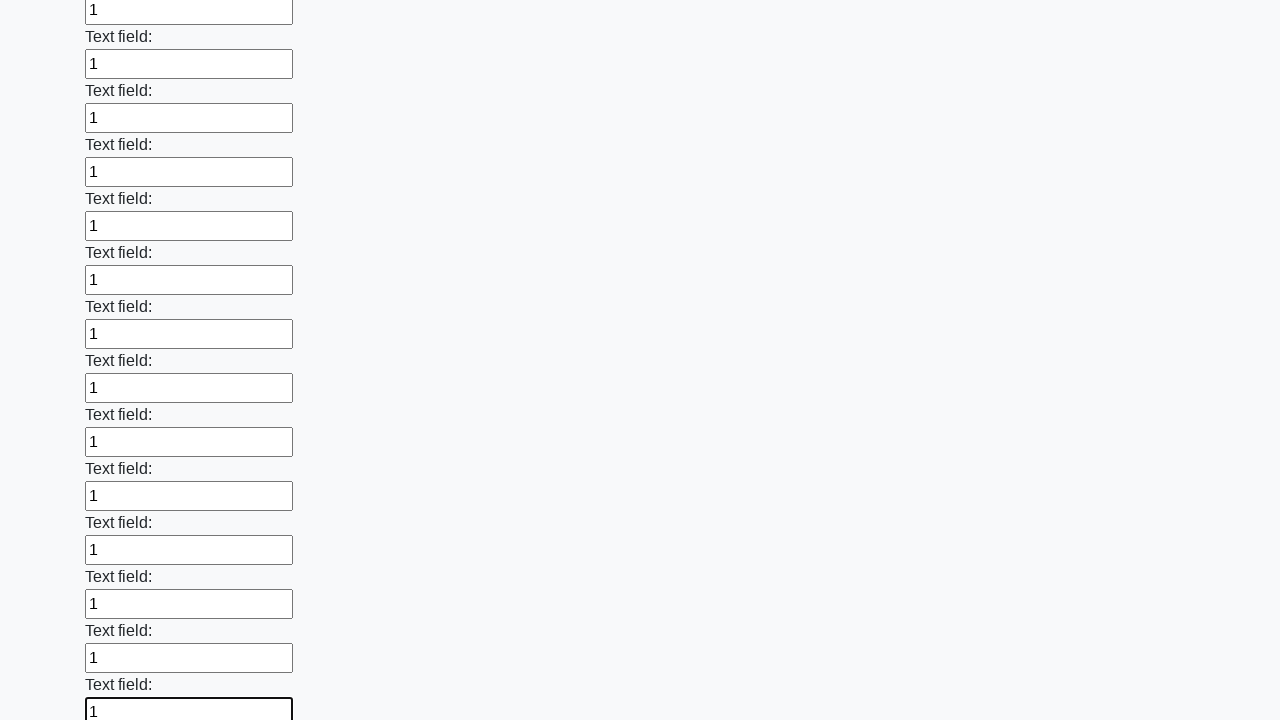

Filled input field with '1' on input >> nth=56
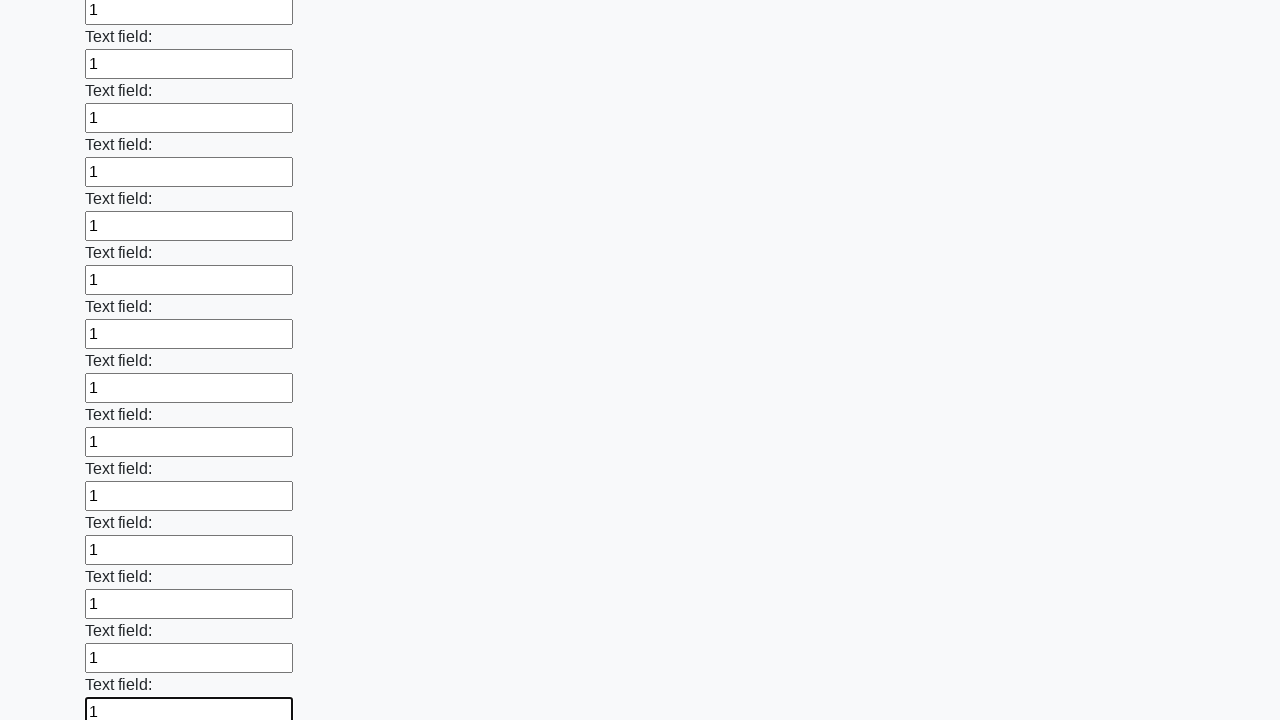

Filled input field with '1' on input >> nth=57
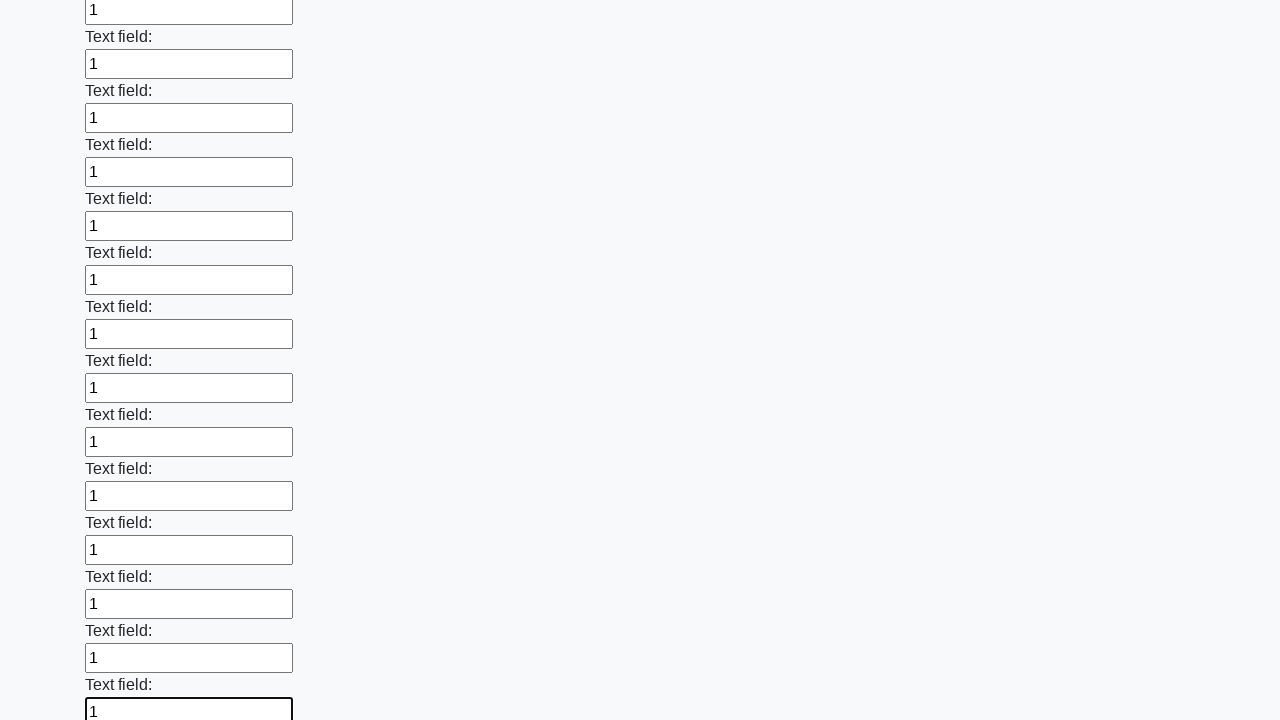

Filled input field with '1' on input >> nth=58
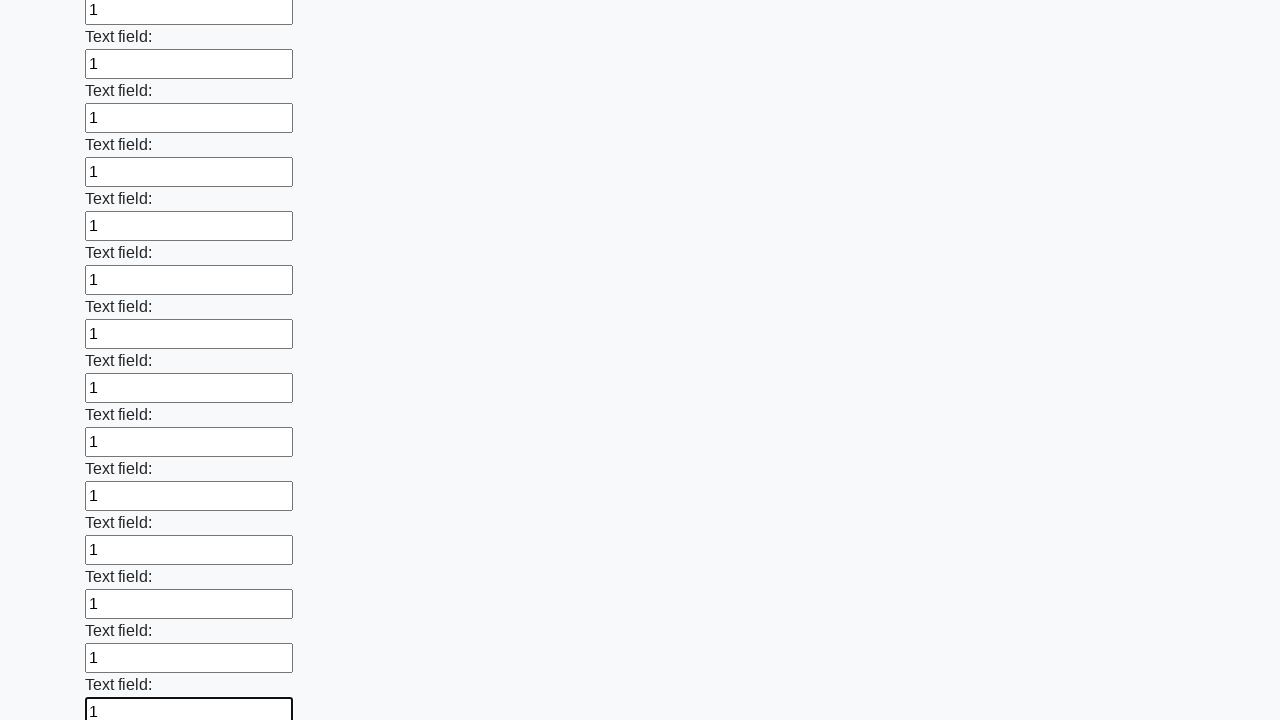

Filled input field with '1' on input >> nth=59
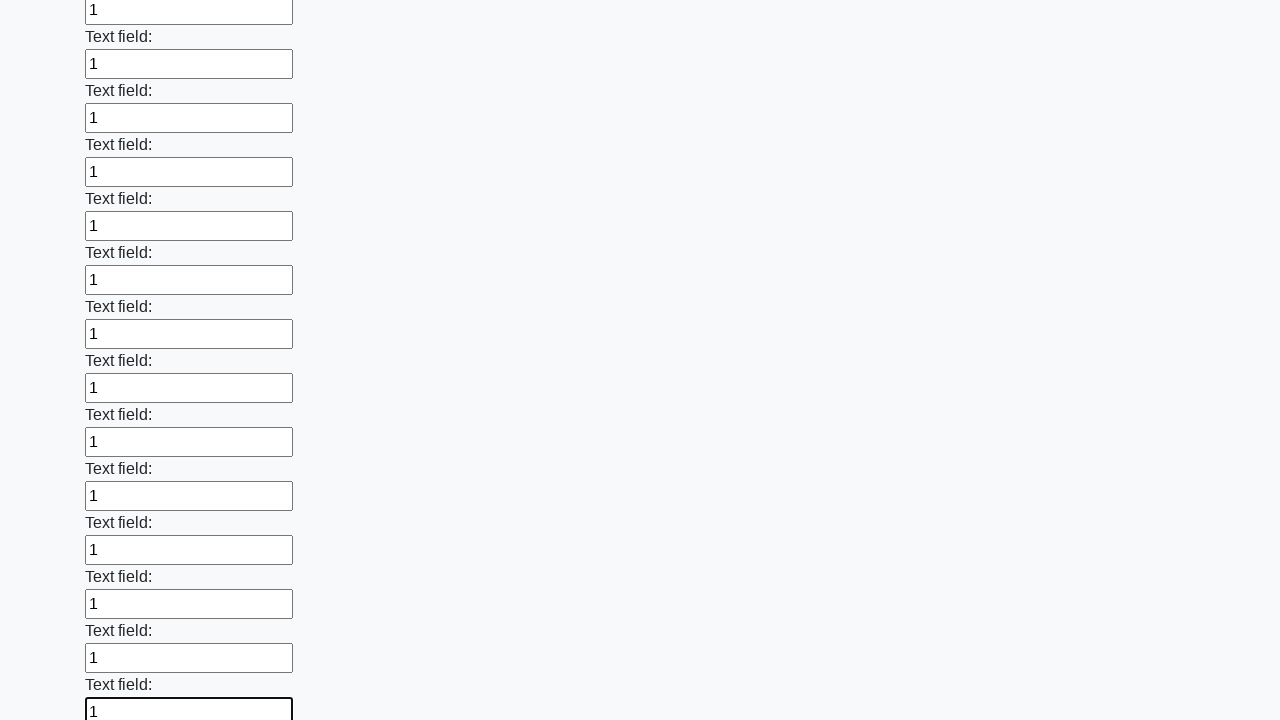

Filled input field with '1' on input >> nth=60
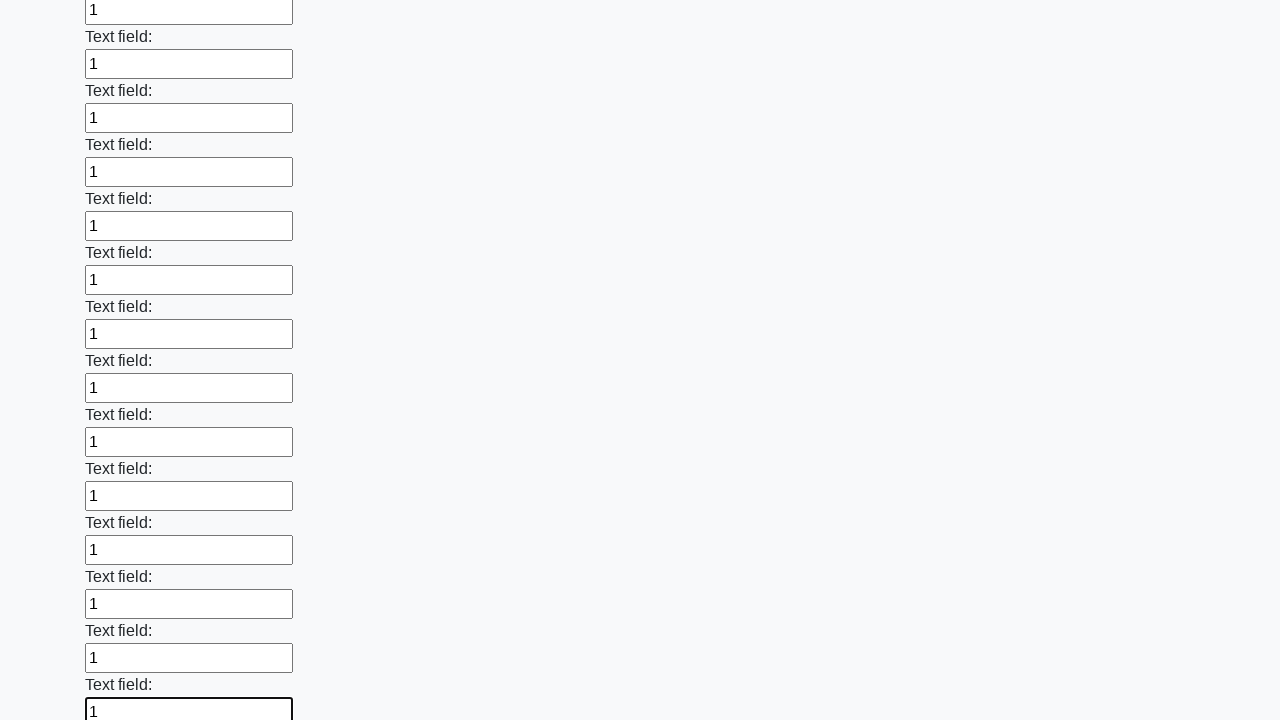

Filled input field with '1' on input >> nth=61
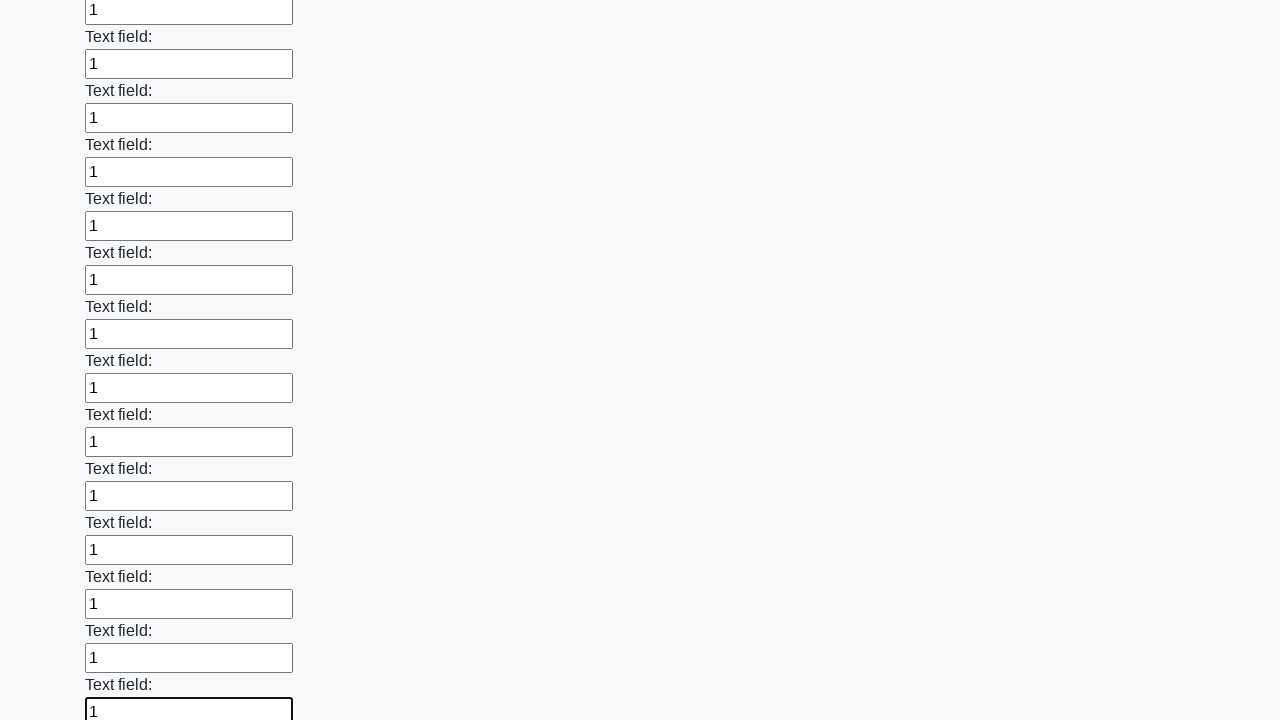

Filled input field with '1' on input >> nth=62
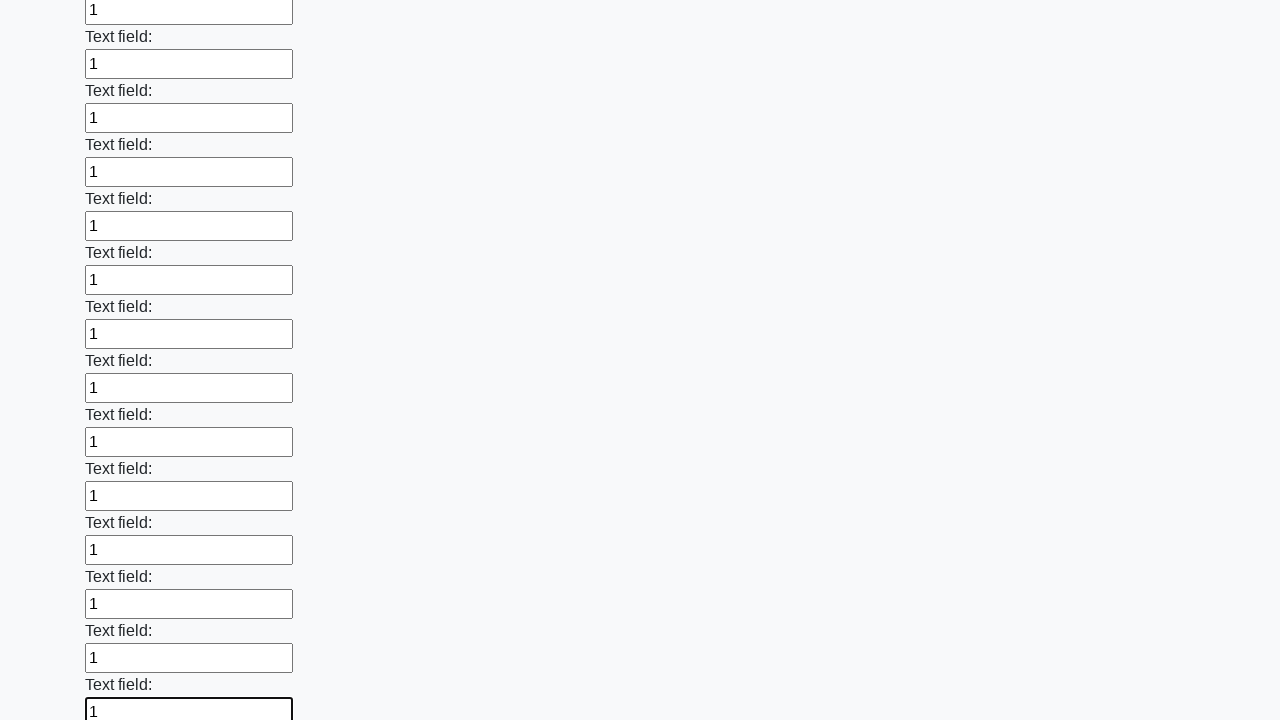

Filled input field with '1' on input >> nth=63
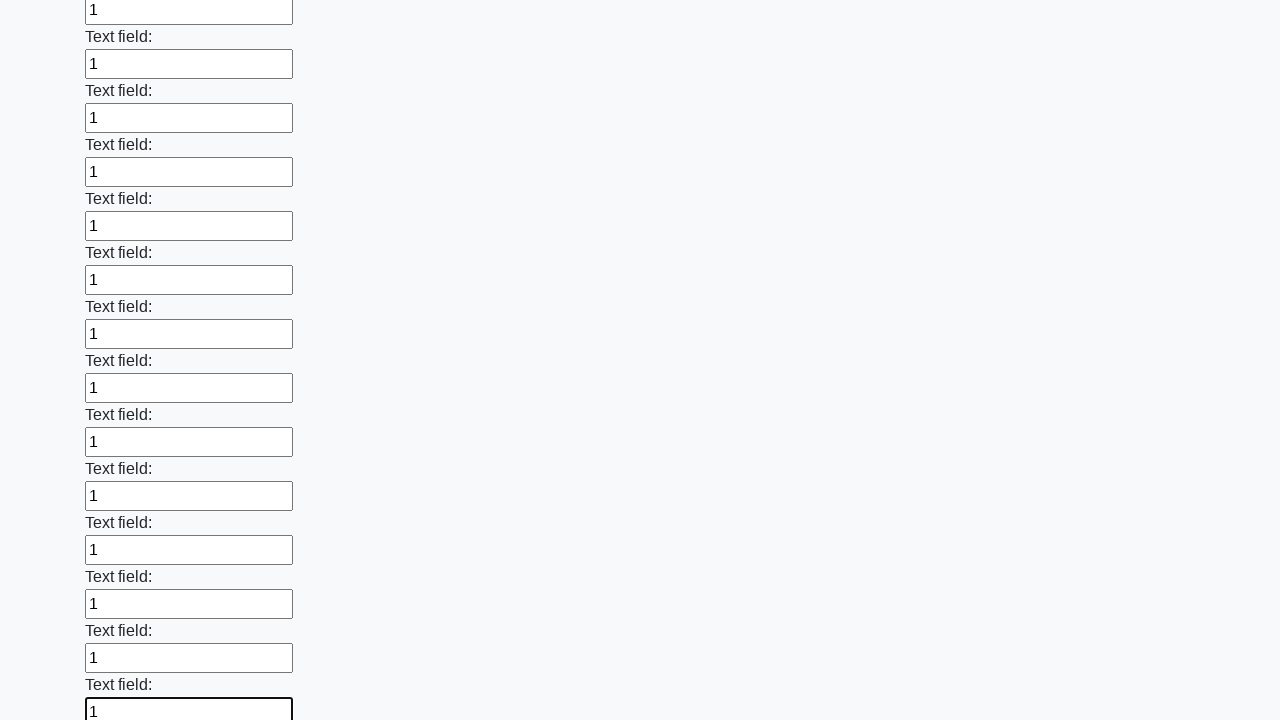

Filled input field with '1' on input >> nth=64
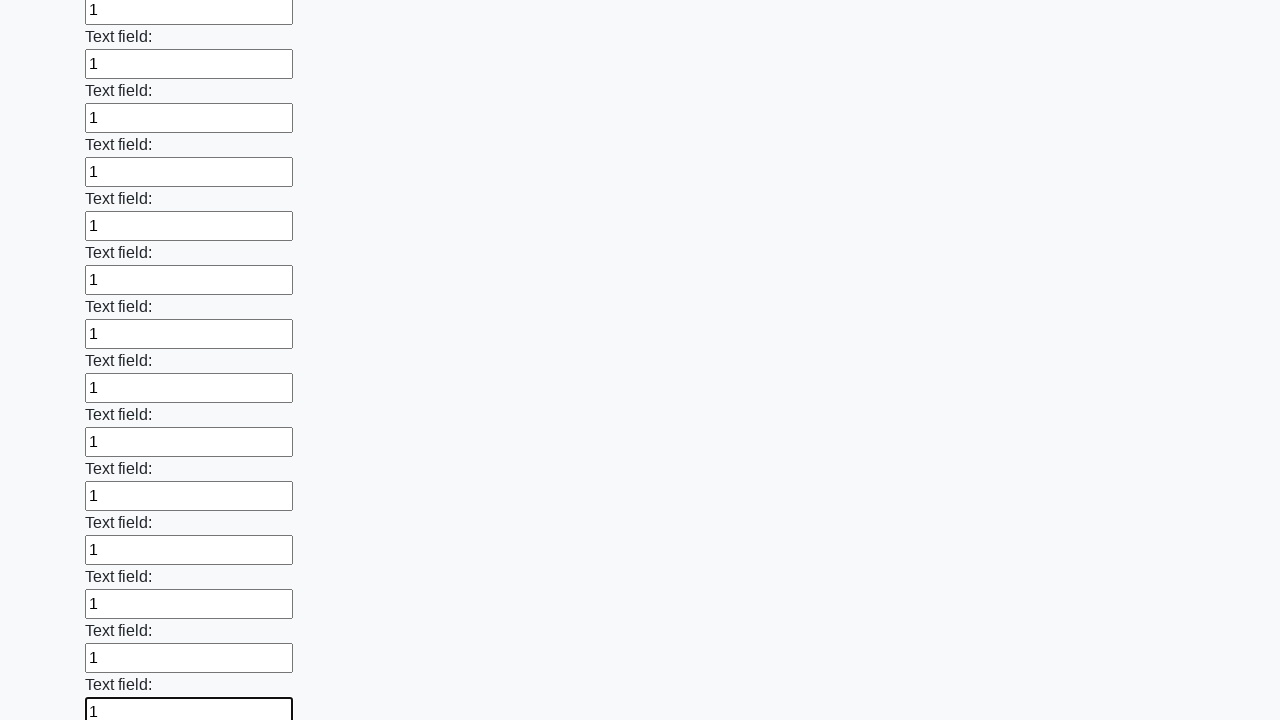

Filled input field with '1' on input >> nth=65
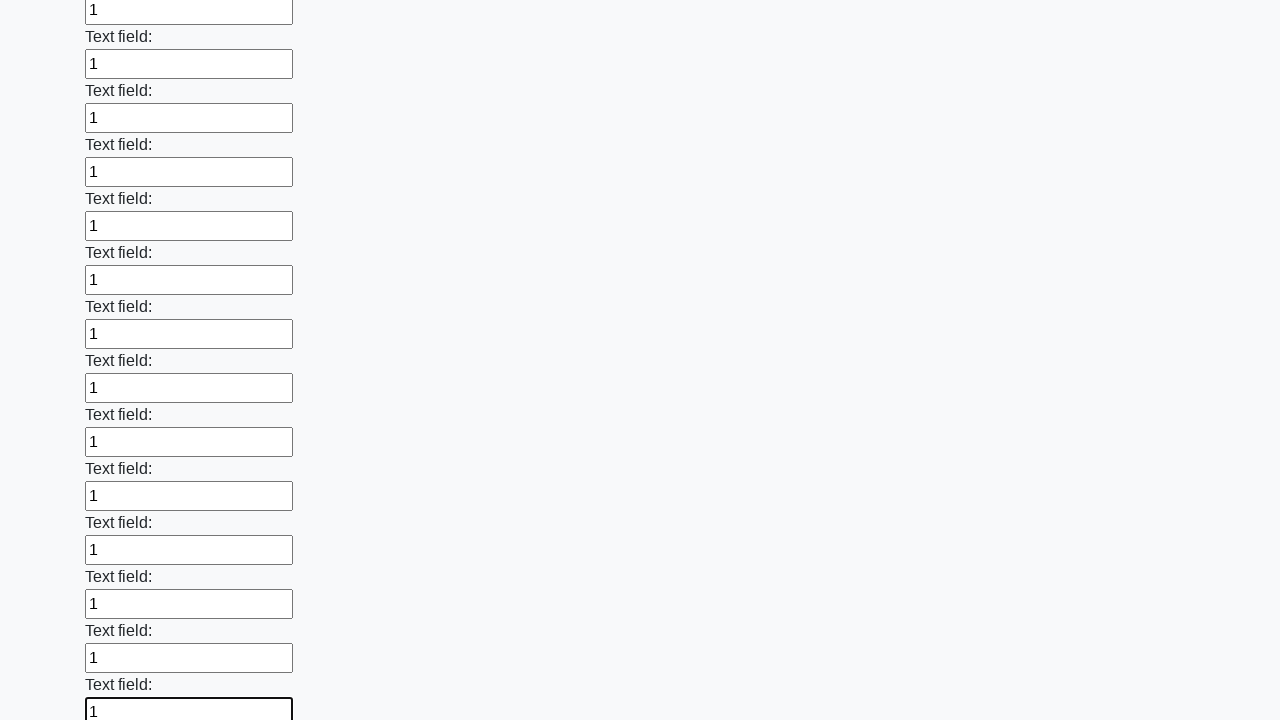

Filled input field with '1' on input >> nth=66
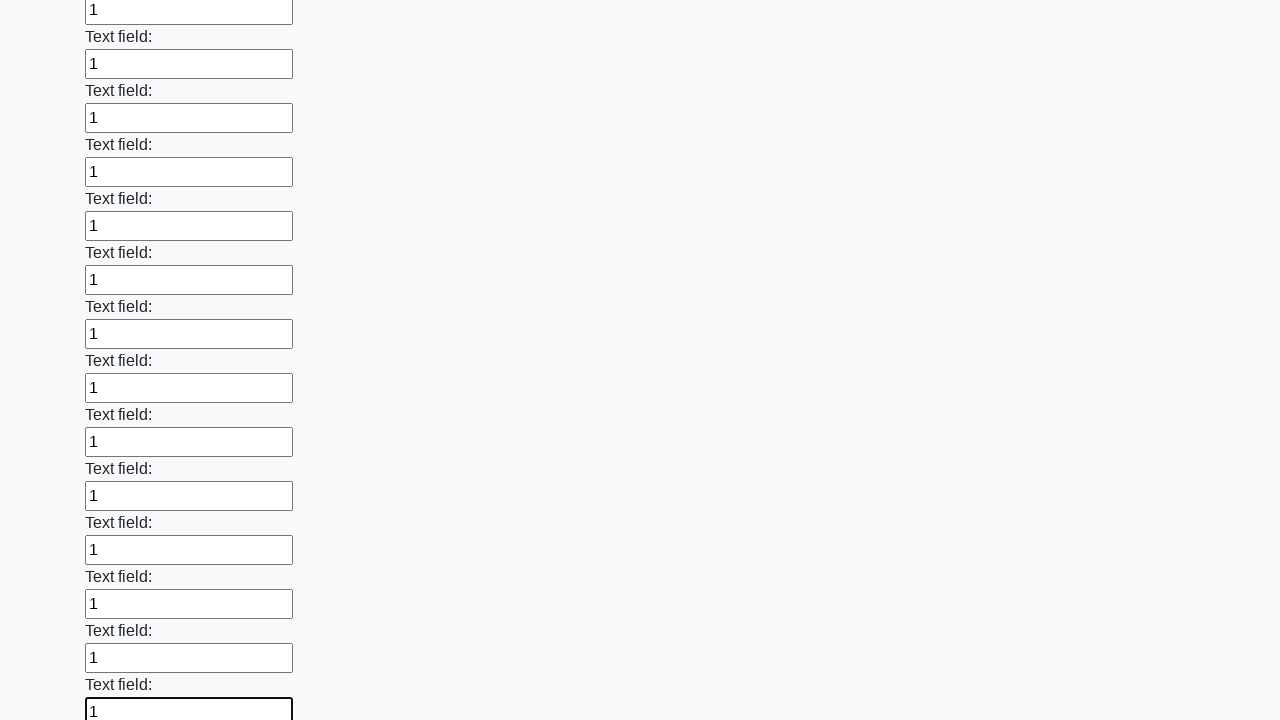

Filled input field with '1' on input >> nth=67
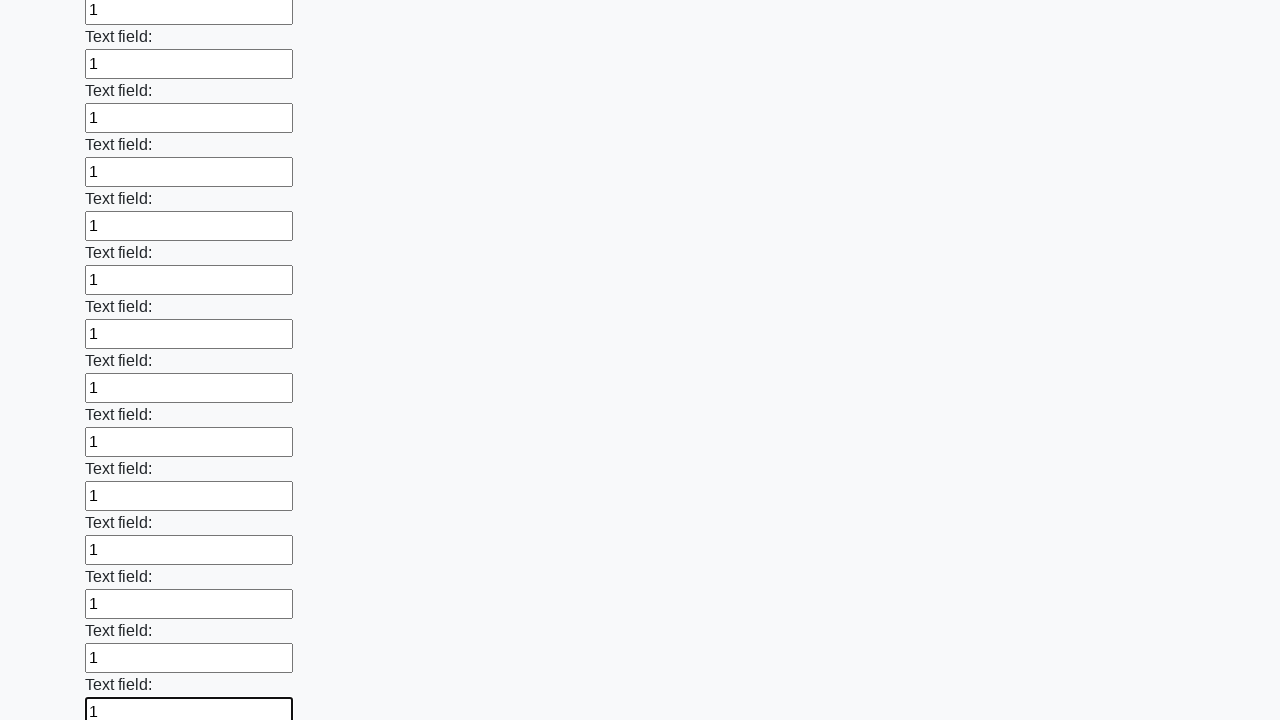

Filled input field with '1' on input >> nth=68
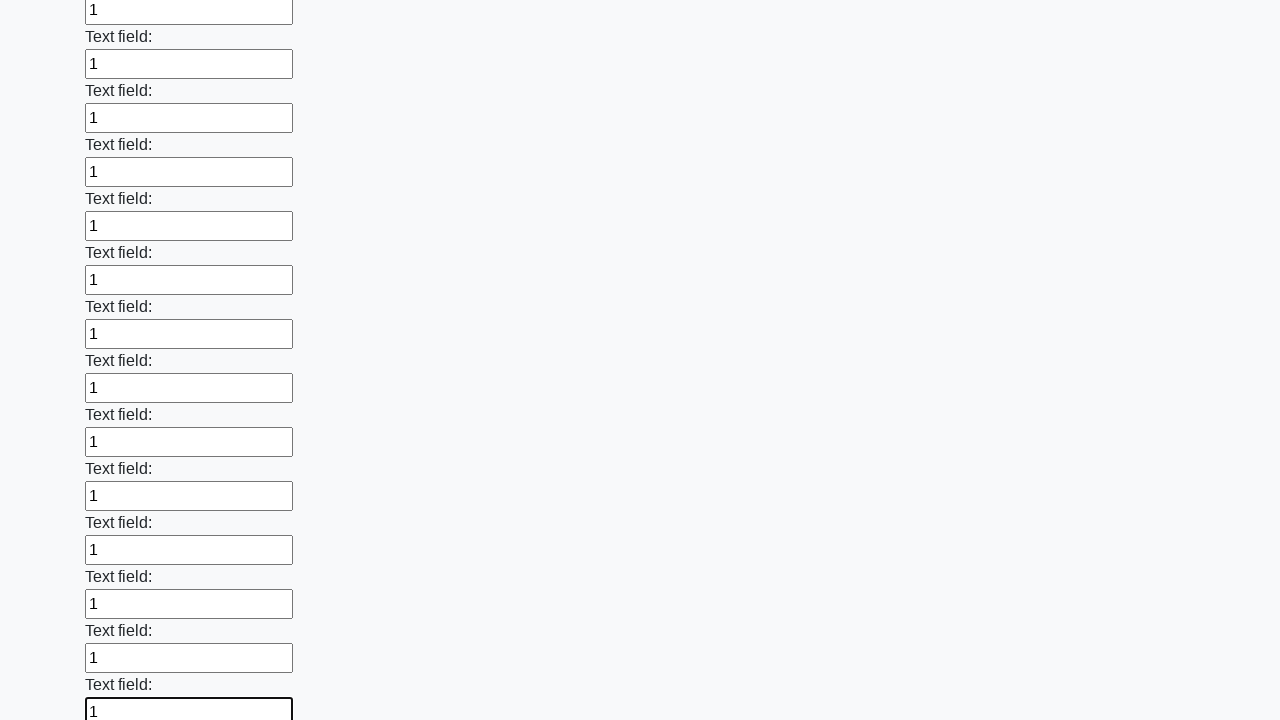

Filled input field with '1' on input >> nth=69
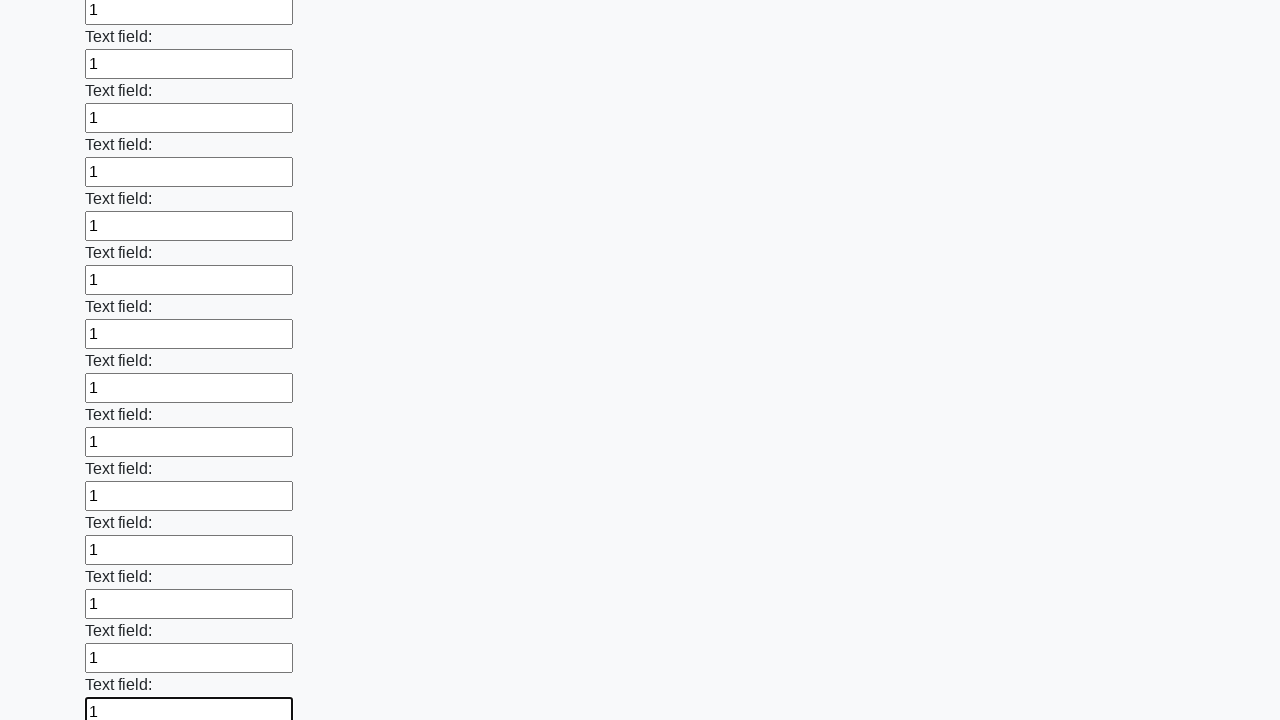

Filled input field with '1' on input >> nth=70
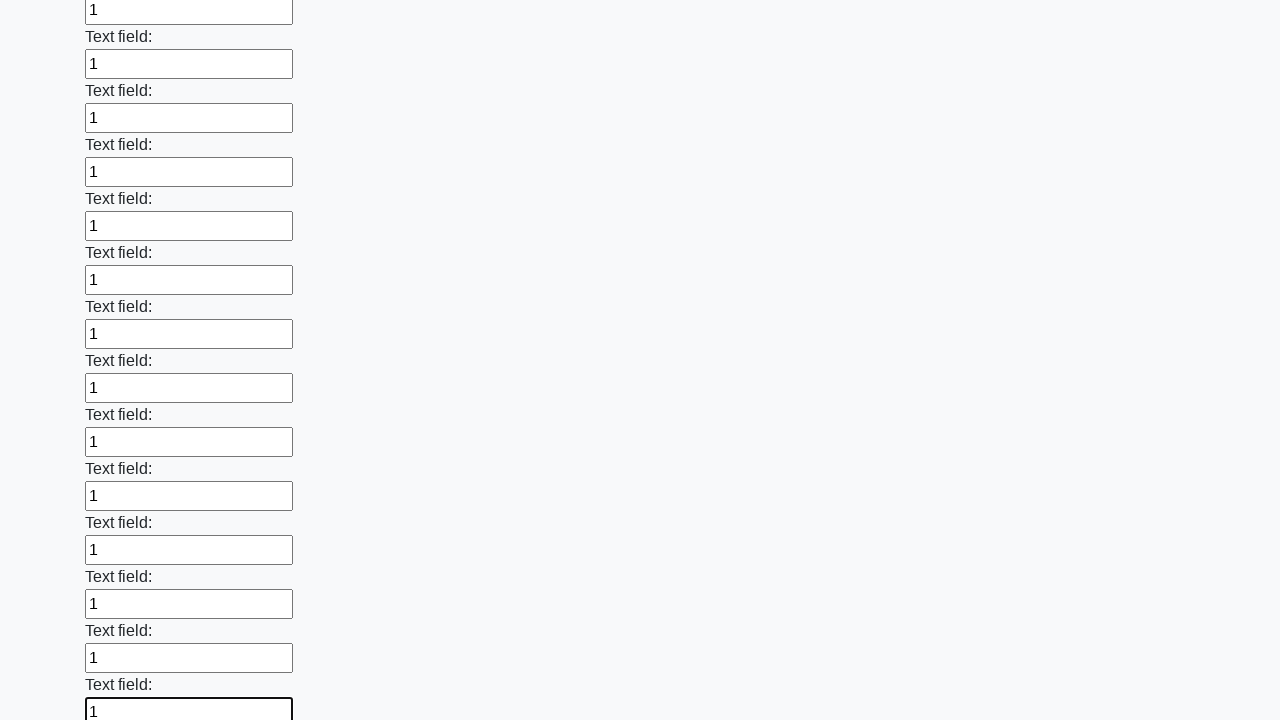

Filled input field with '1' on input >> nth=71
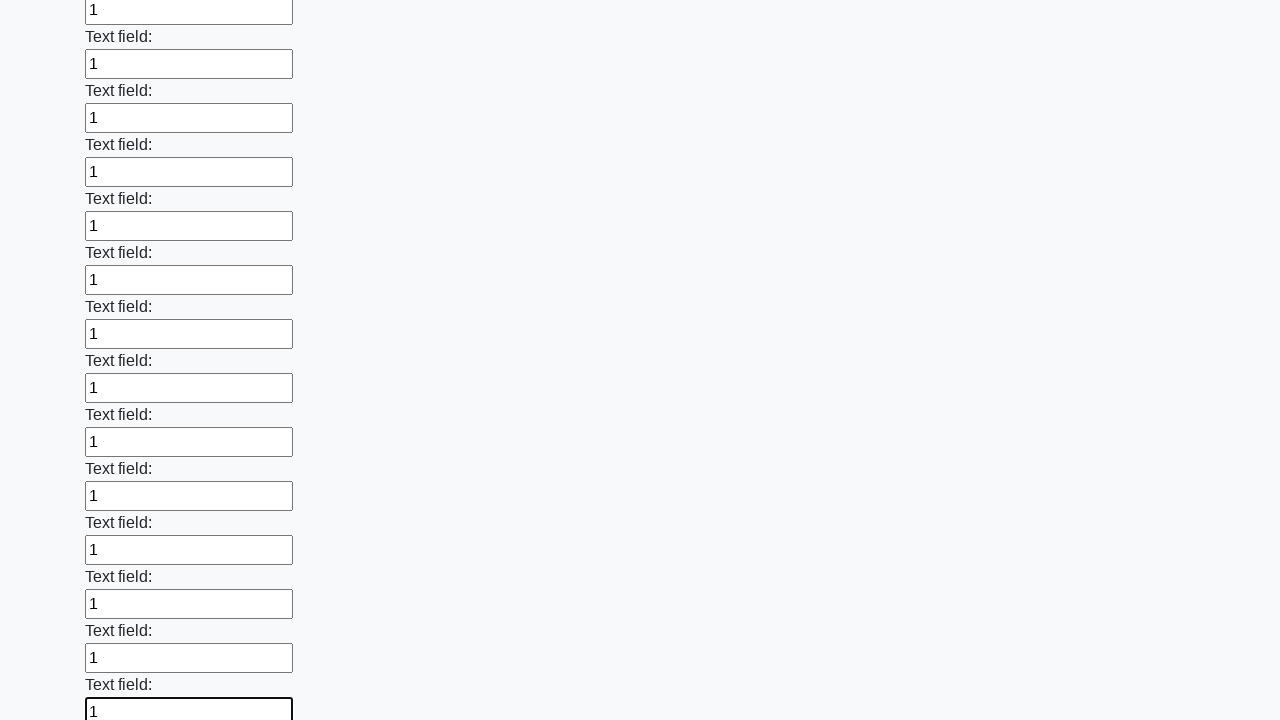

Filled input field with '1' on input >> nth=72
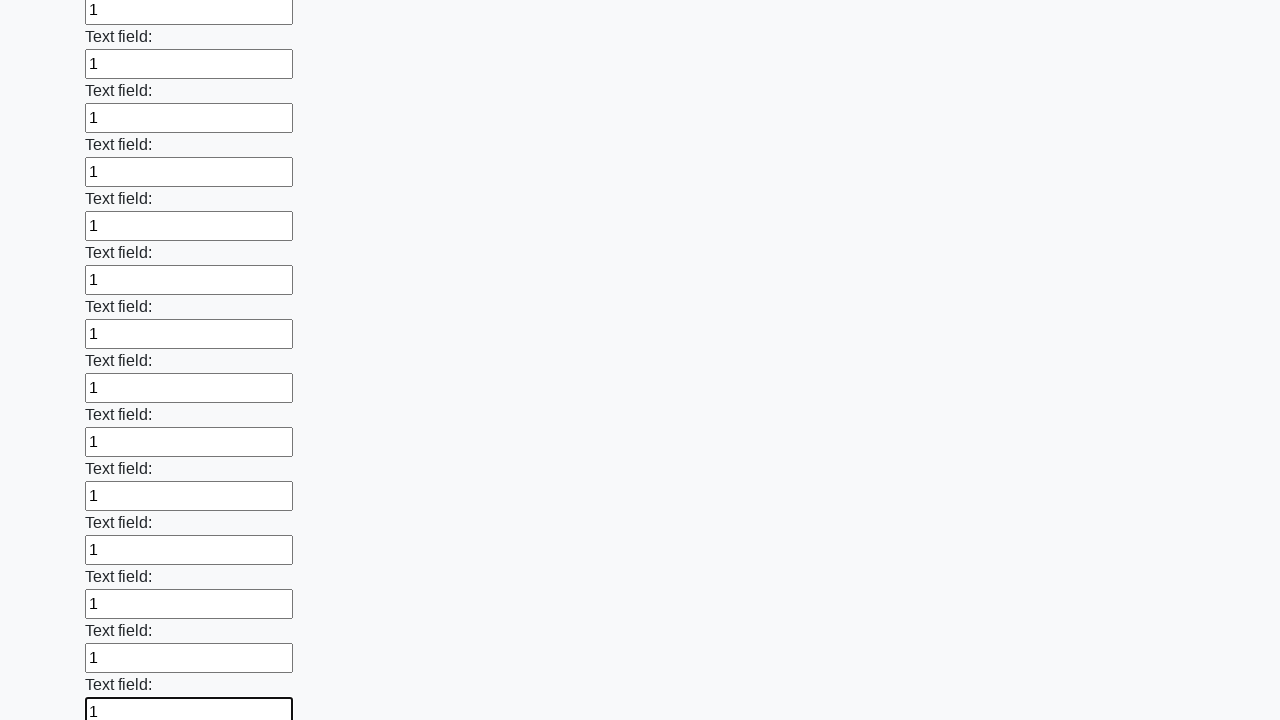

Filled input field with '1' on input >> nth=73
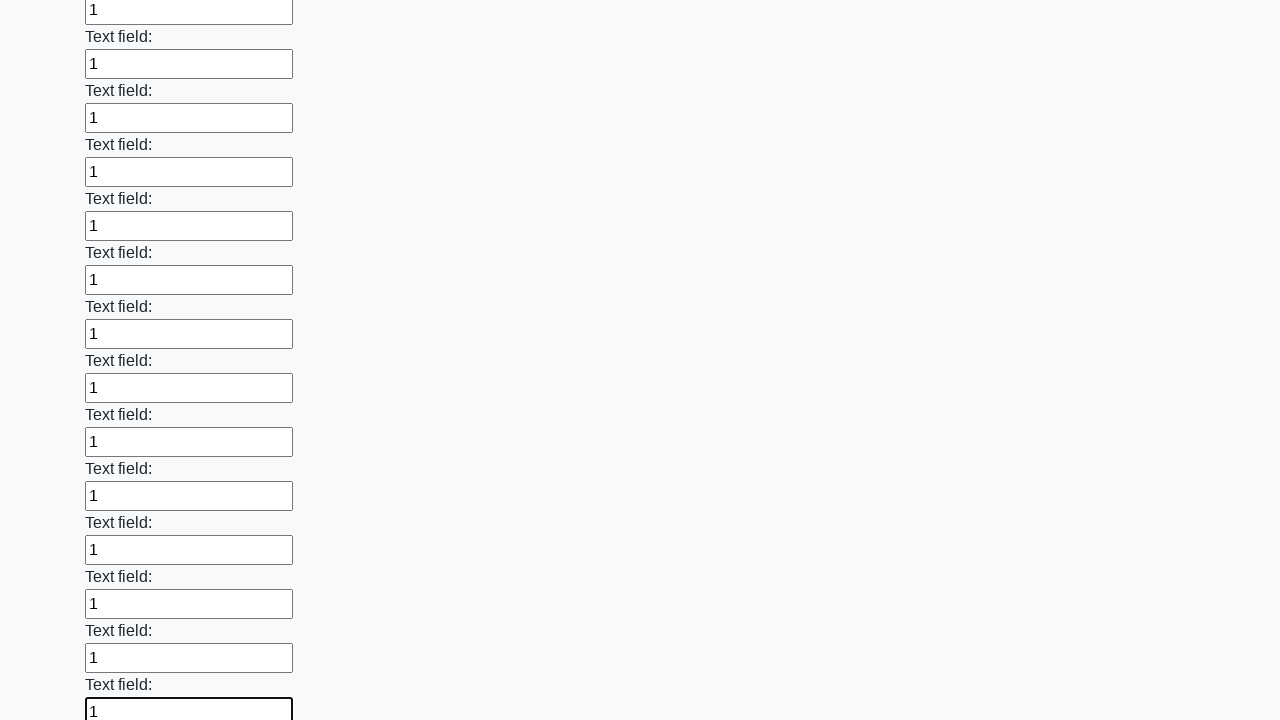

Filled input field with '1' on input >> nth=74
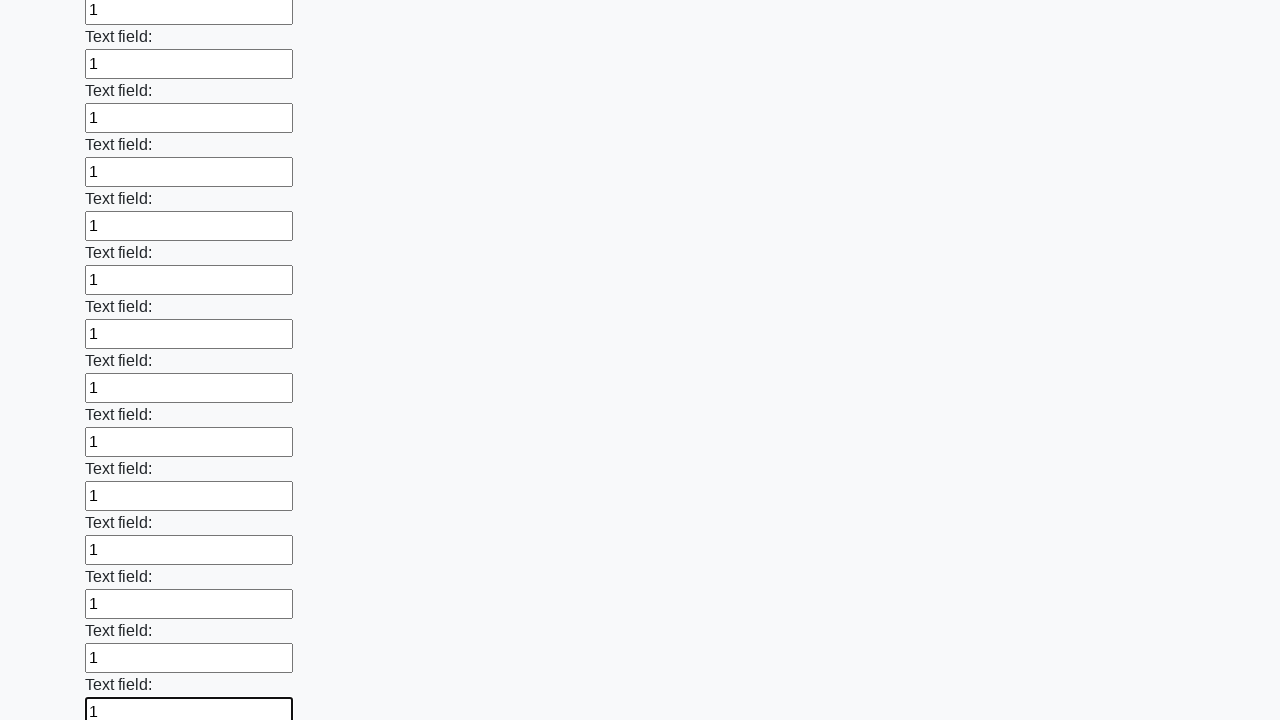

Filled input field with '1' on input >> nth=75
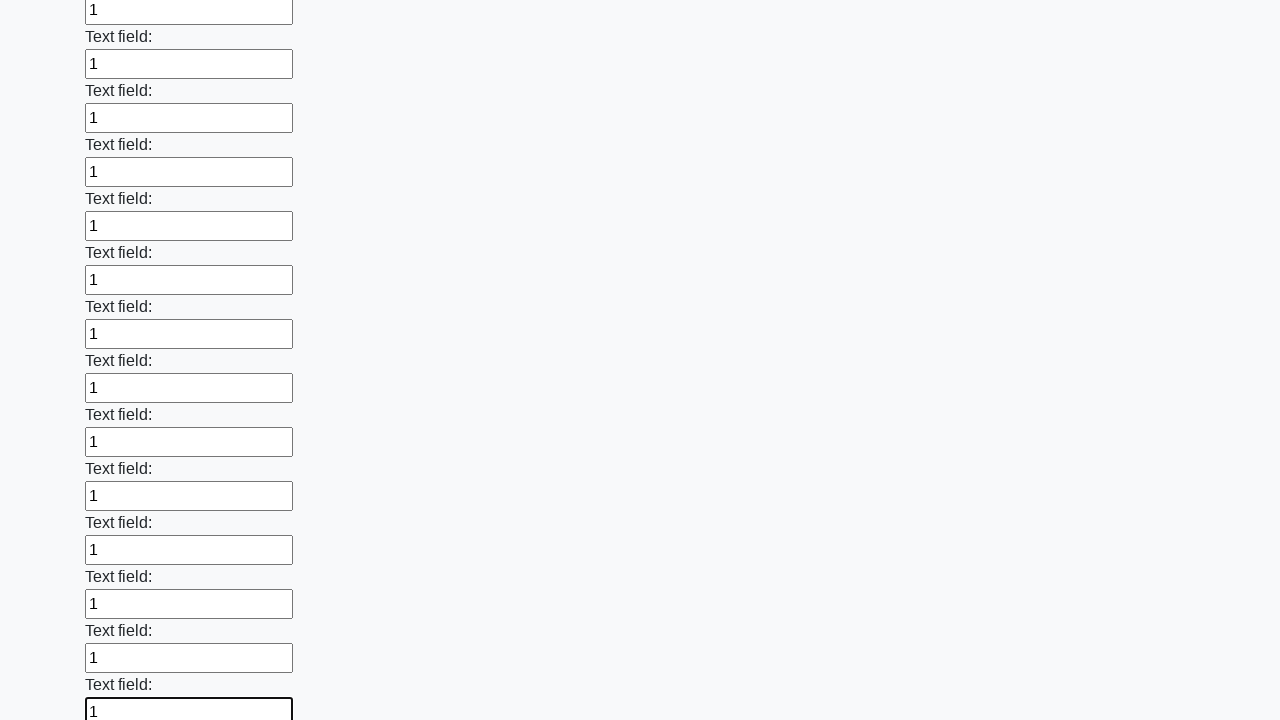

Filled input field with '1' on input >> nth=76
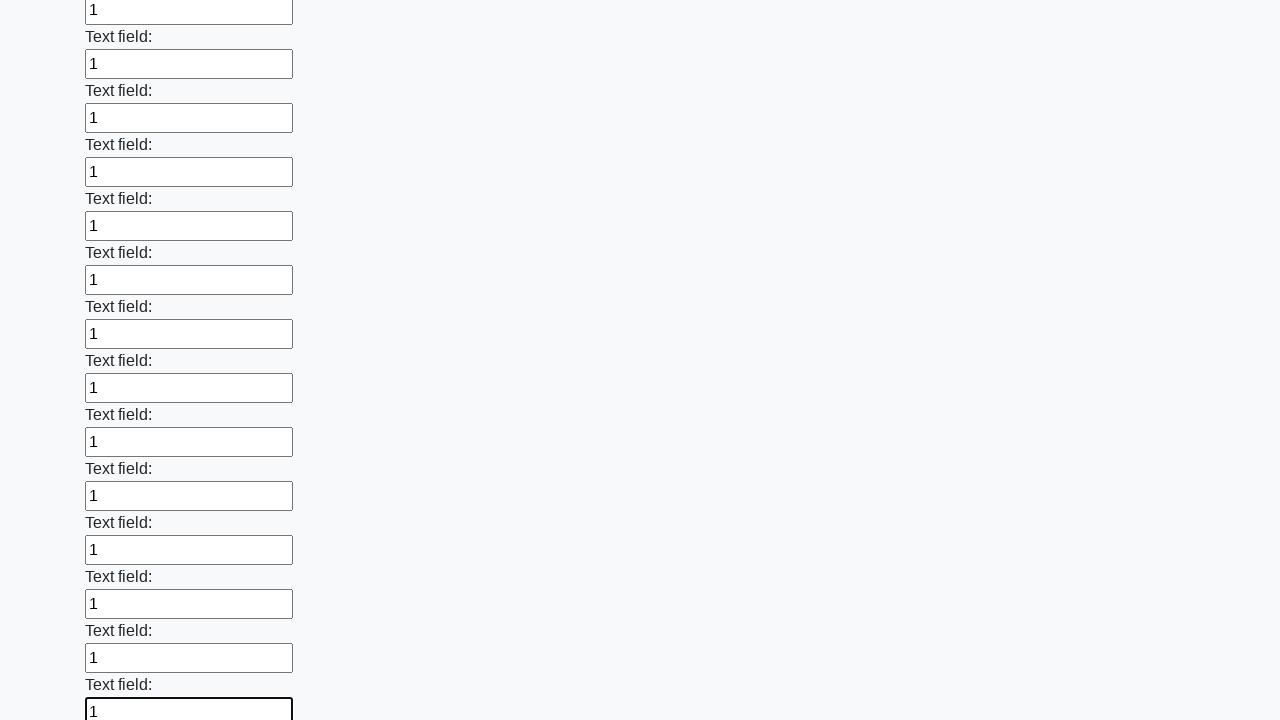

Filled input field with '1' on input >> nth=77
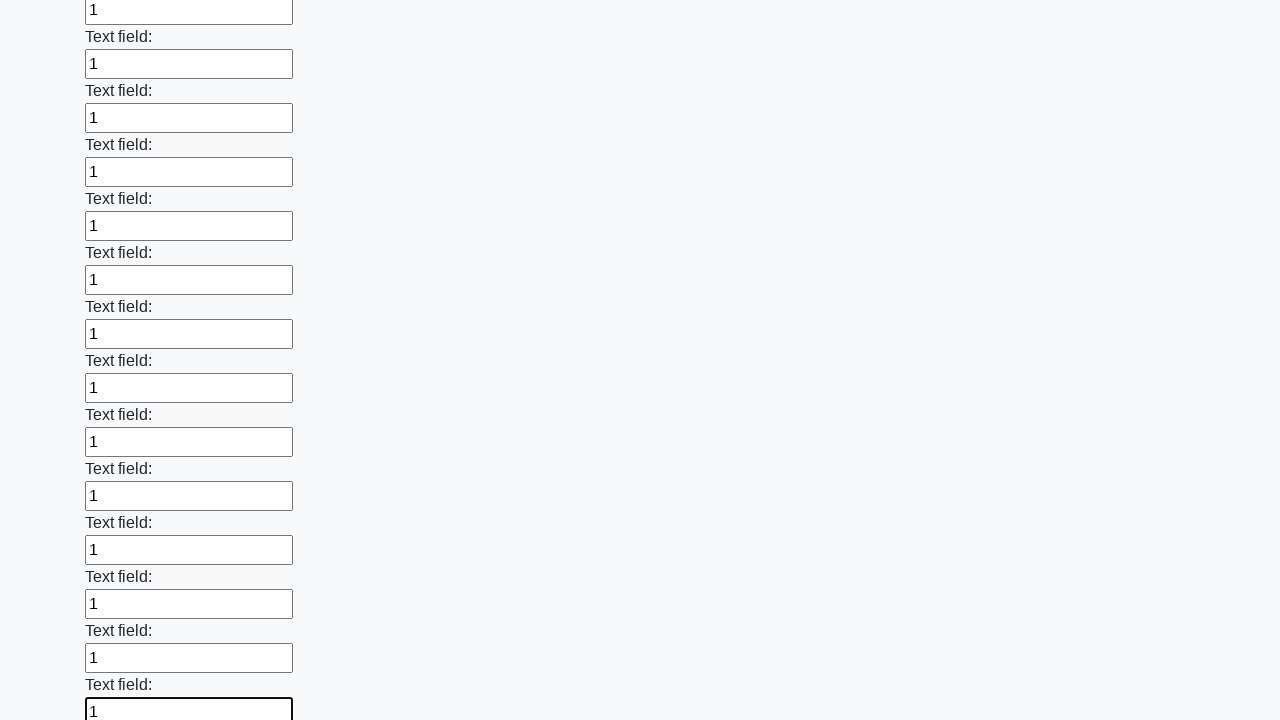

Filled input field with '1' on input >> nth=78
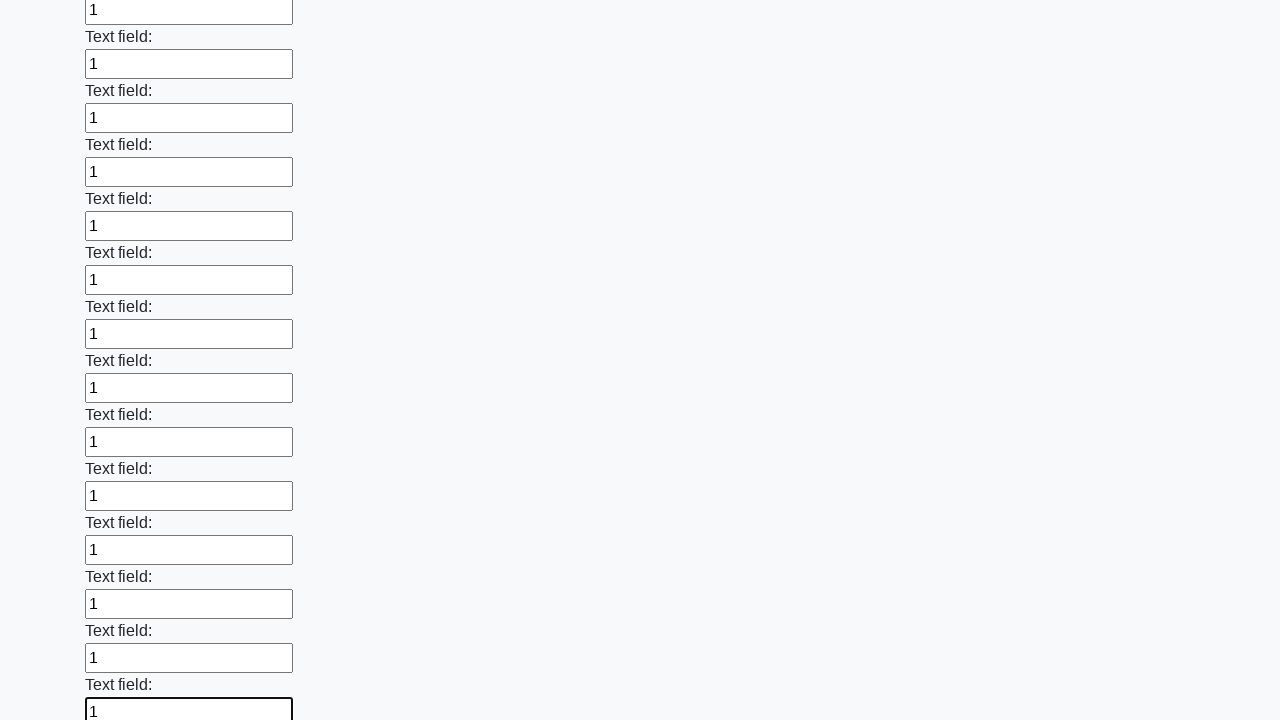

Filled input field with '1' on input >> nth=79
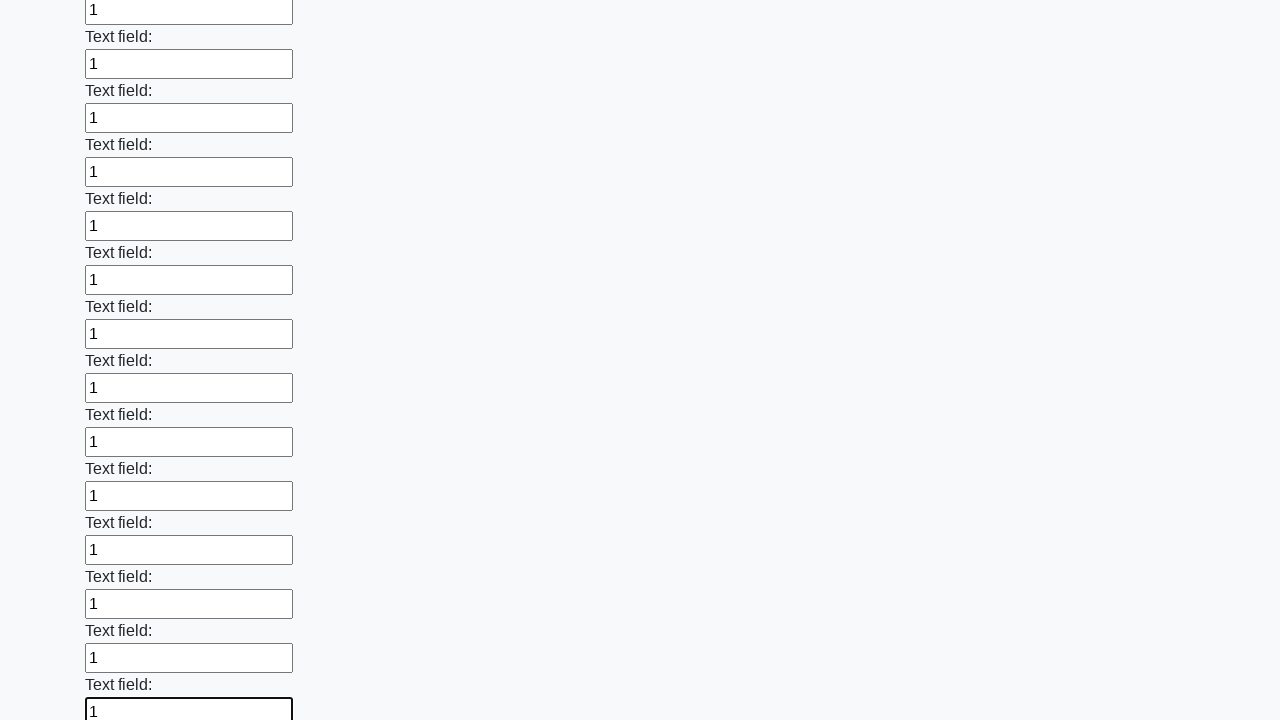

Filled input field with '1' on input >> nth=80
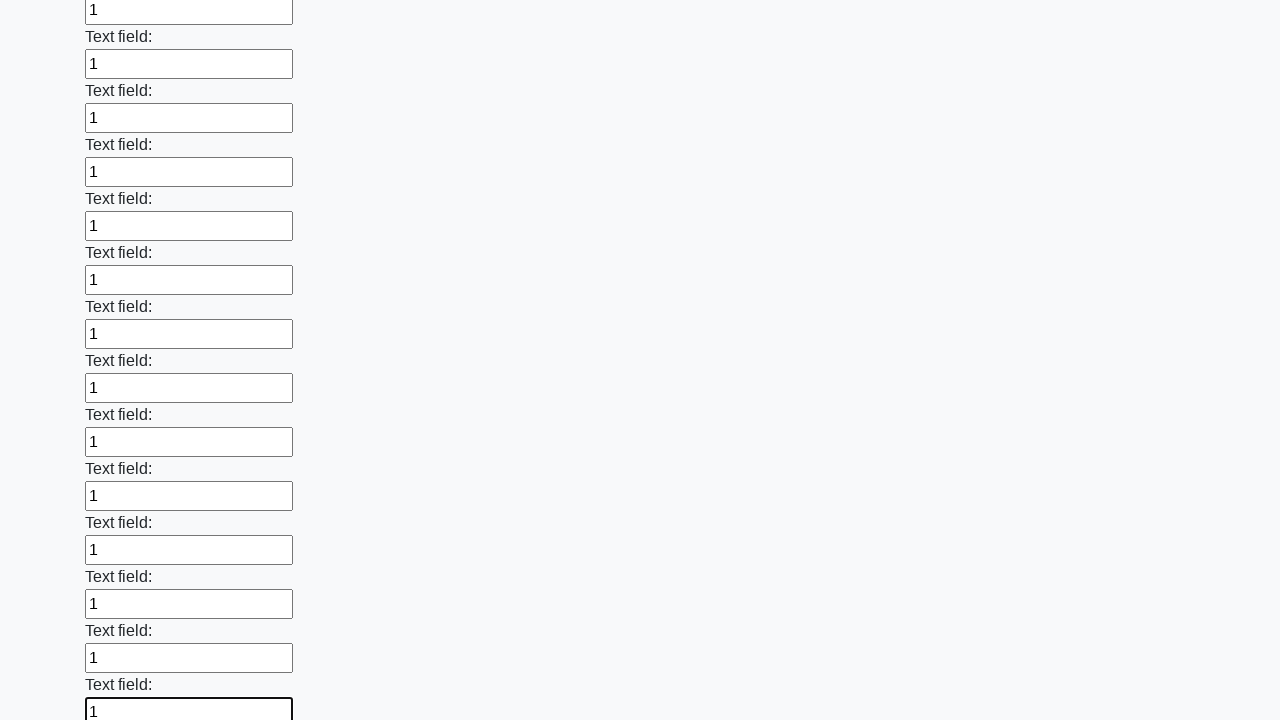

Filled input field with '1' on input >> nth=81
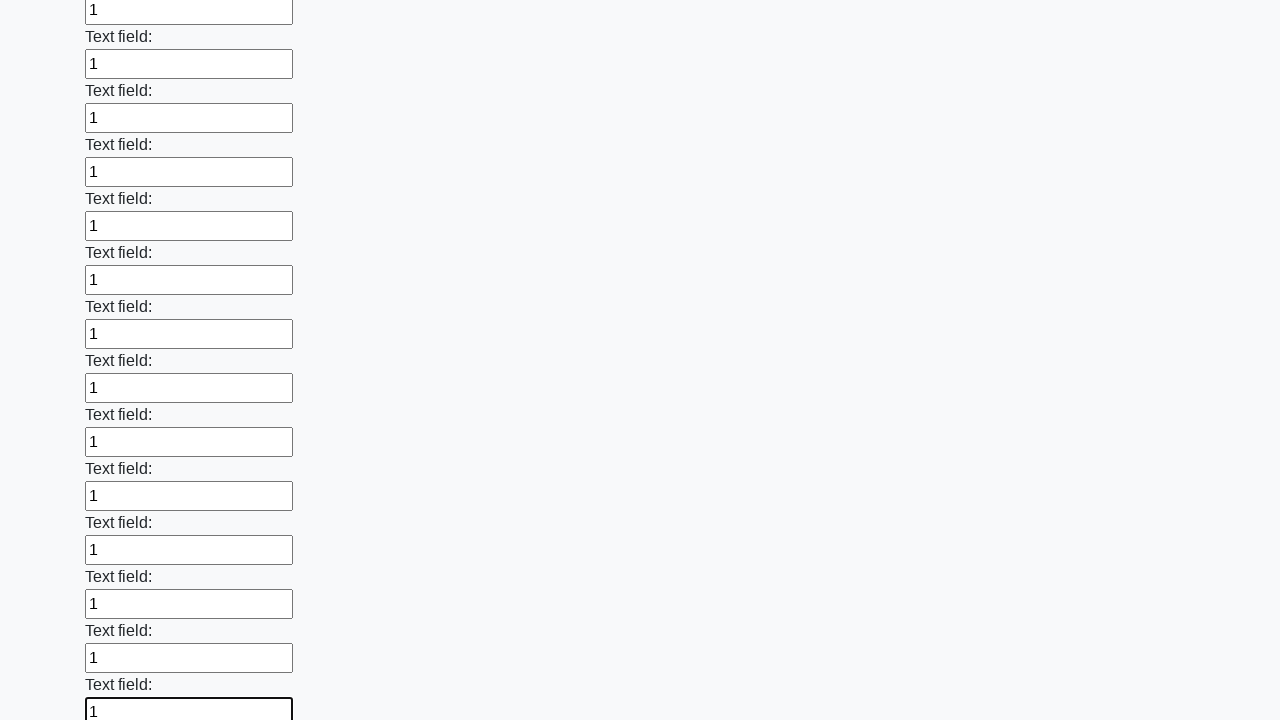

Filled input field with '1' on input >> nth=82
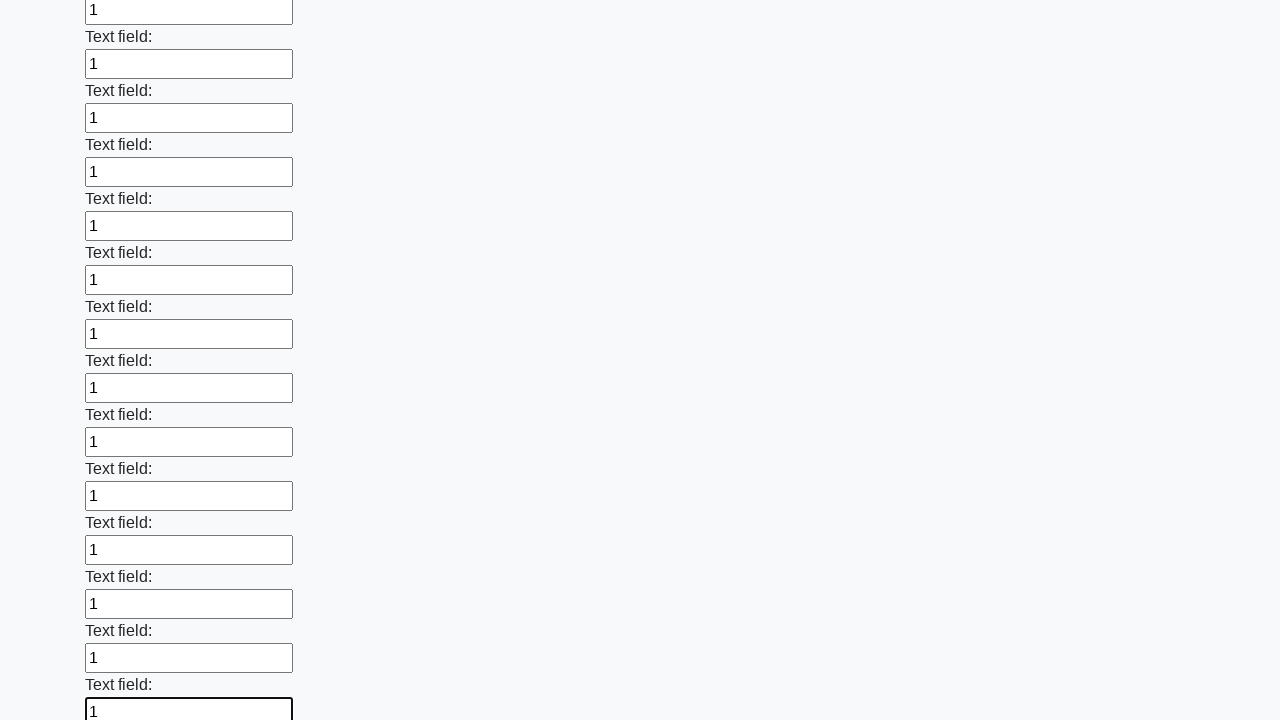

Filled input field with '1' on input >> nth=83
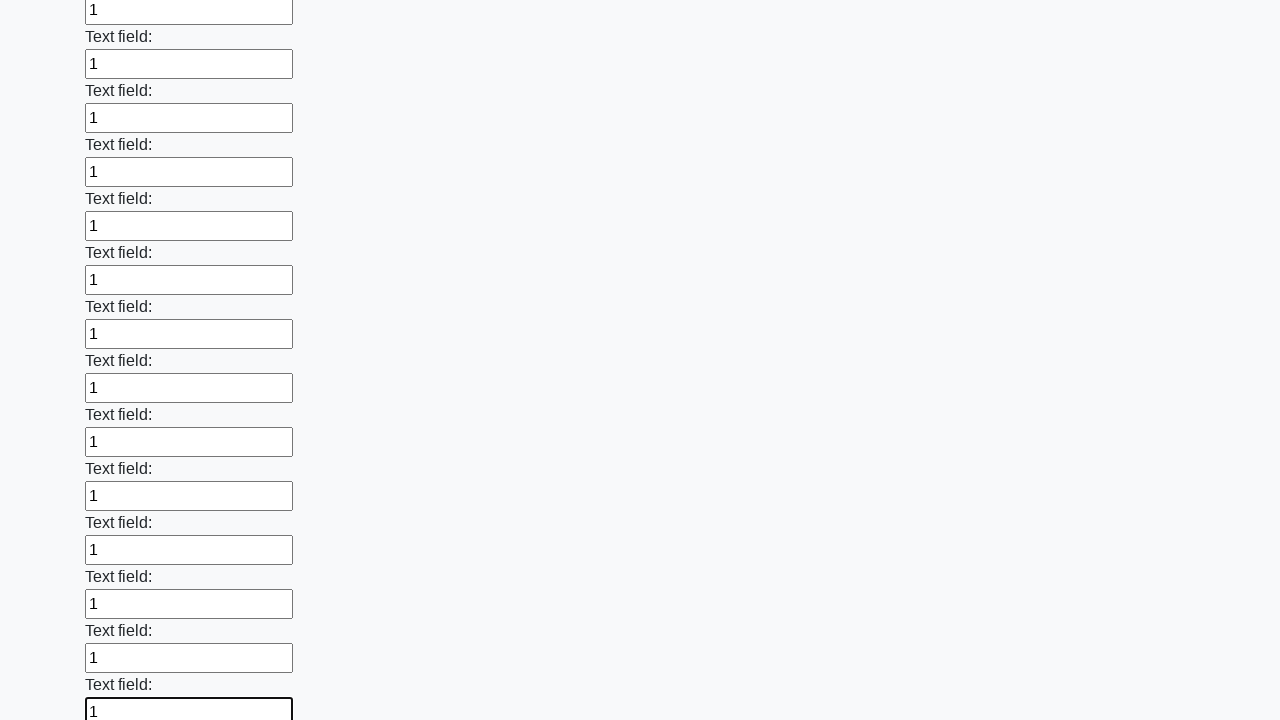

Filled input field with '1' on input >> nth=84
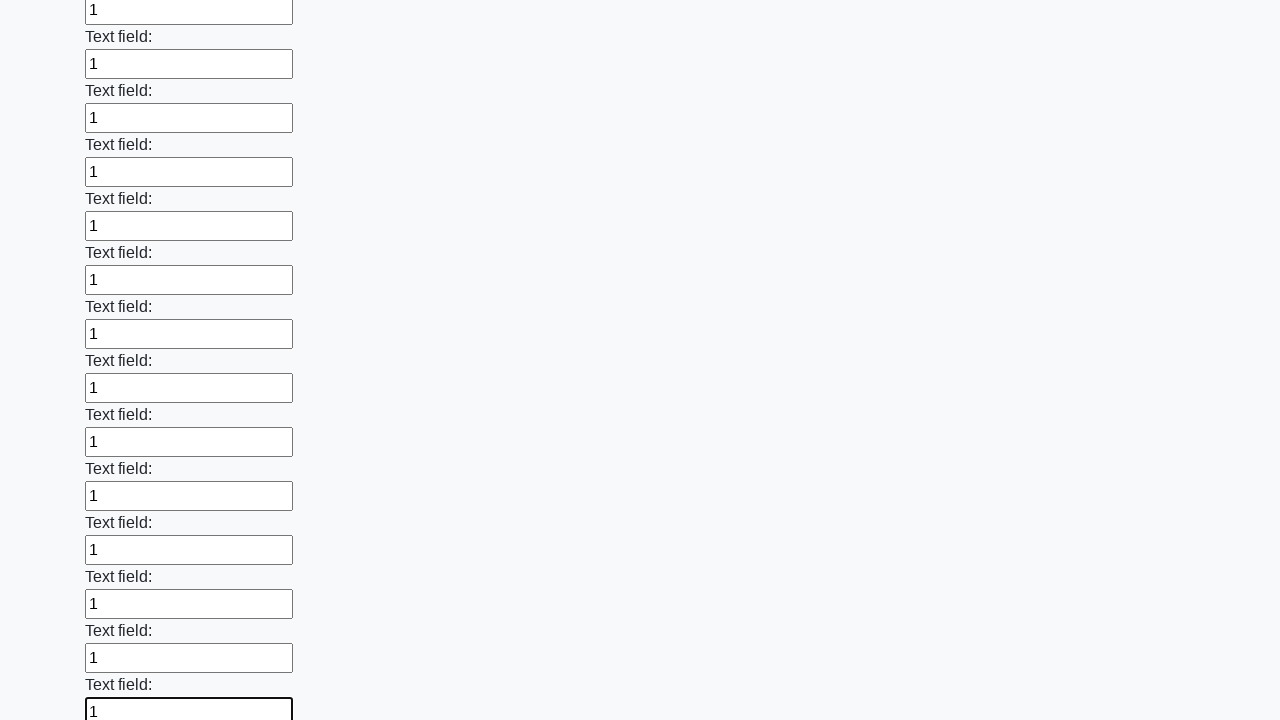

Filled input field with '1' on input >> nth=85
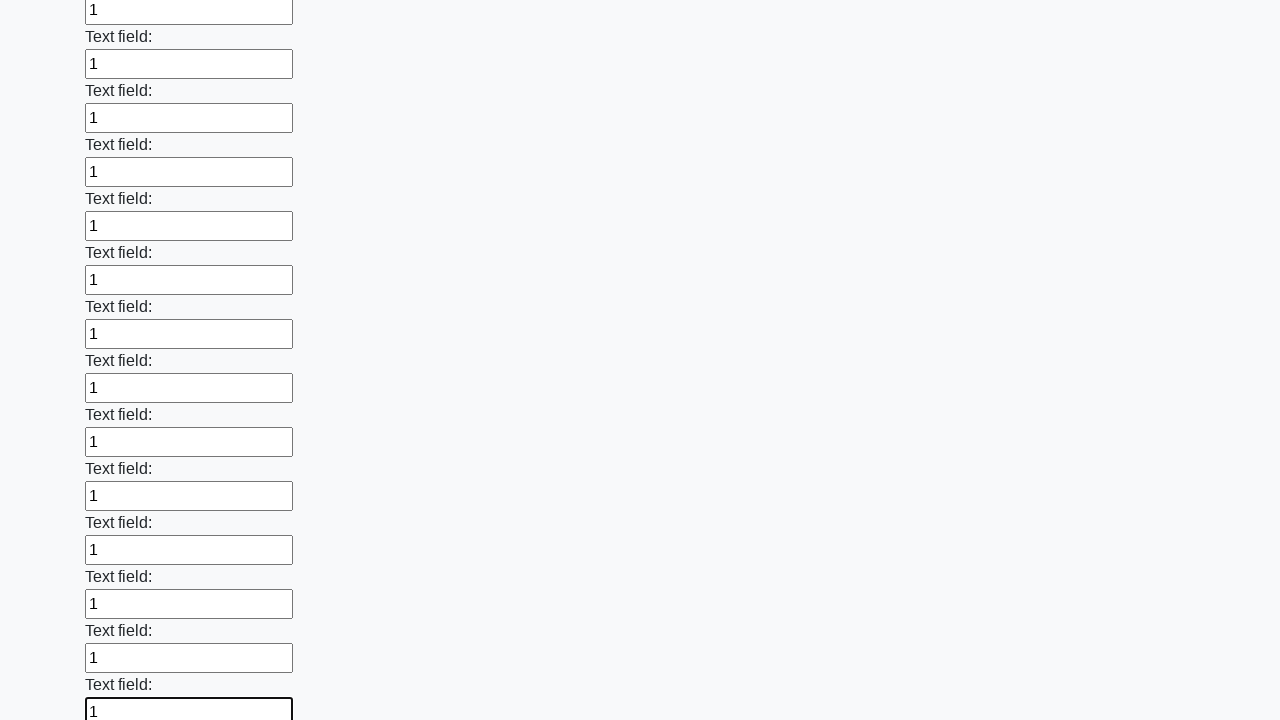

Filled input field with '1' on input >> nth=86
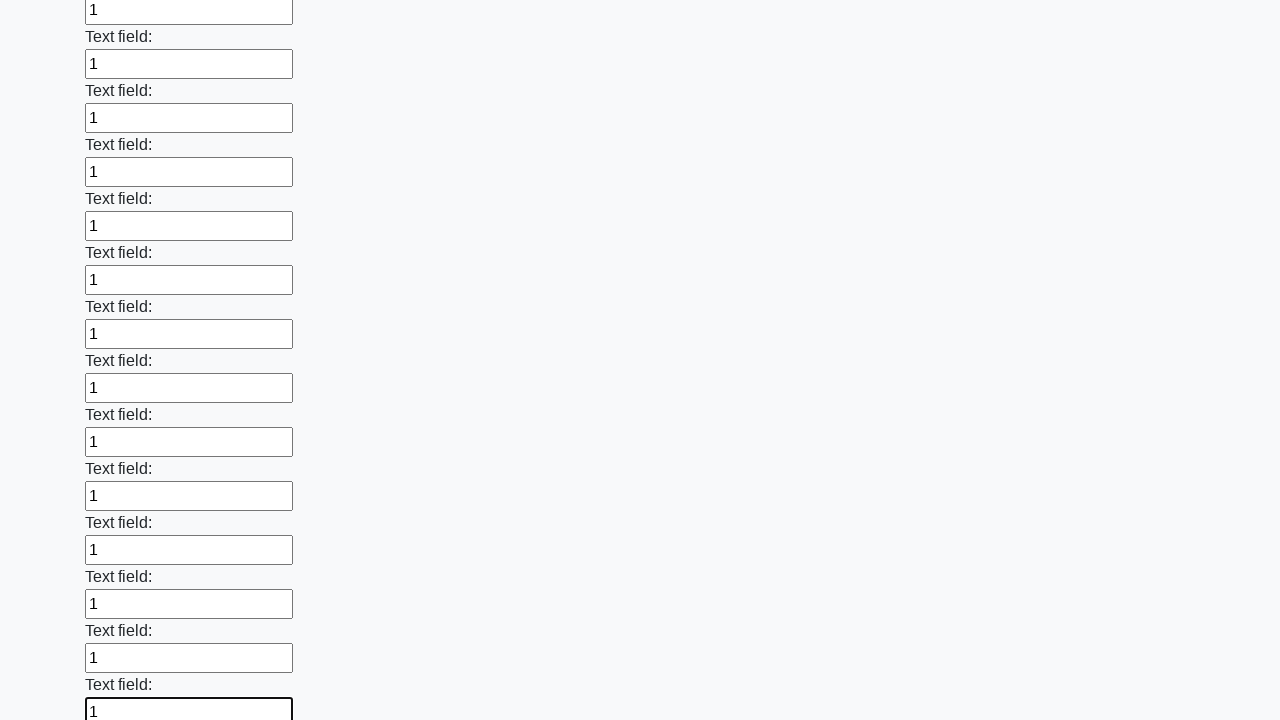

Filled input field with '1' on input >> nth=87
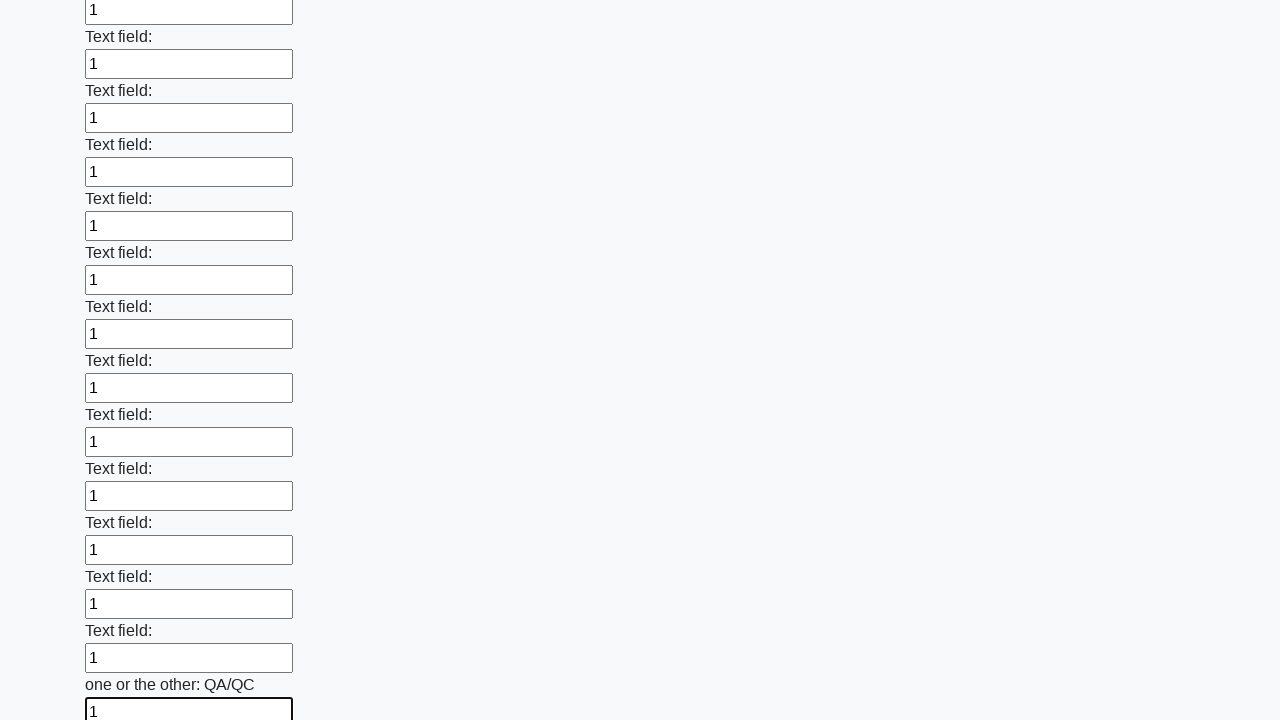

Filled input field with '1' on input >> nth=88
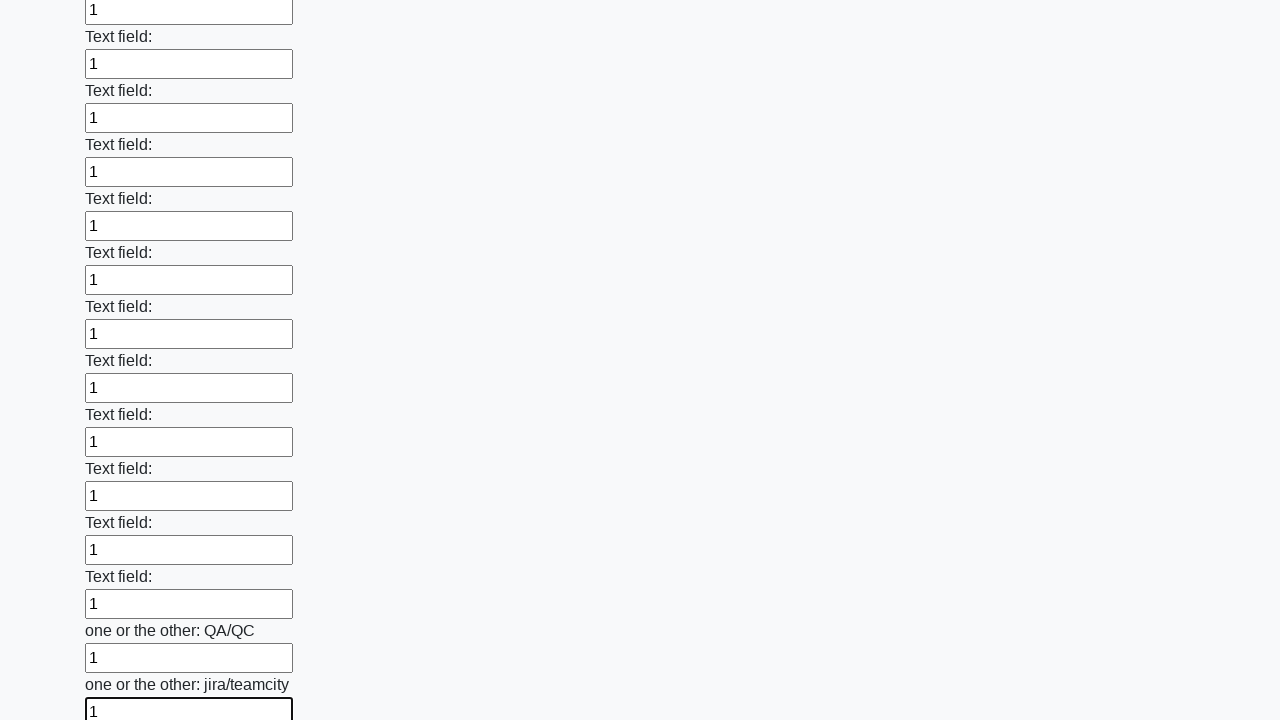

Filled input field with '1' on input >> nth=89
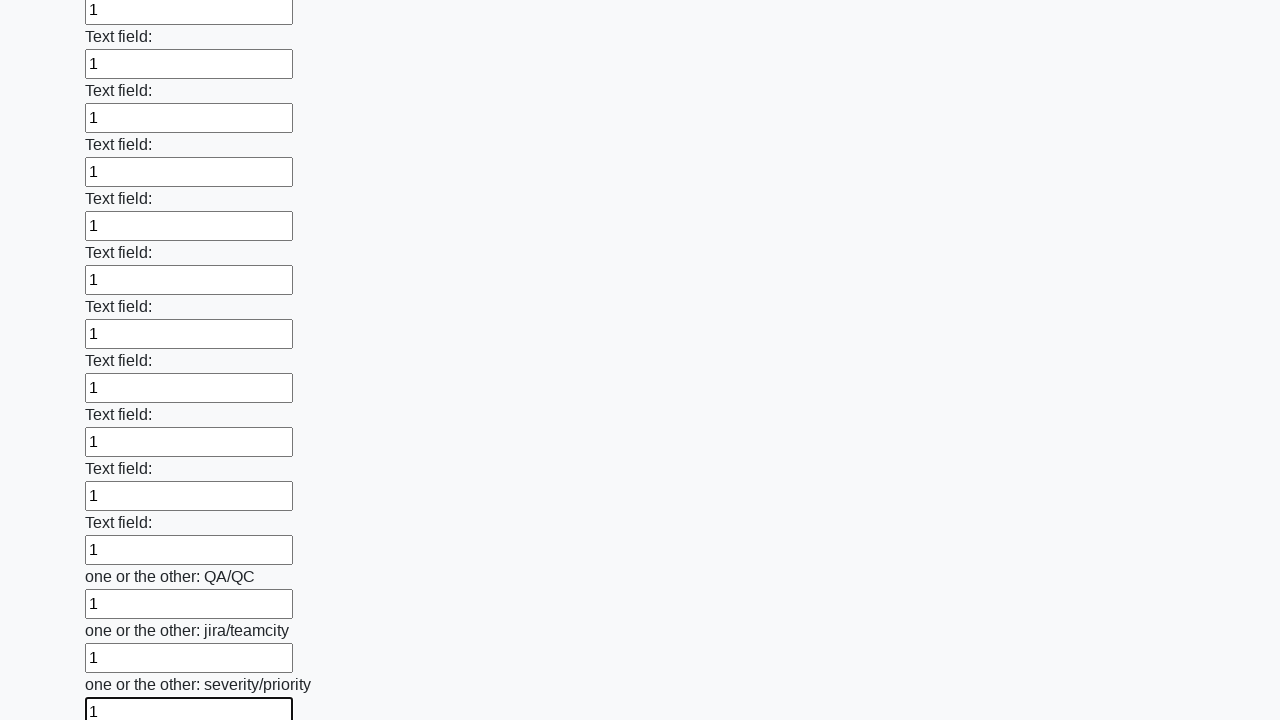

Filled input field with '1' on input >> nth=90
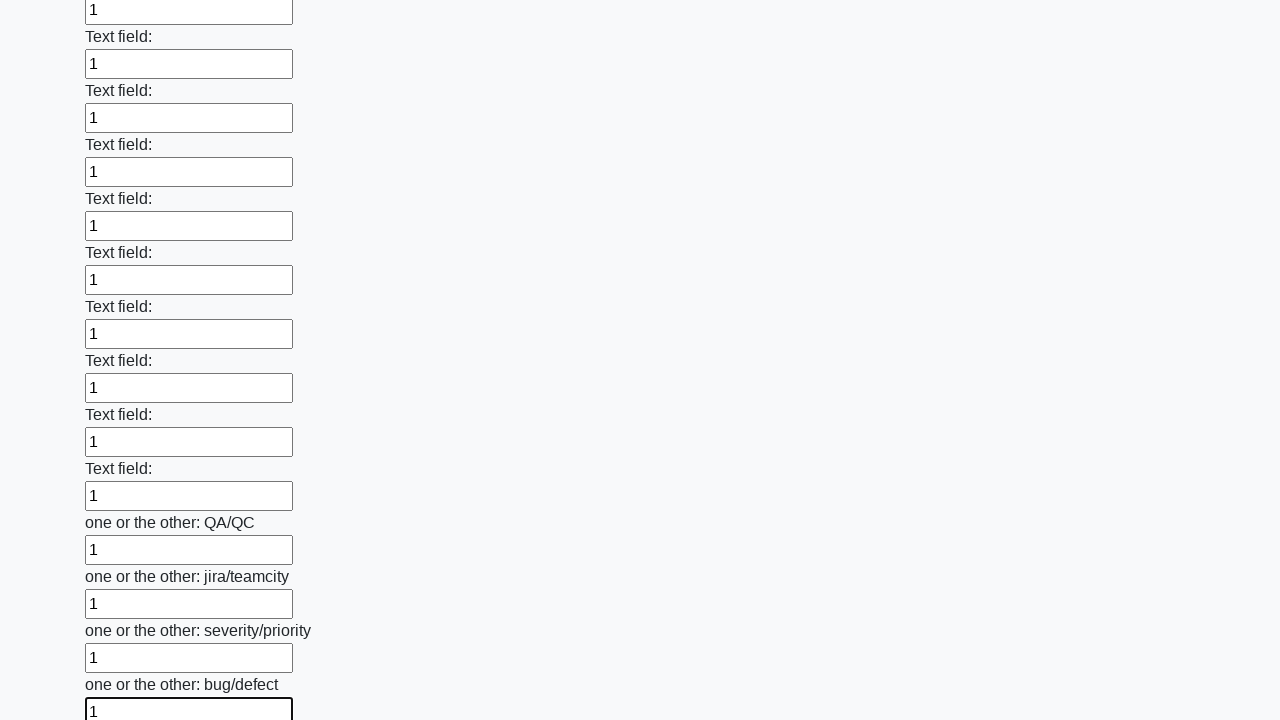

Filled input field with '1' on input >> nth=91
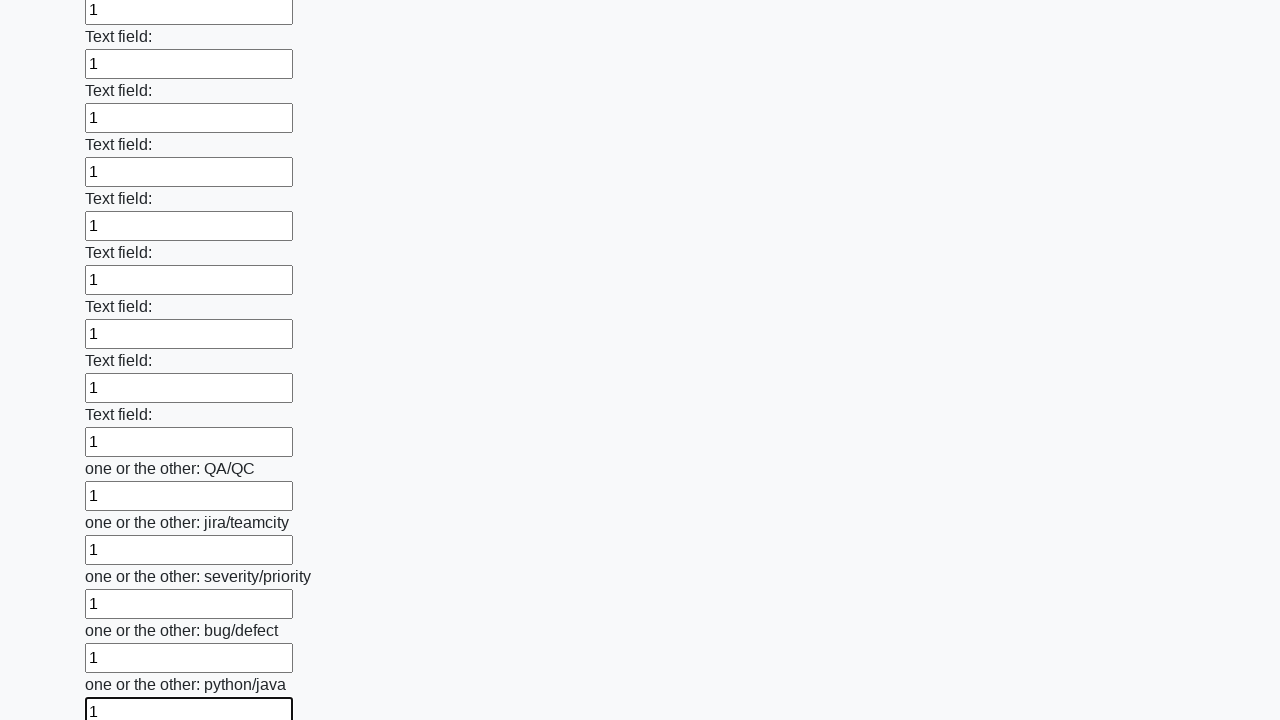

Filled input field with '1' on input >> nth=92
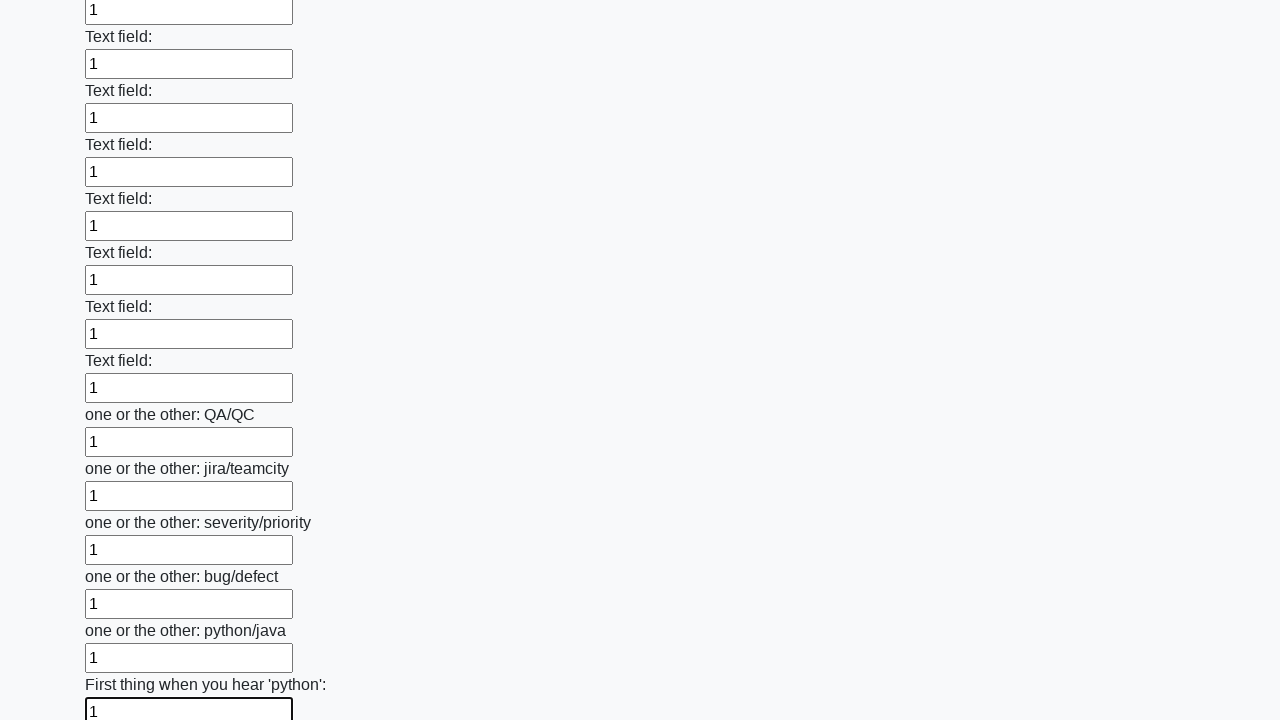

Filled input field with '1' on input >> nth=93
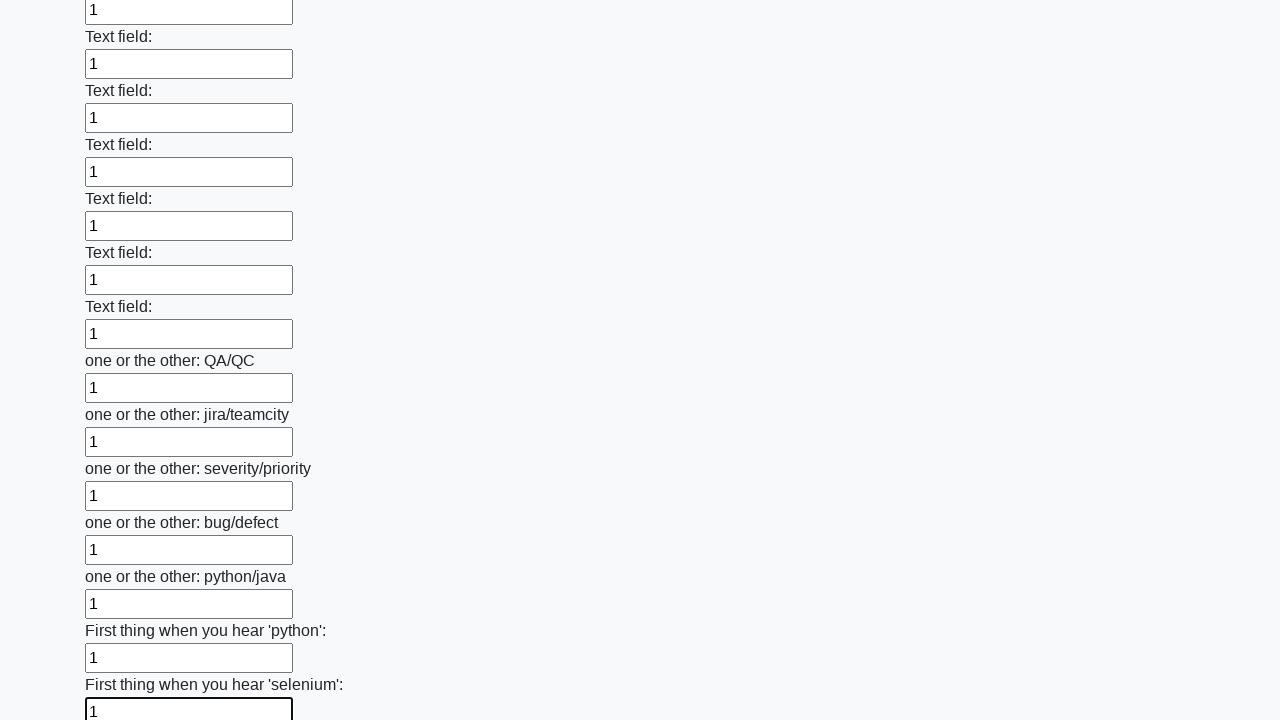

Filled input field with '1' on input >> nth=94
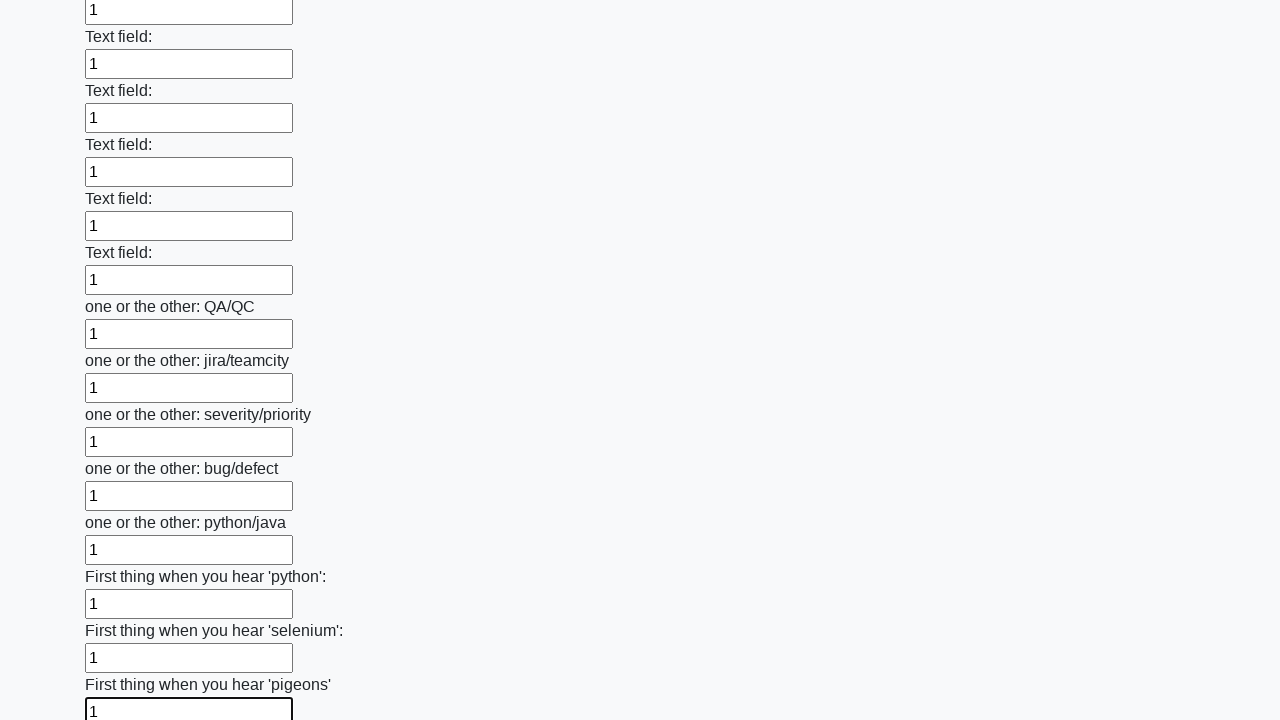

Filled input field with '1' on input >> nth=95
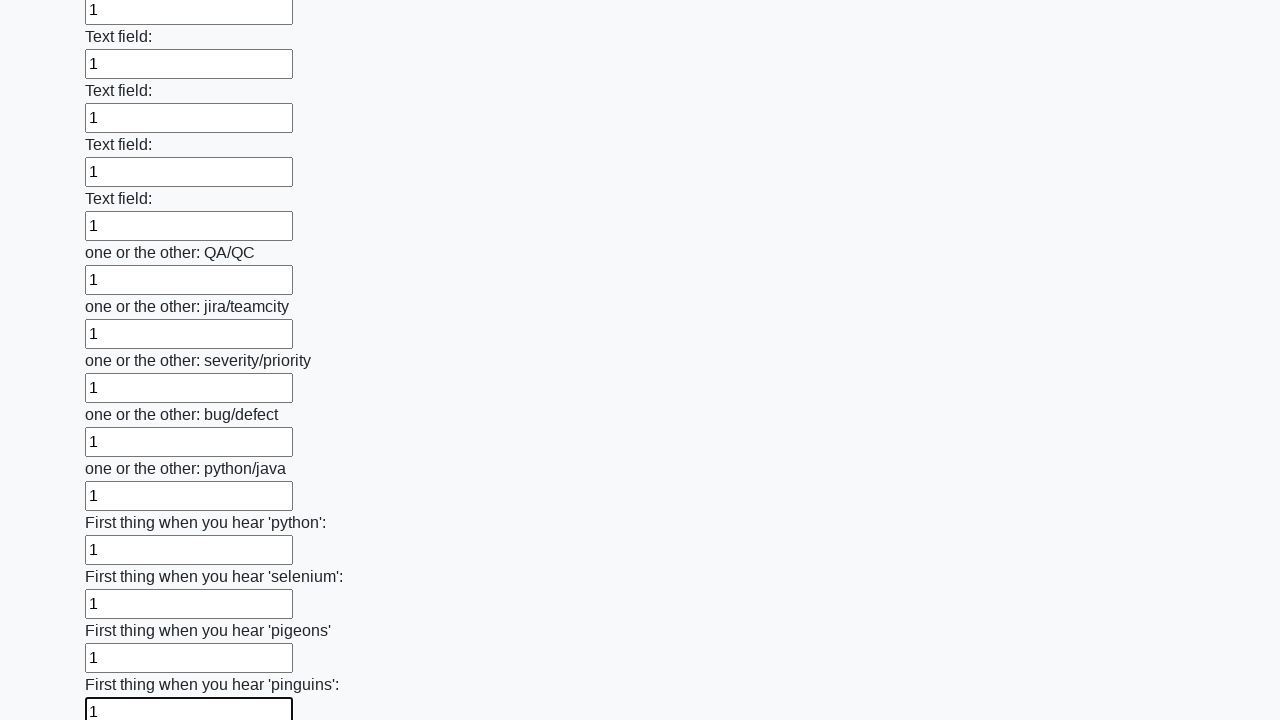

Filled input field with '1' on input >> nth=96
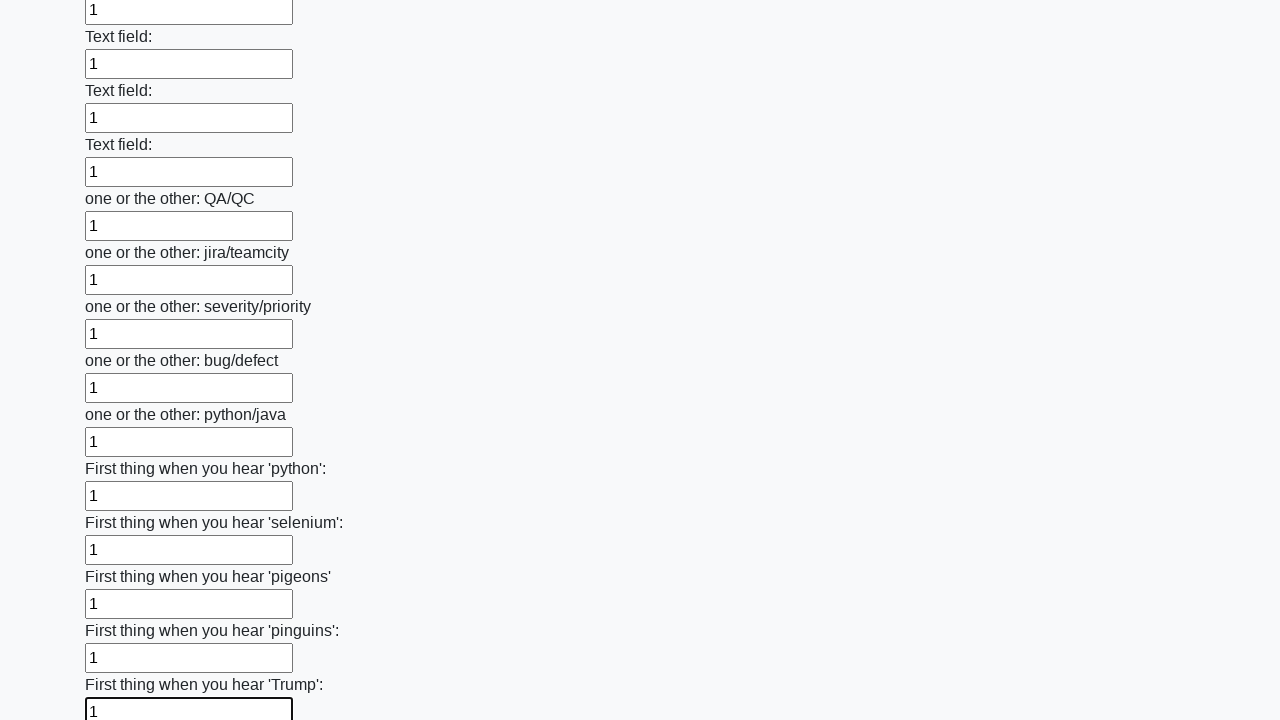

Filled input field with '1' on input >> nth=97
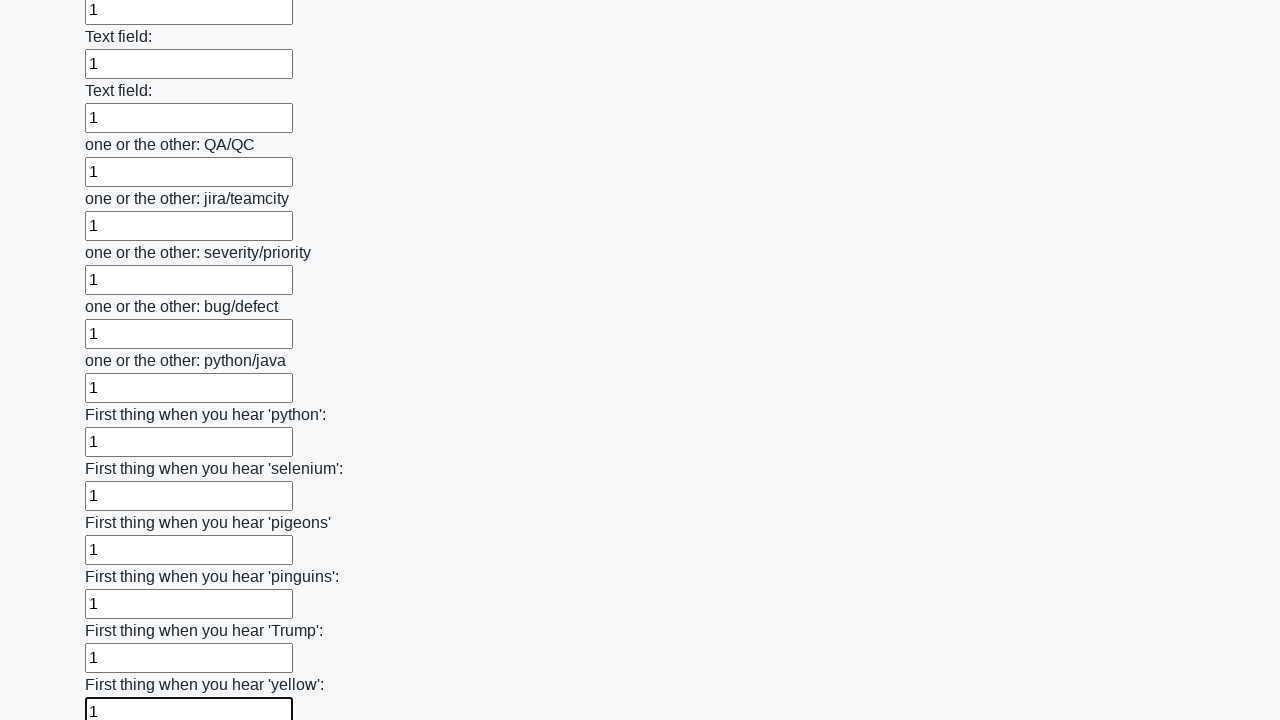

Filled input field with '1' on input >> nth=98
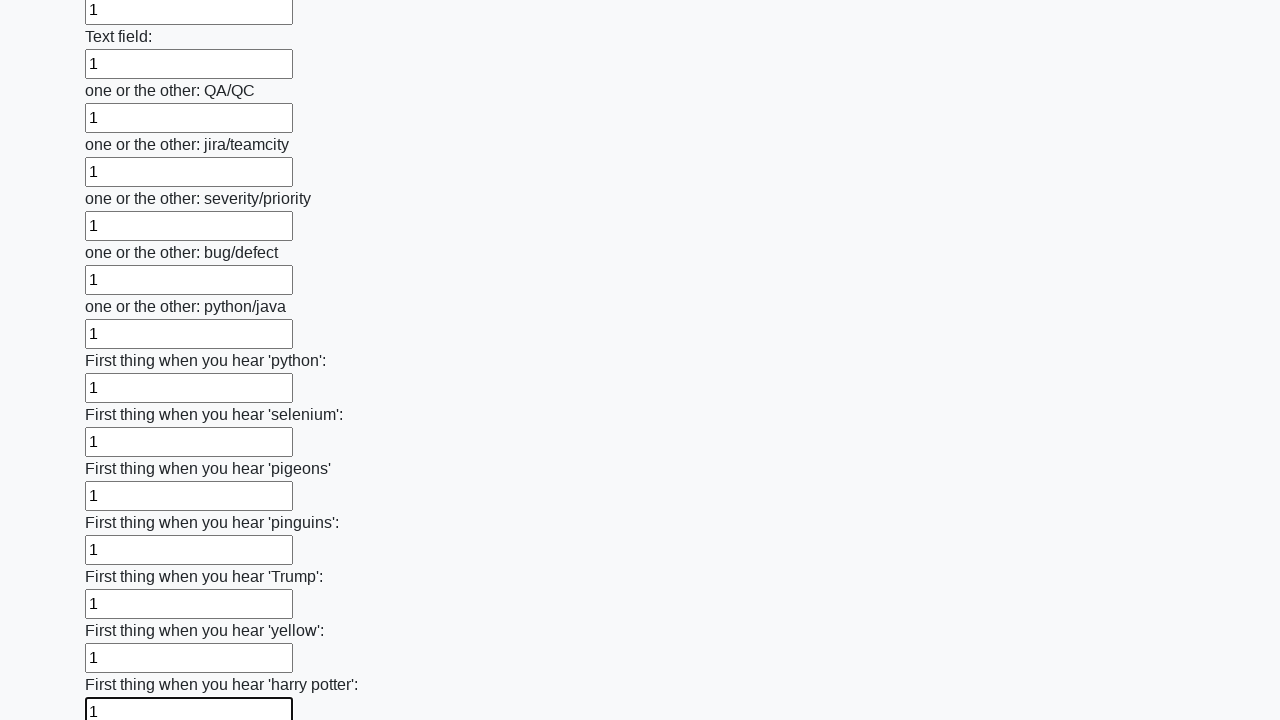

Filled input field with '1' on input >> nth=99
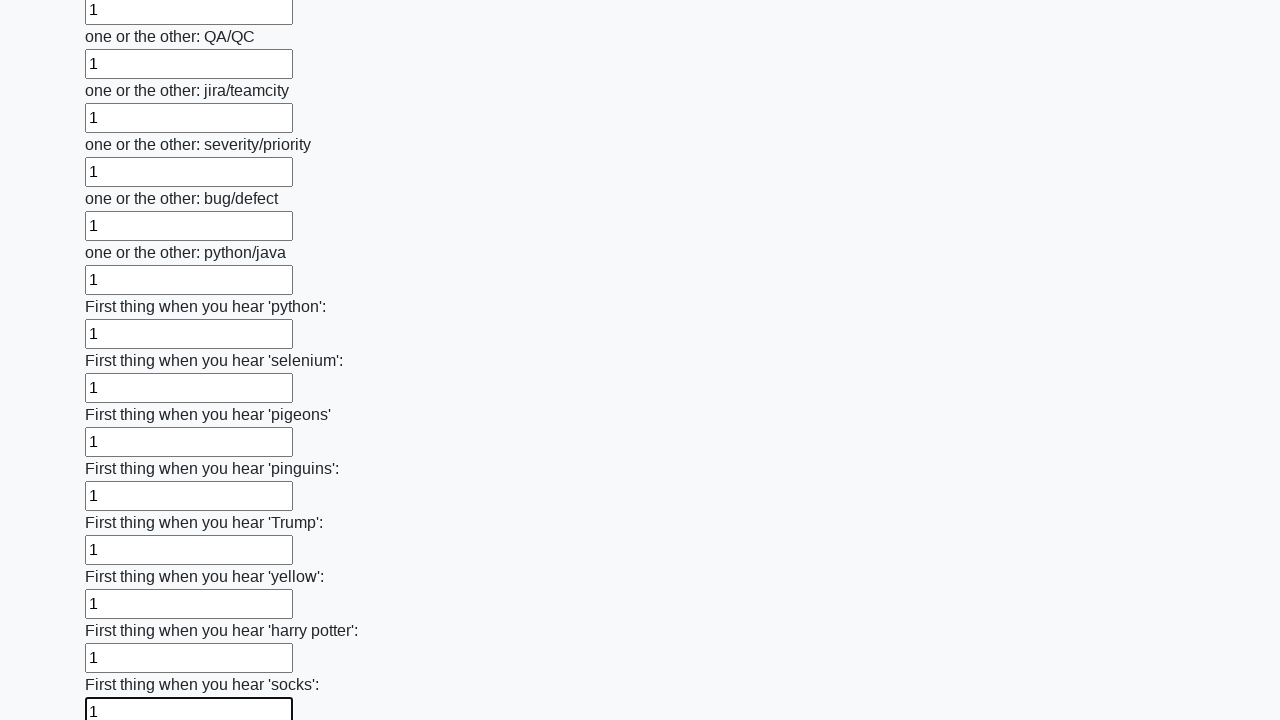

Clicked submit button to submit the form at (123, 611) on button.btn
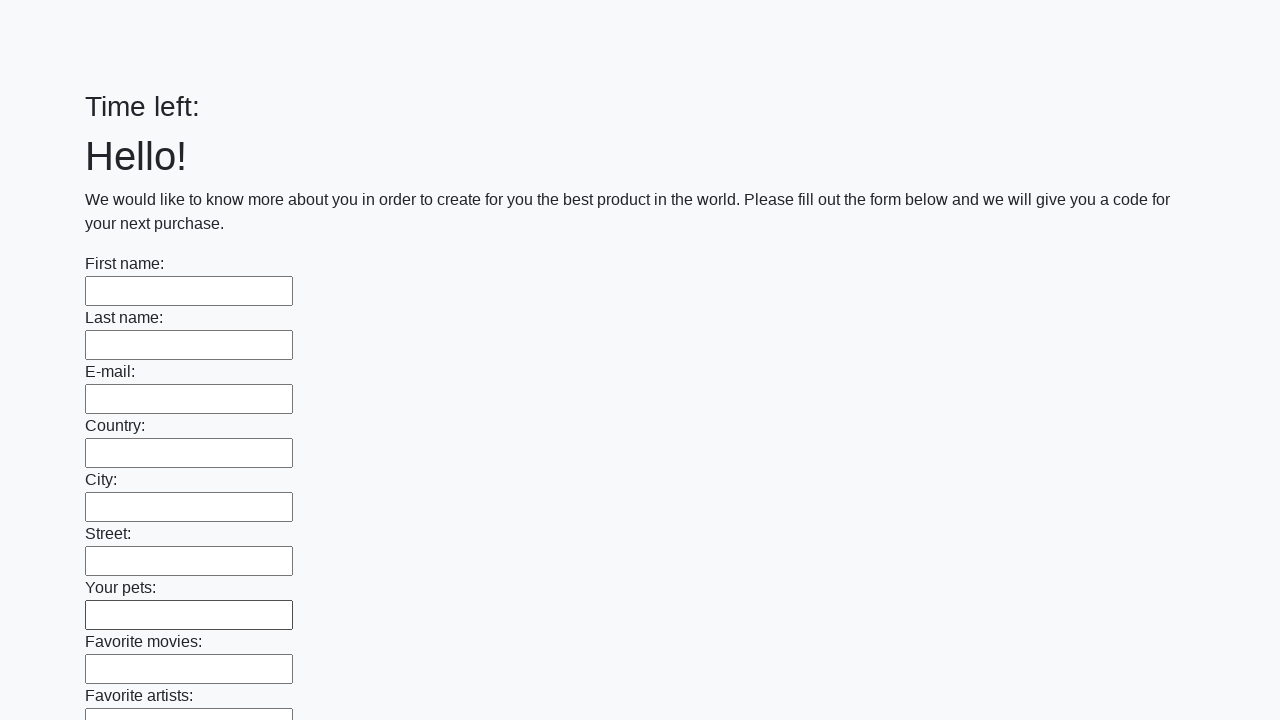

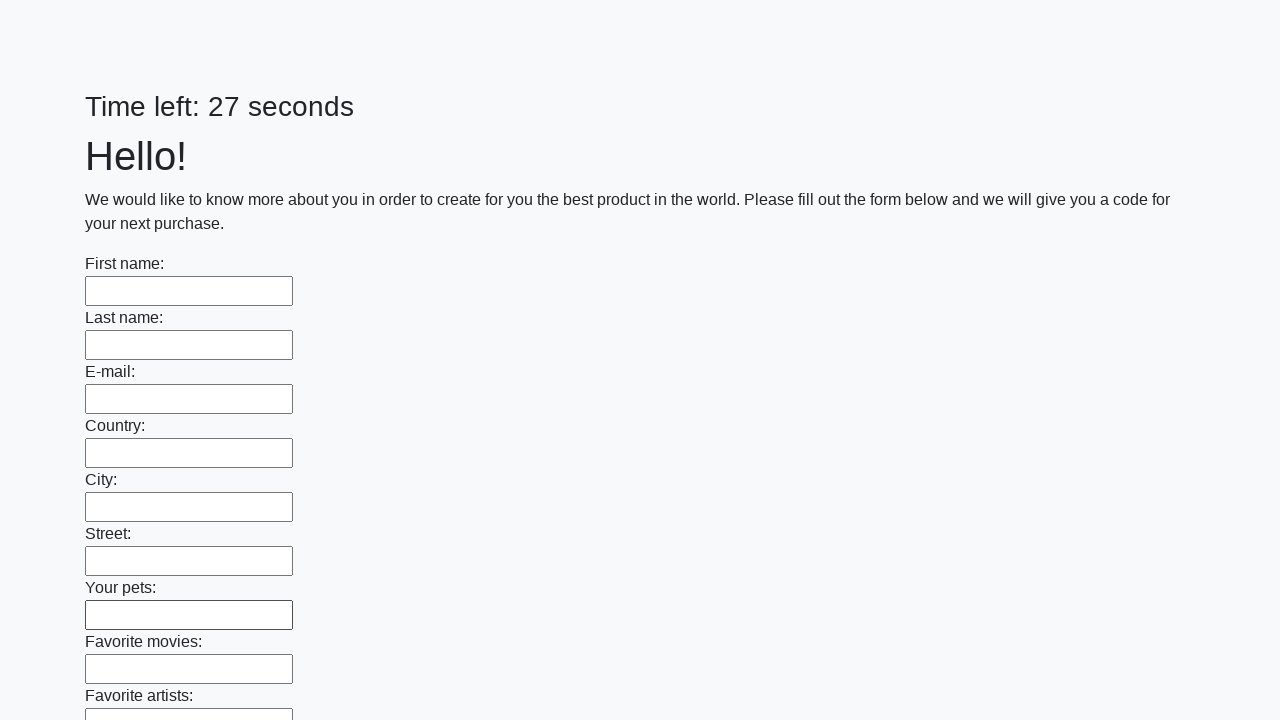